Automates the 1to50 clicking game by finding and clicking numbers from 1 to 50 in sequential order

Starting URL: http://zzzscore.com/1to50

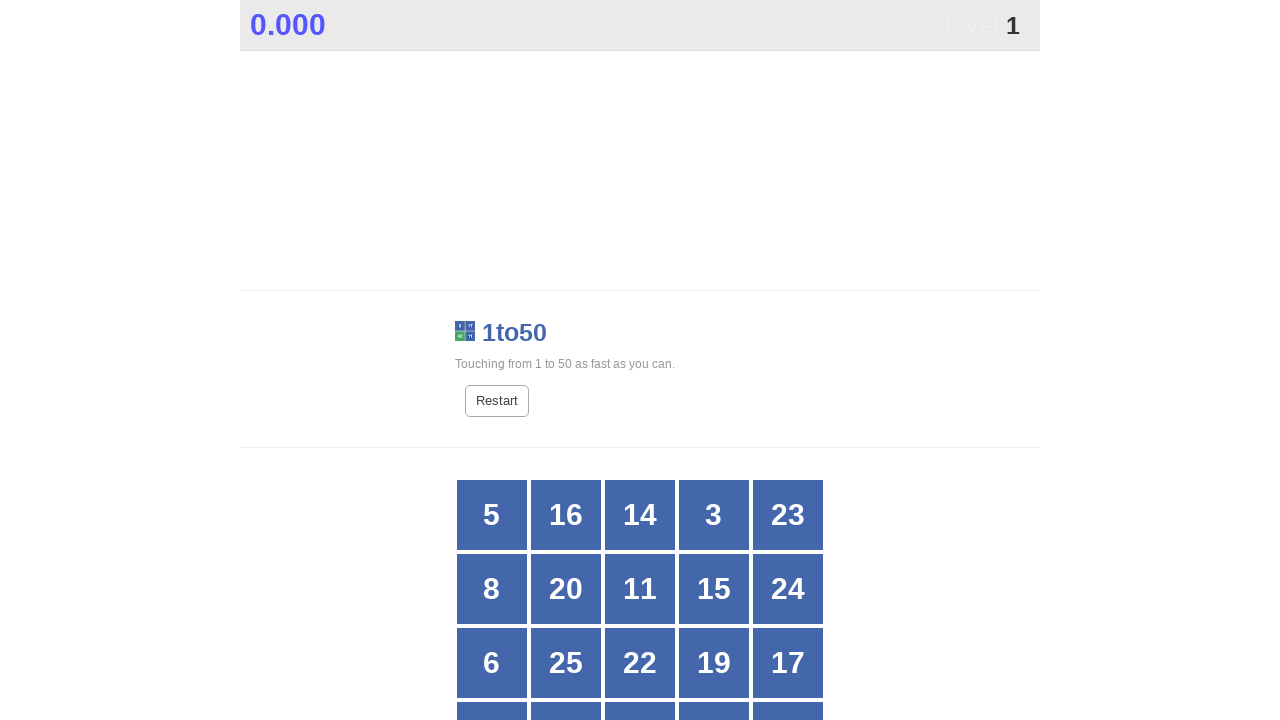

Navigated to 1to50 game at http://zzzscore.com/1to50
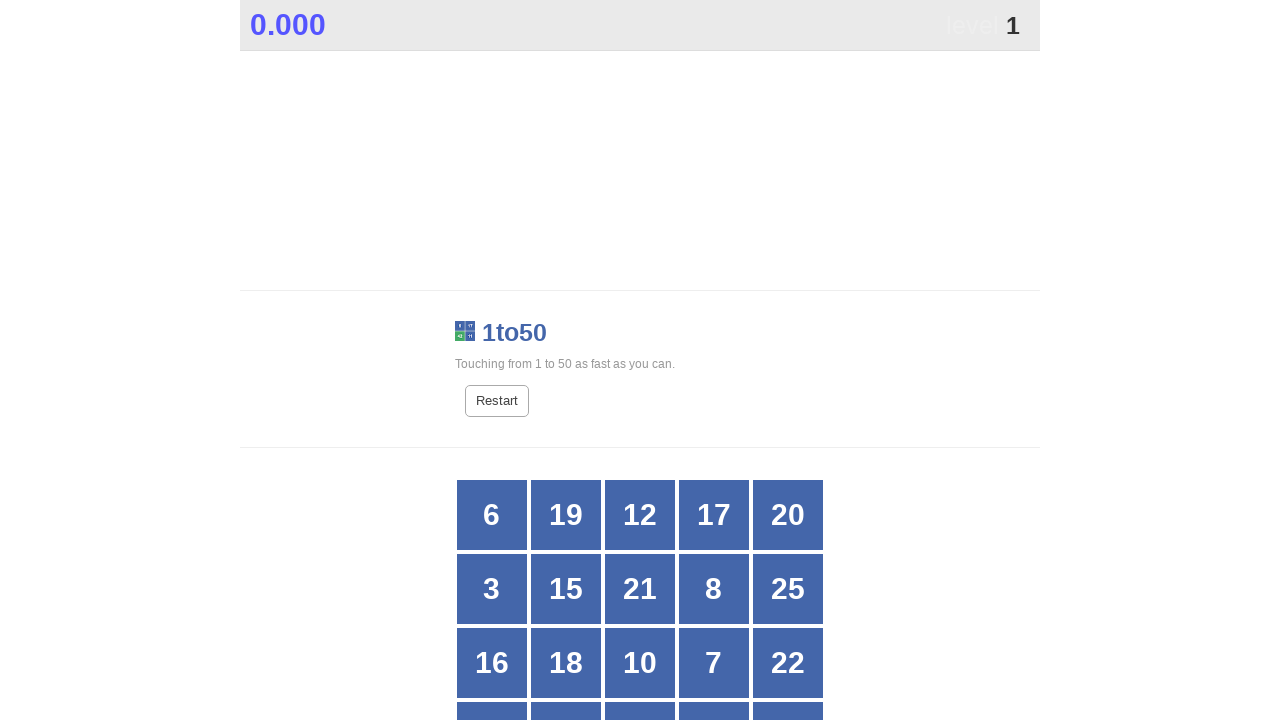

Retrieved all grid buttons to find number 1
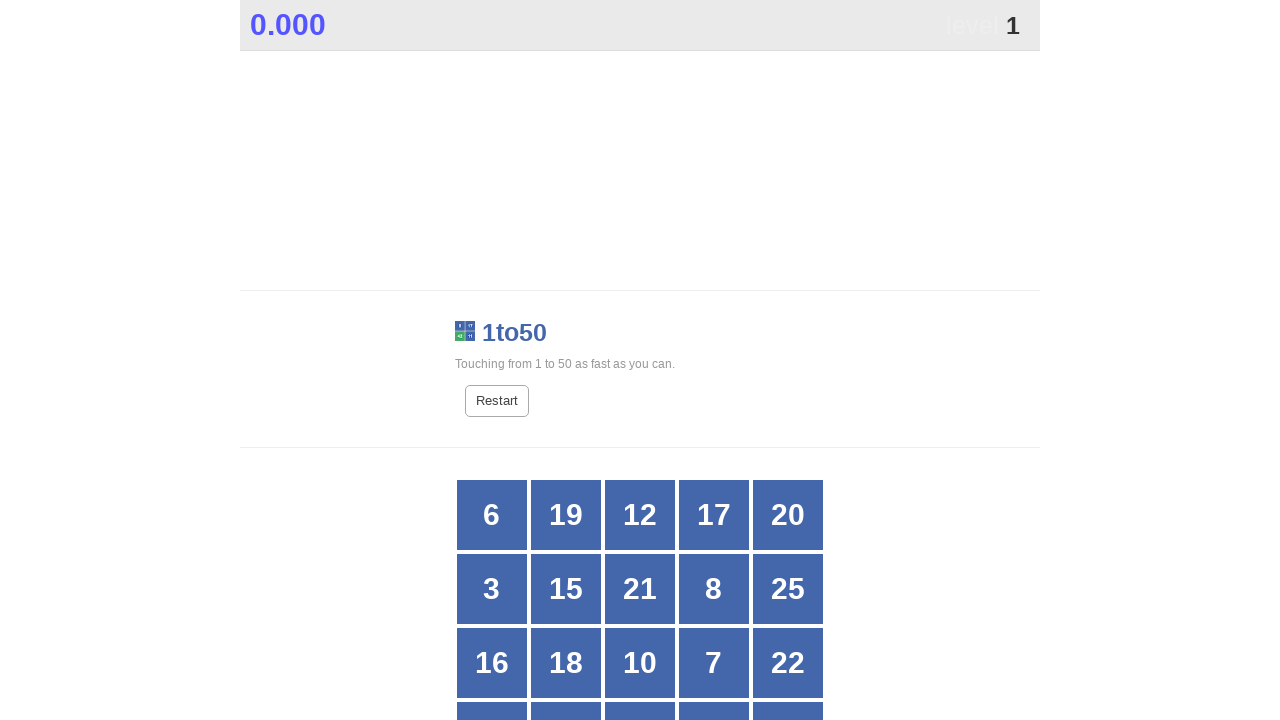

Clicked button with number 1 at (714, 361) on #grid > div >> nth=23
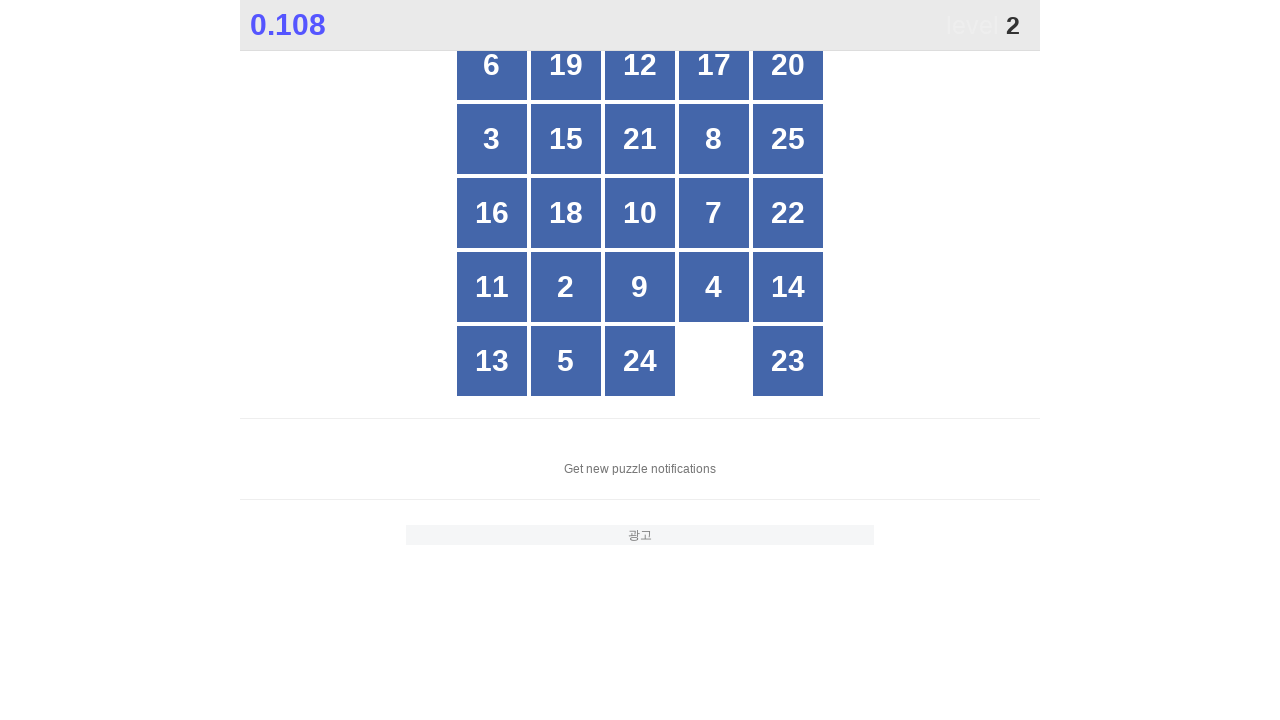

Retrieved all grid buttons to find number 2
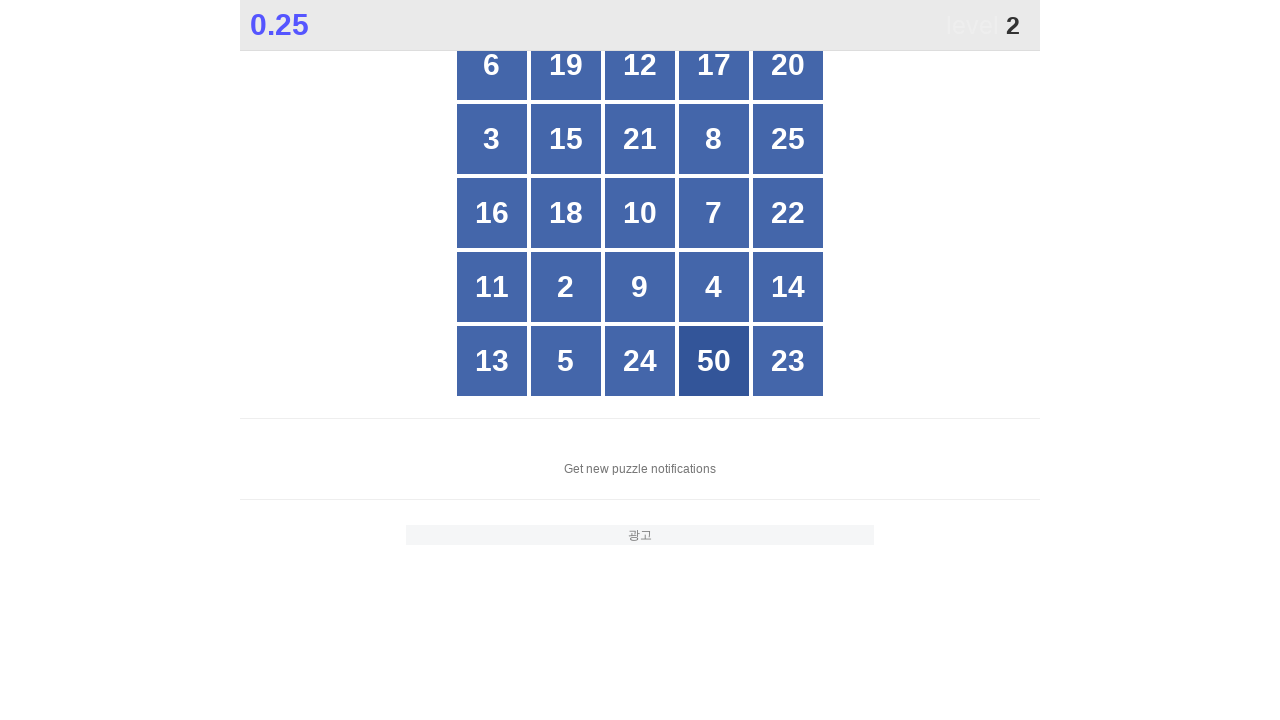

Clicked button with number 2 at (566, 287) on #grid > div >> nth=16
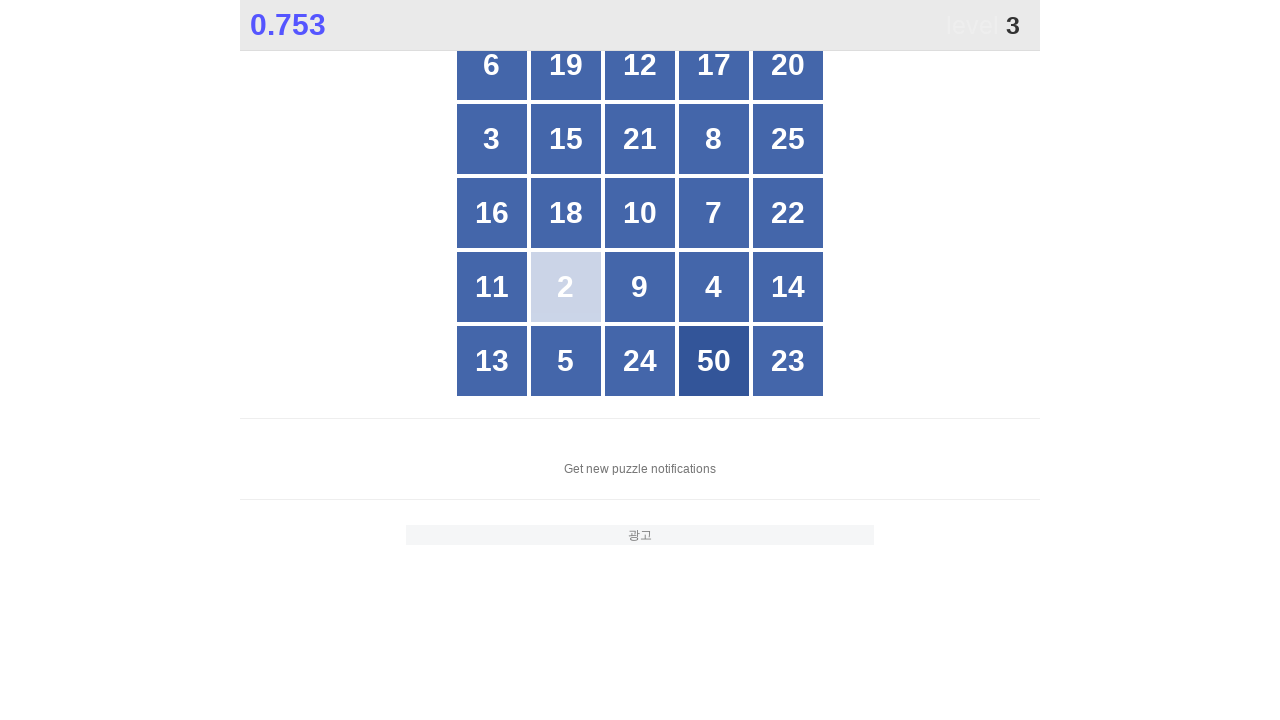

Retrieved all grid buttons to find number 3
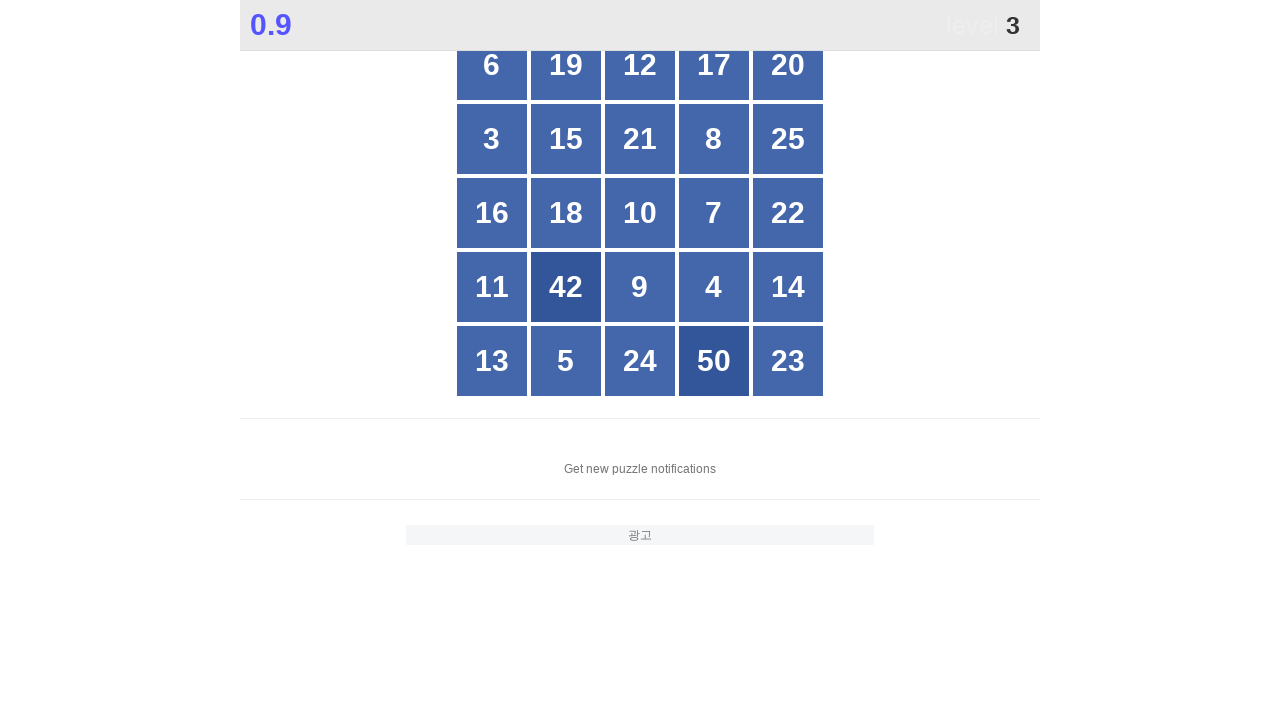

Clicked button with number 3 at (492, 139) on #grid > div >> nth=5
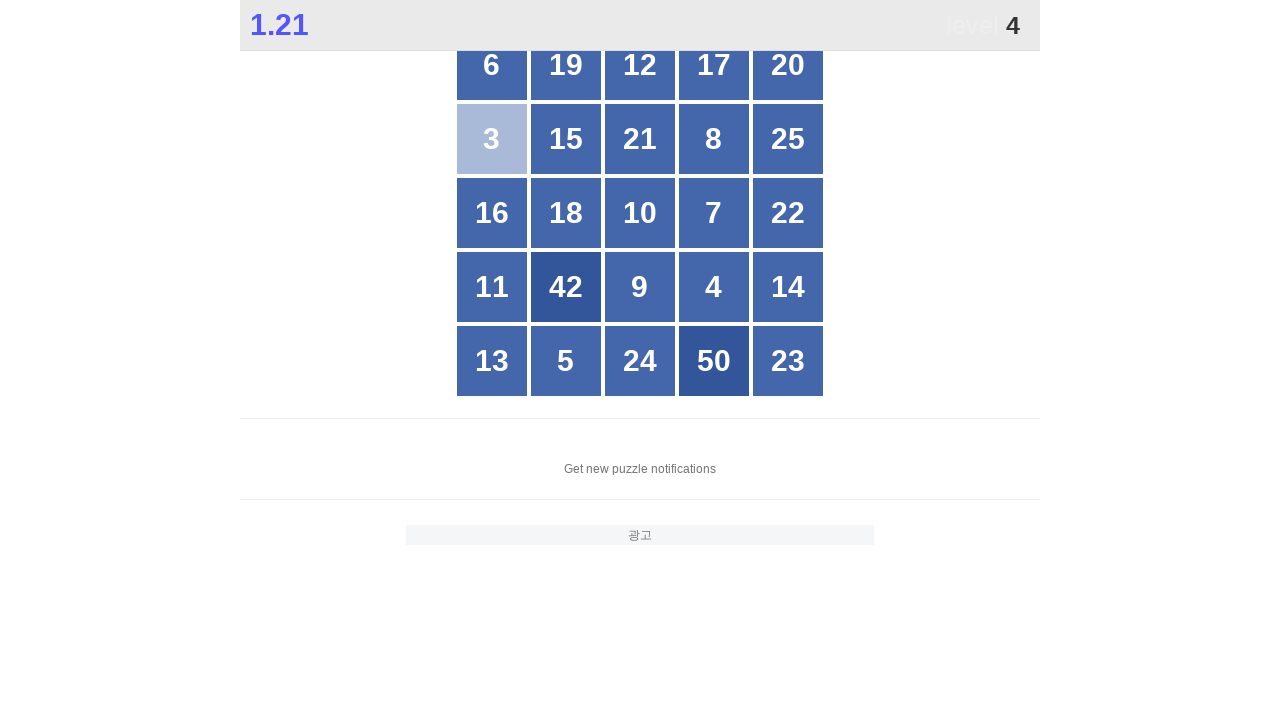

Retrieved all grid buttons to find number 4
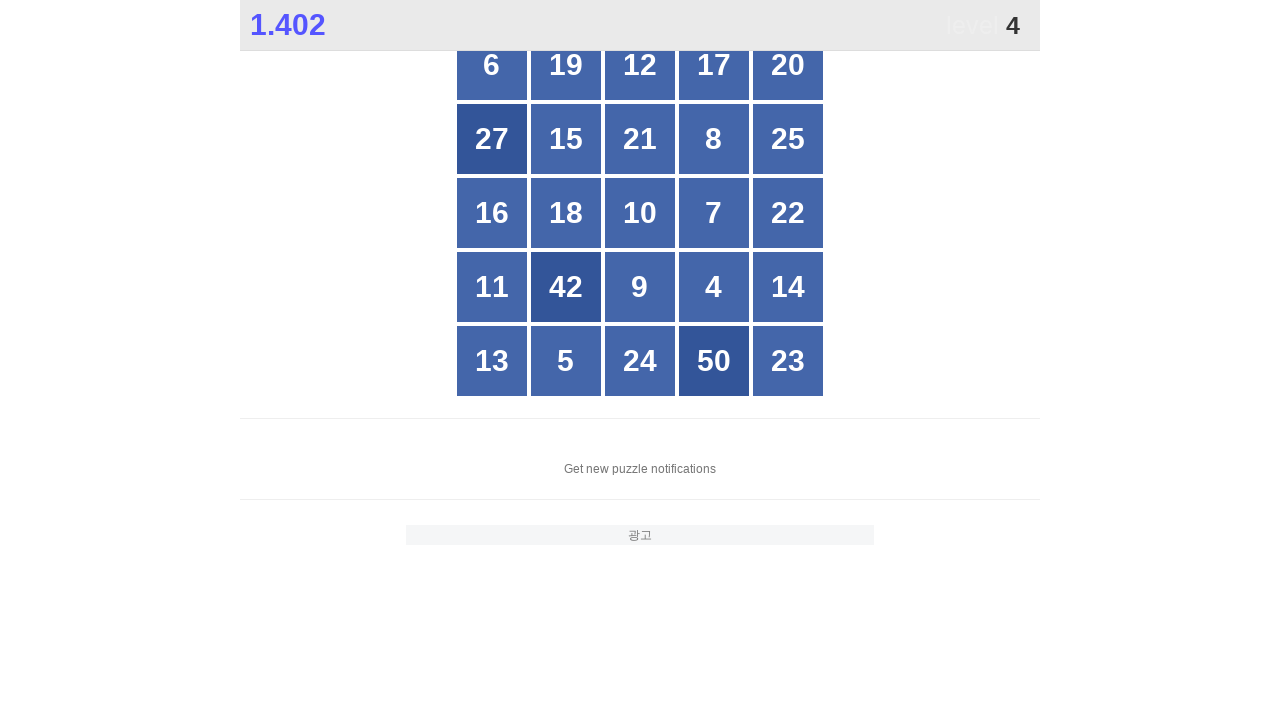

Clicked button with number 4 at (714, 287) on #grid > div >> nth=18
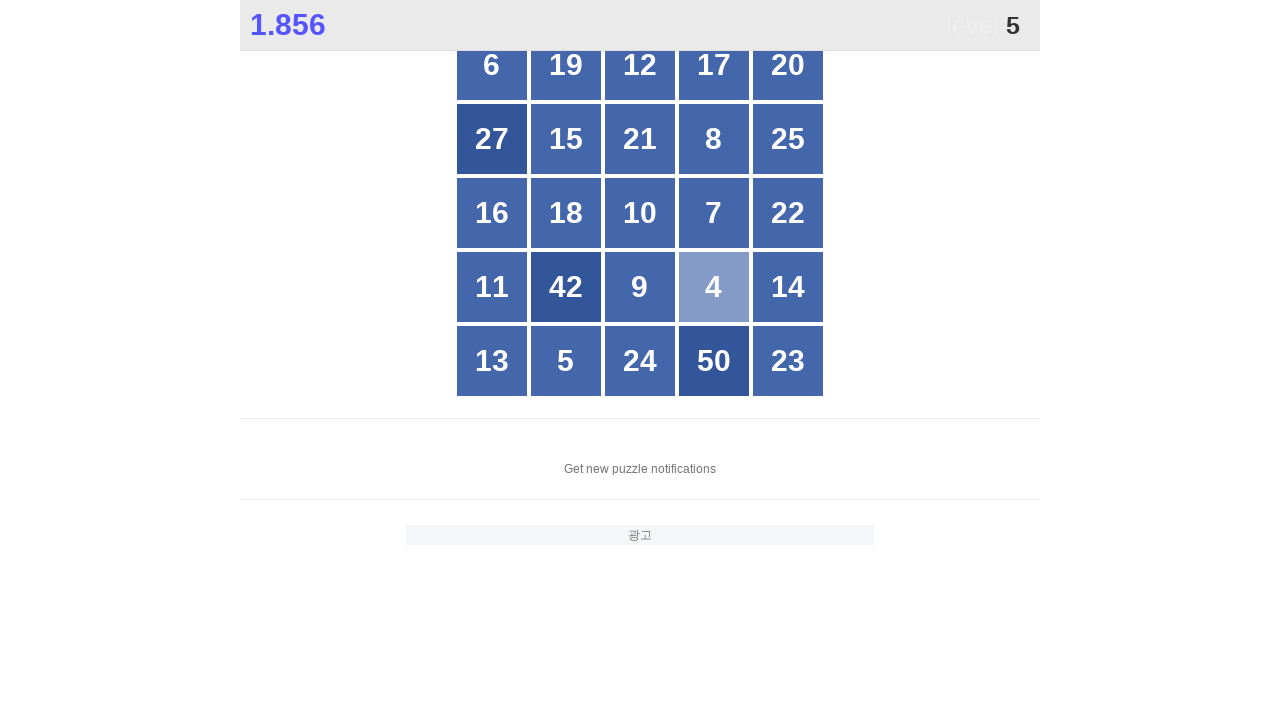

Retrieved all grid buttons to find number 5
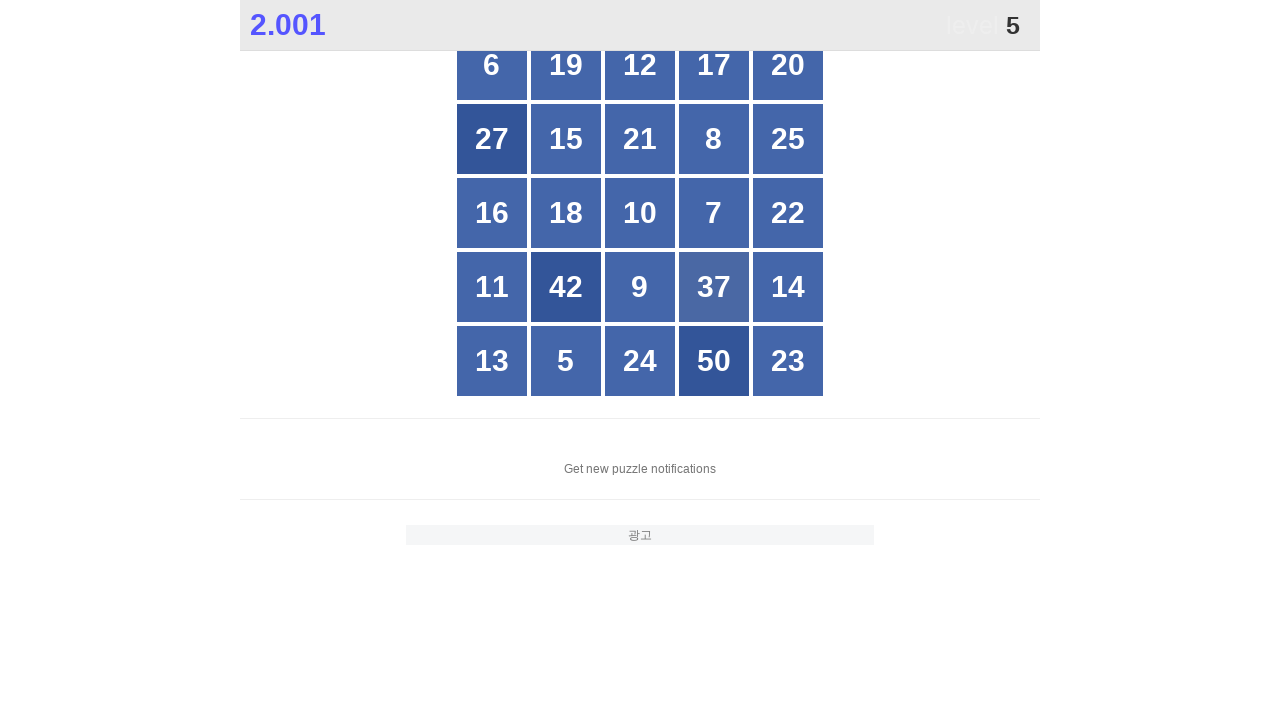

Clicked button with number 5 at (566, 361) on #grid > div >> nth=21
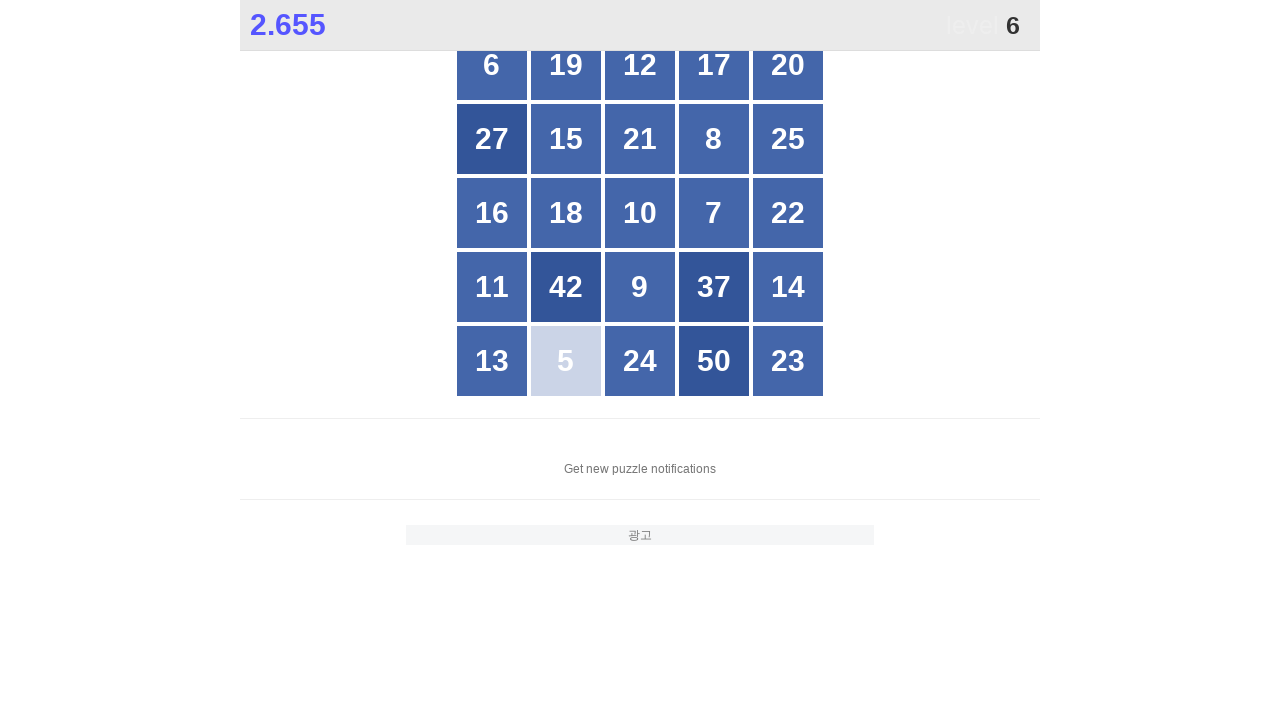

Retrieved all grid buttons to find number 6
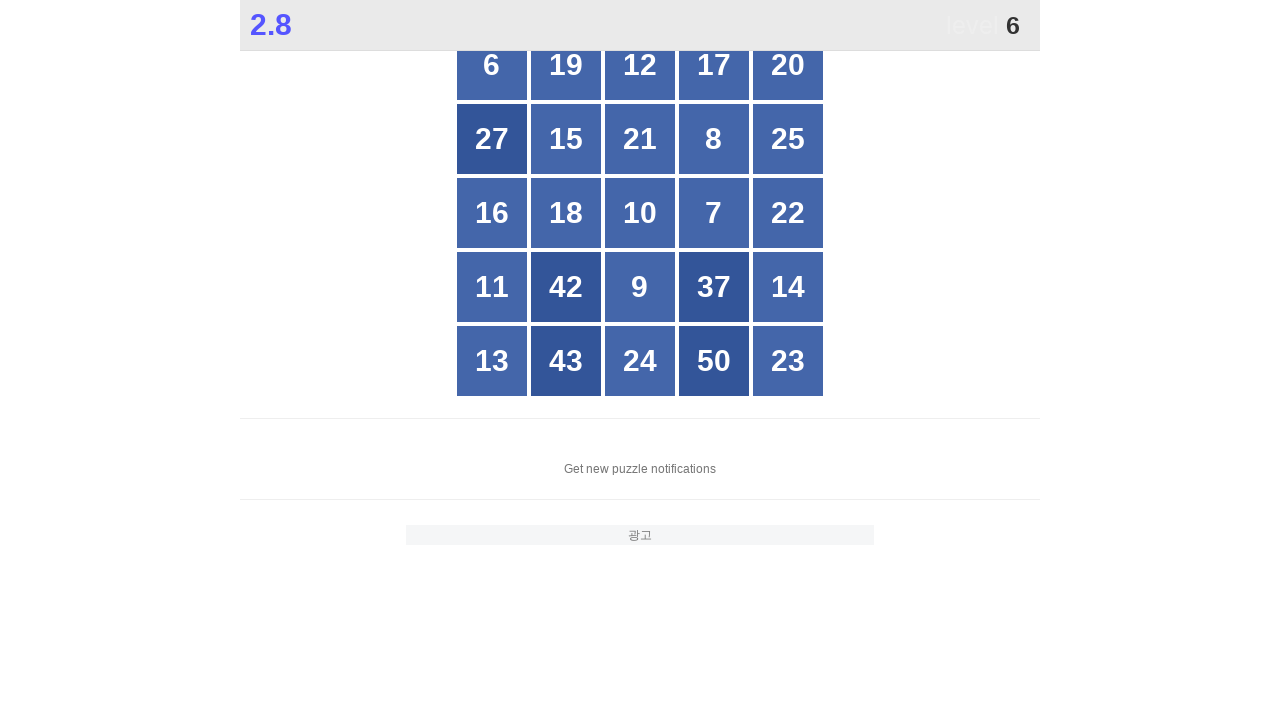

Clicked button with number 6 at (492, 65) on #grid > div >> nth=0
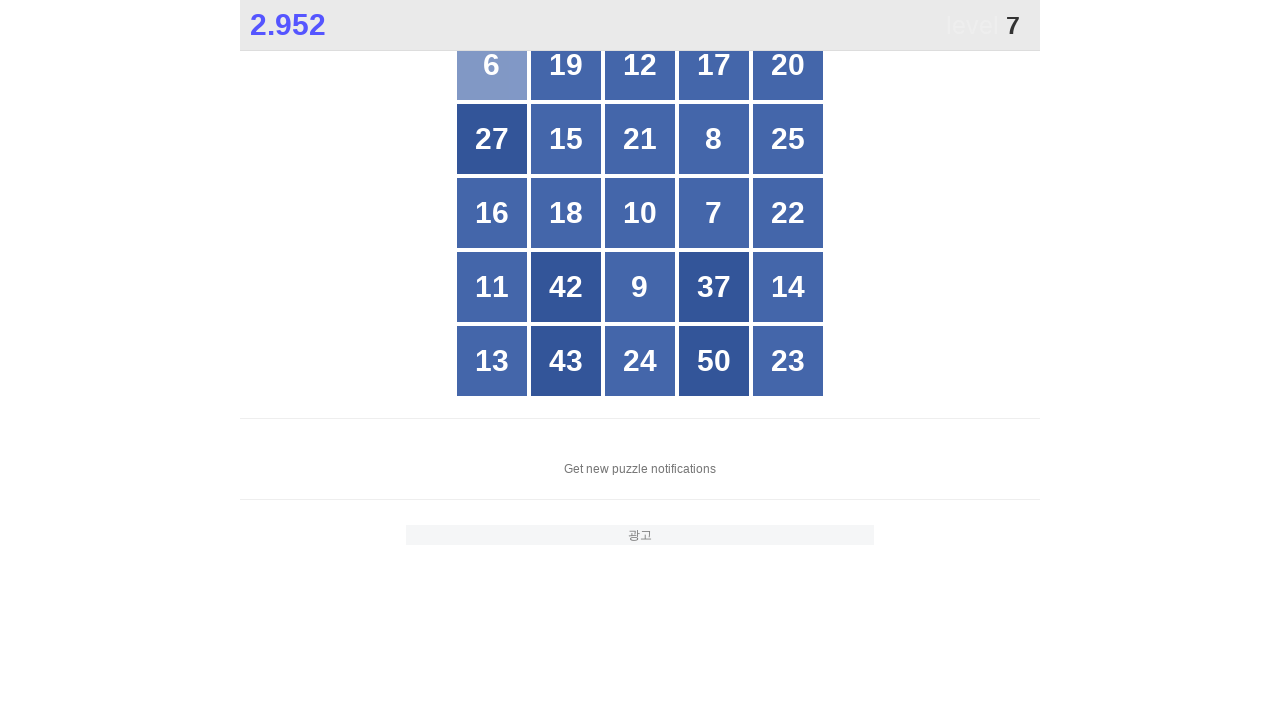

Retrieved all grid buttons to find number 7
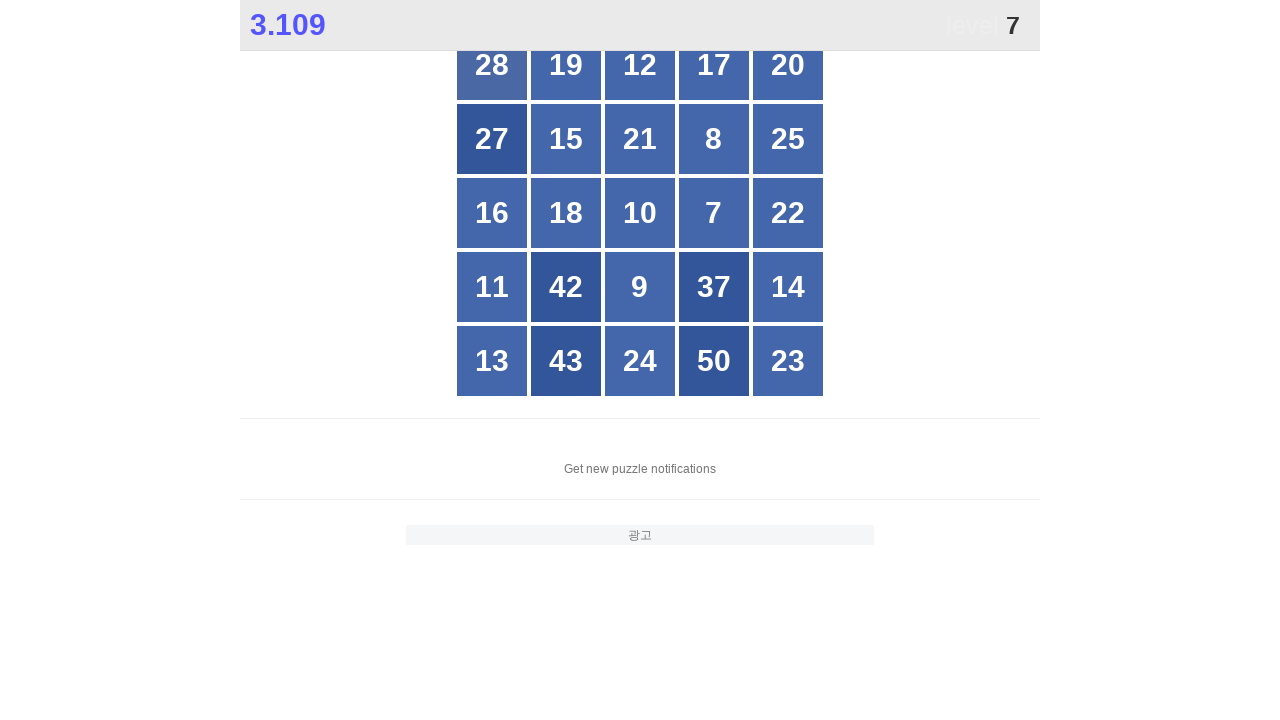

Clicked button with number 7 at (714, 213) on #grid > div >> nth=13
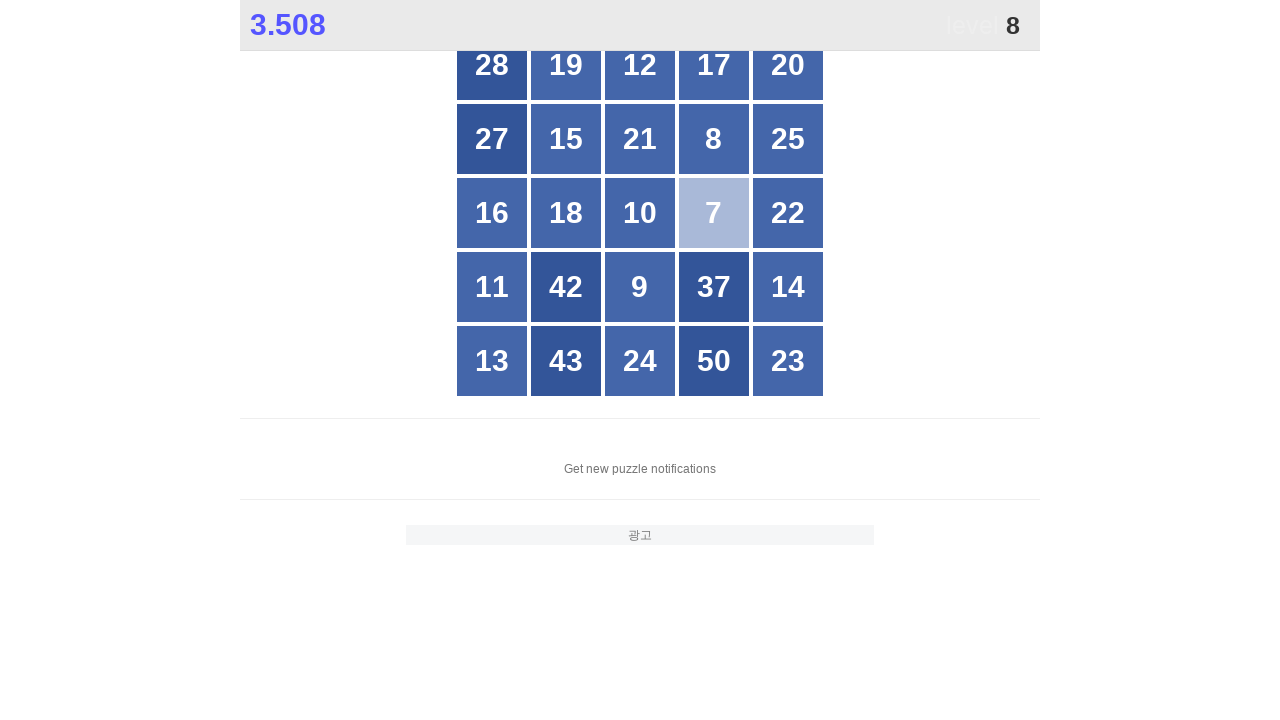

Retrieved all grid buttons to find number 8
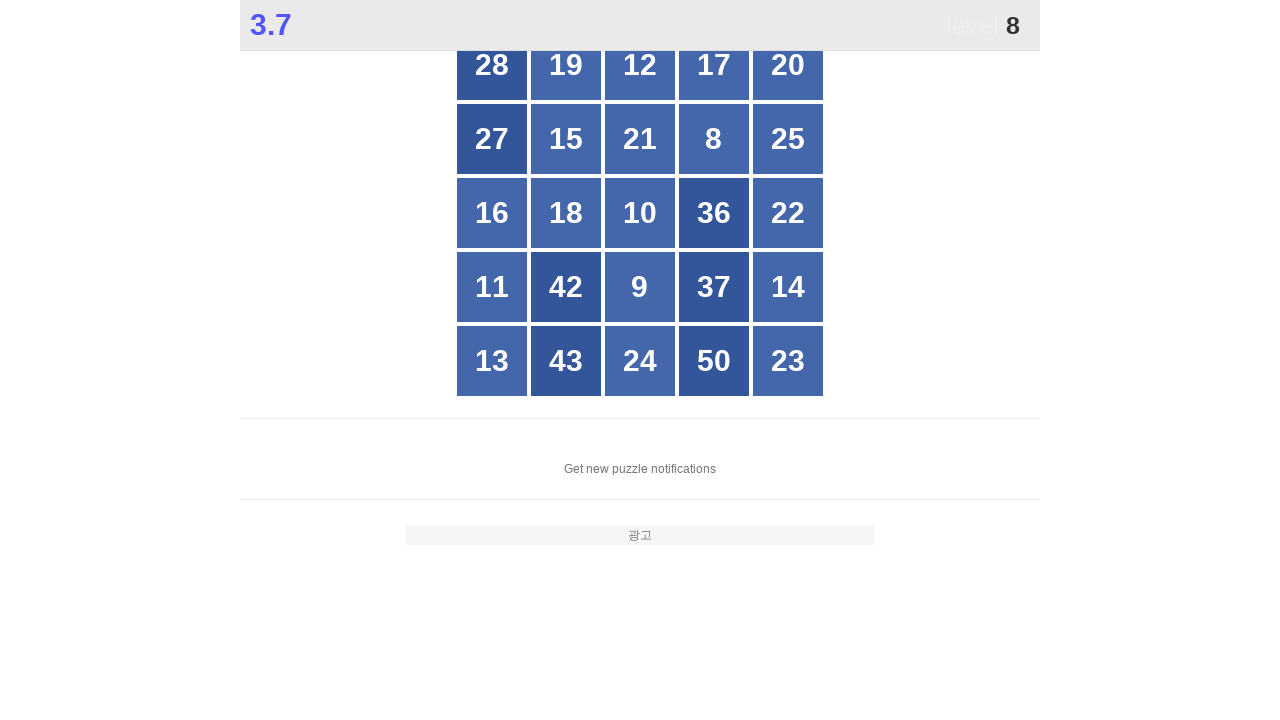

Clicked button with number 8 at (714, 139) on #grid > div >> nth=8
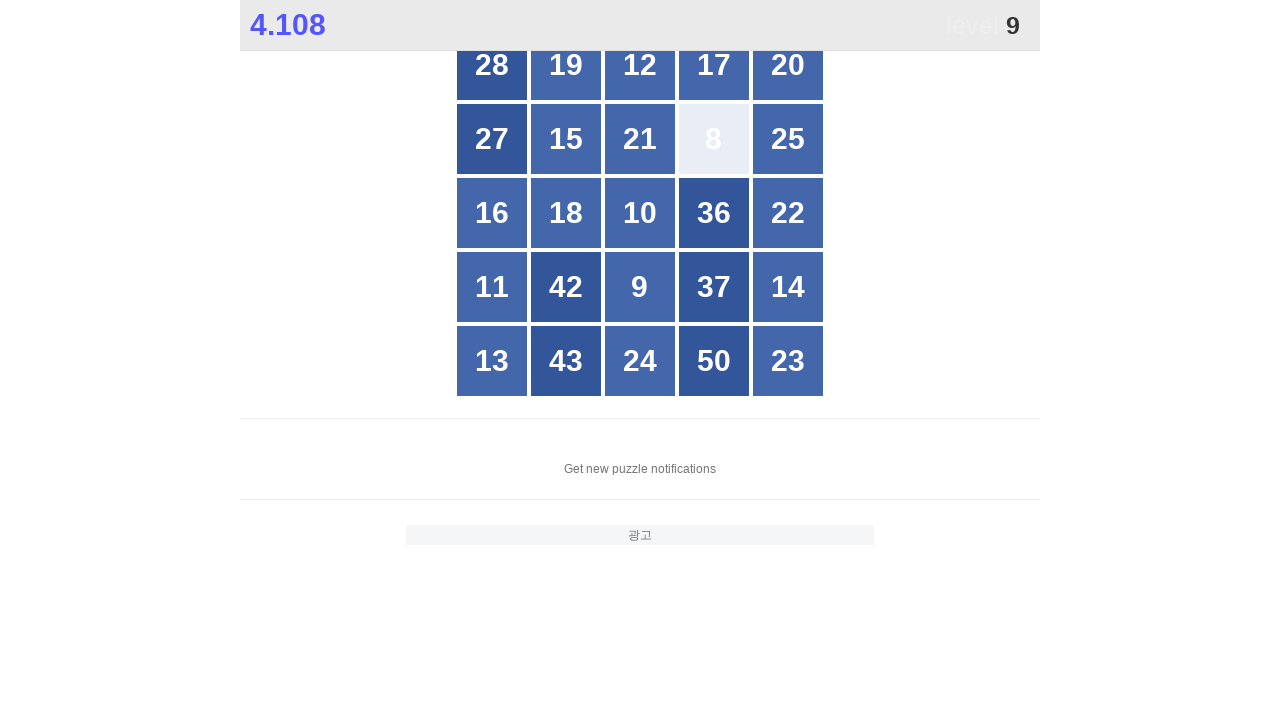

Retrieved all grid buttons to find number 9
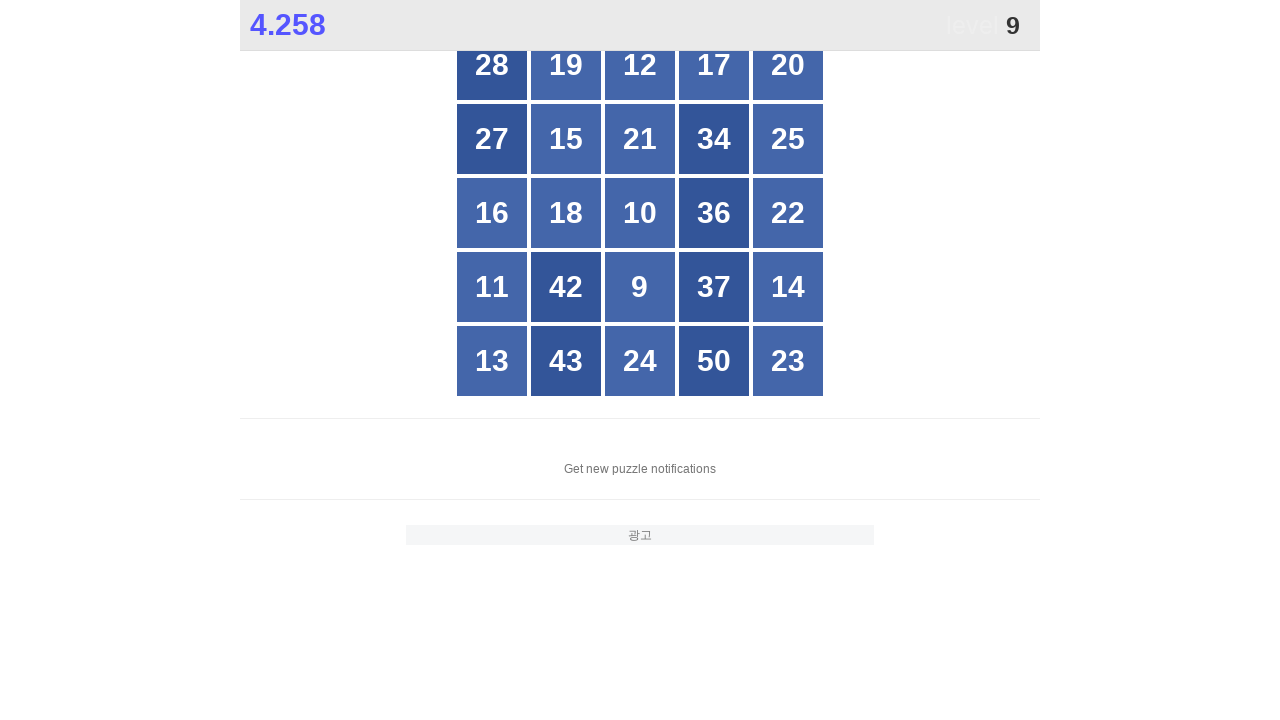

Clicked button with number 9 at (640, 287) on #grid > div >> nth=17
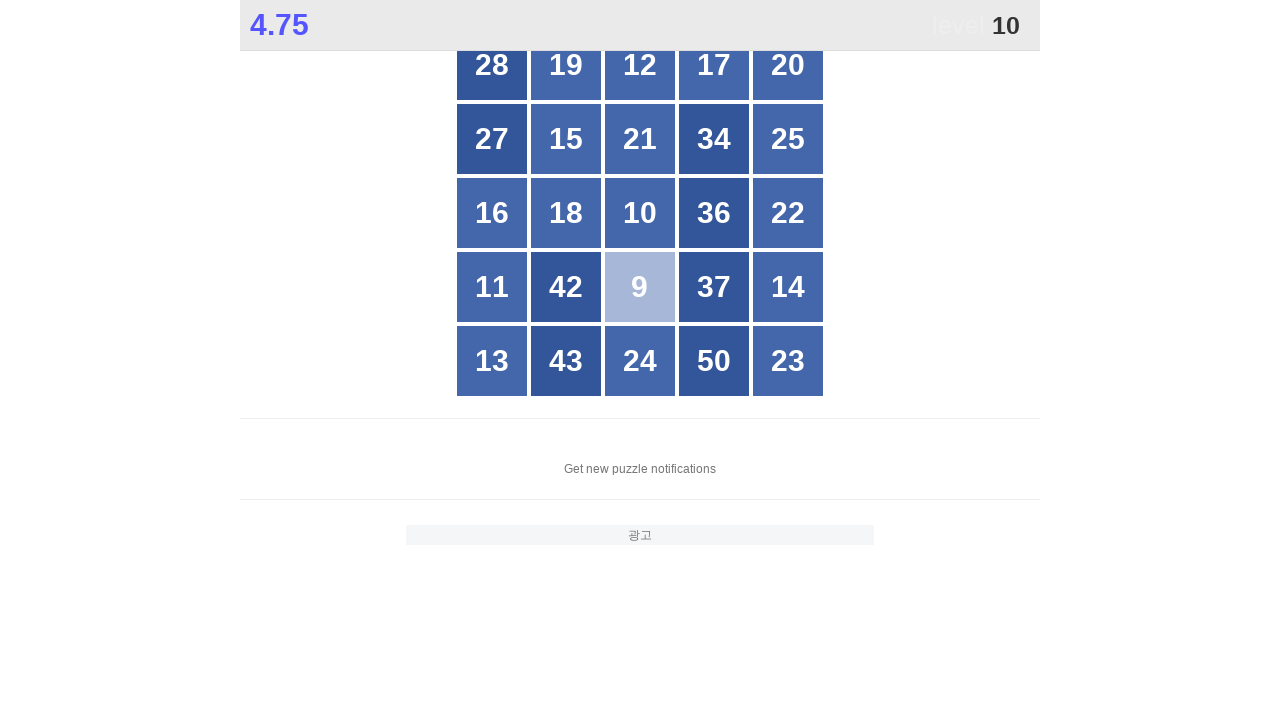

Retrieved all grid buttons to find number 10
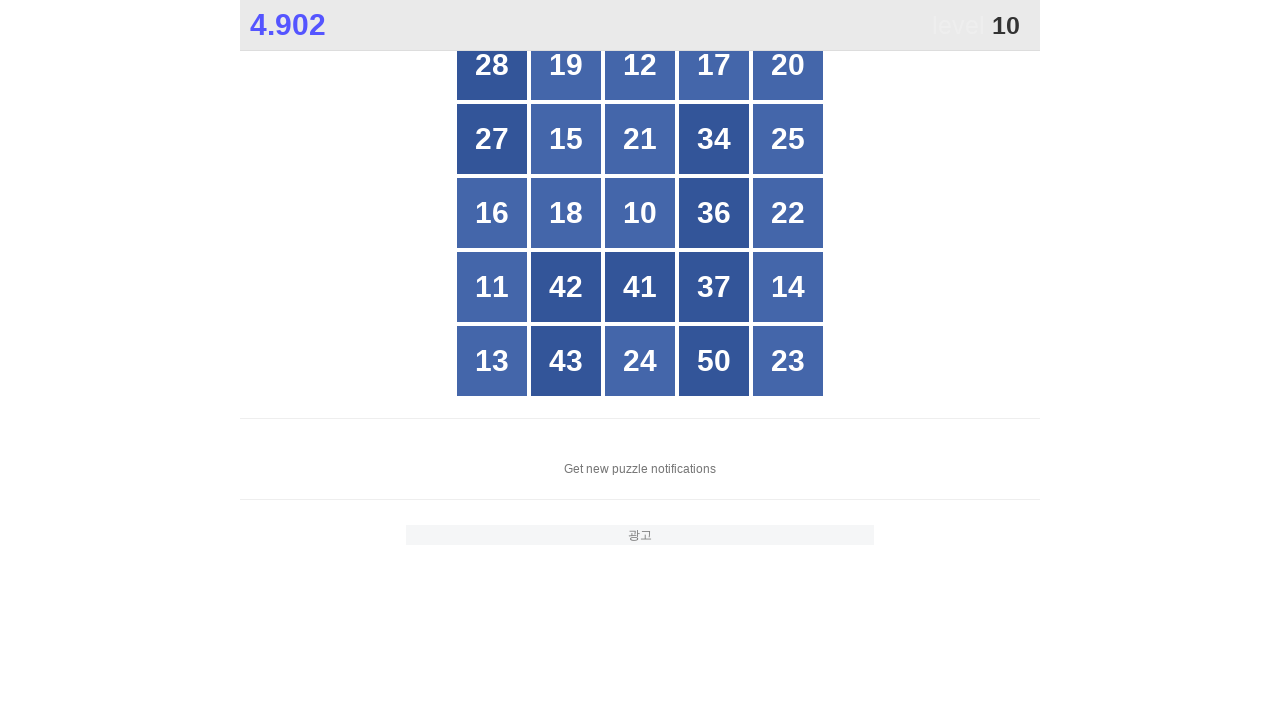

Clicked button with number 10 at (640, 213) on #grid > div >> nth=12
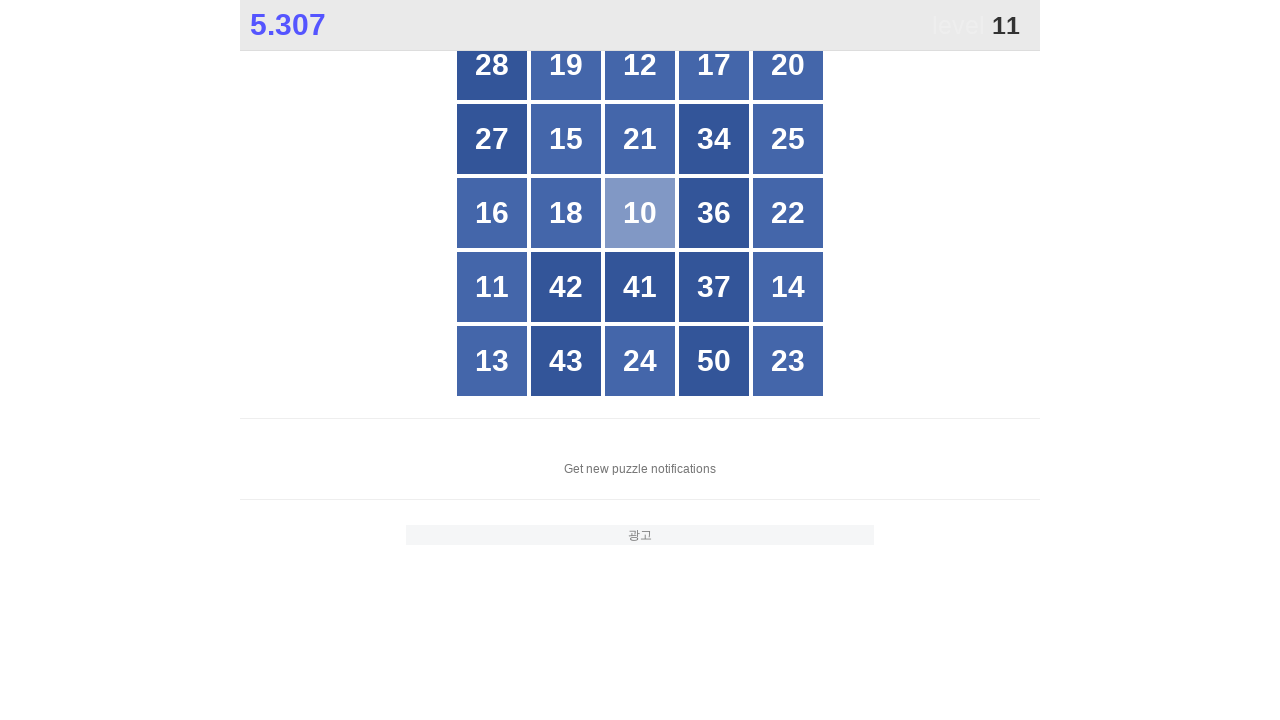

Retrieved all grid buttons to find number 11
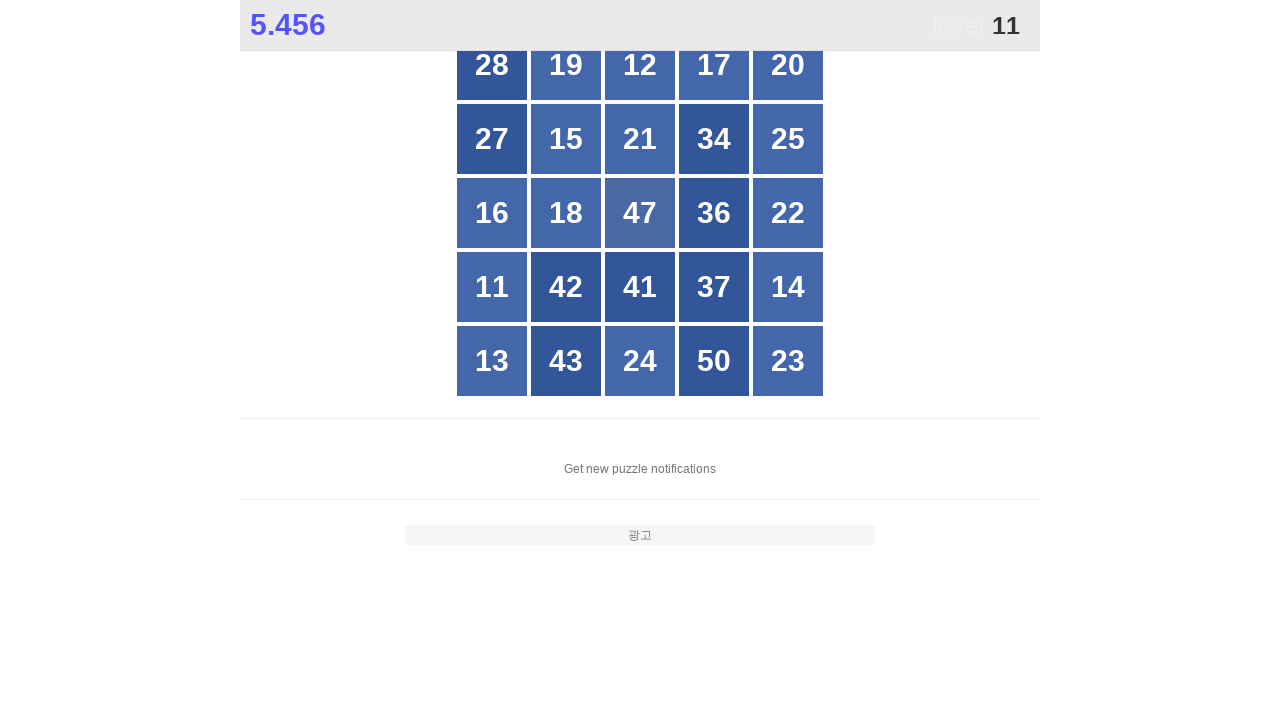

Clicked button with number 11 at (492, 287) on #grid > div >> nth=15
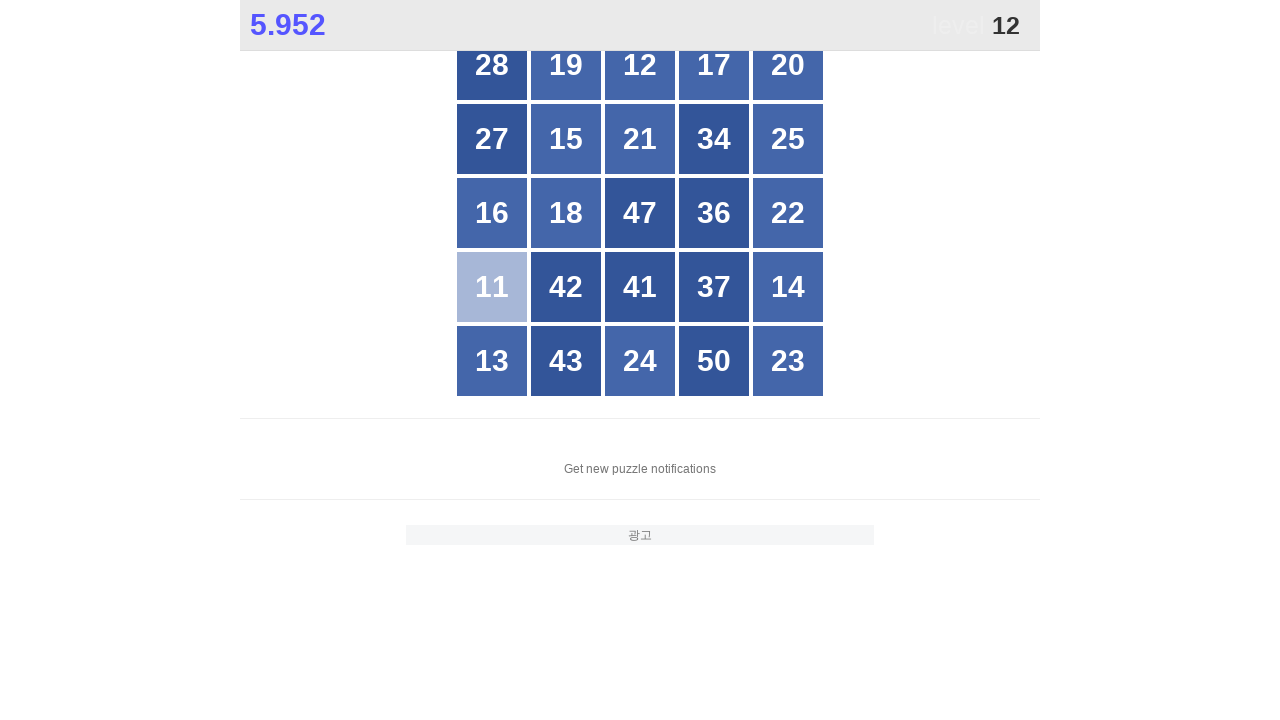

Retrieved all grid buttons to find number 12
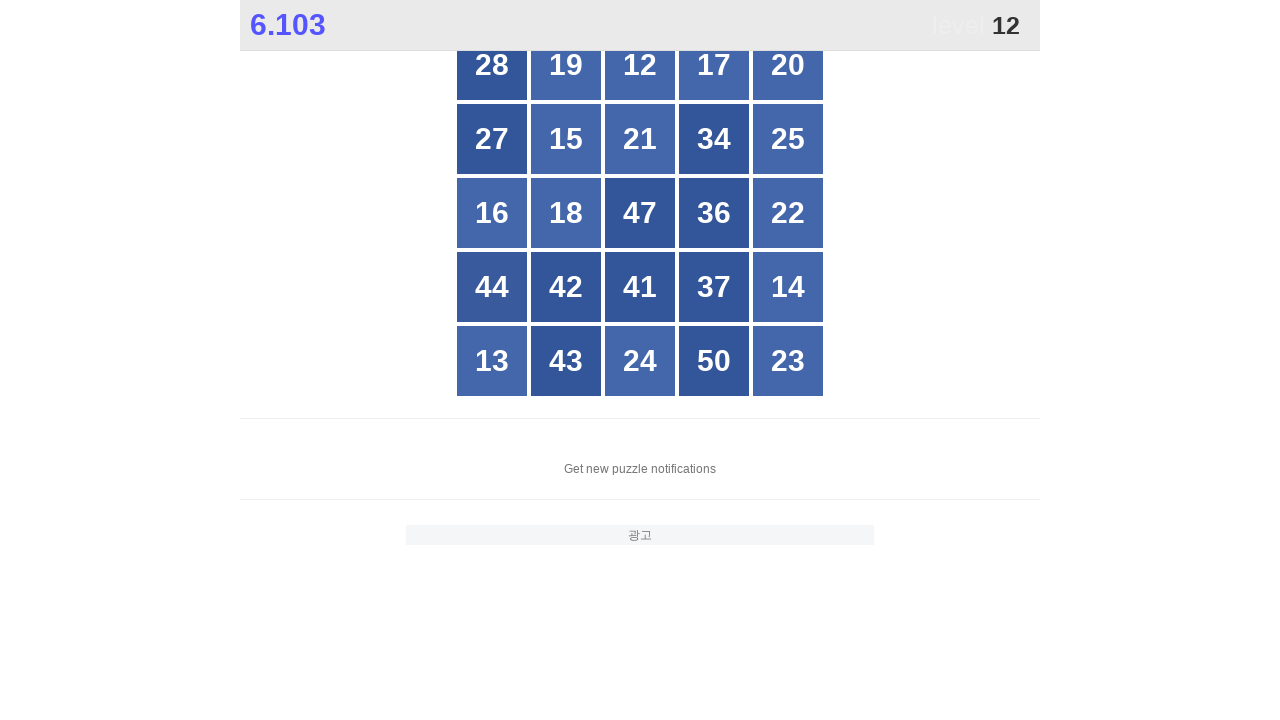

Clicked button with number 12 at (640, 65) on #grid > div >> nth=2
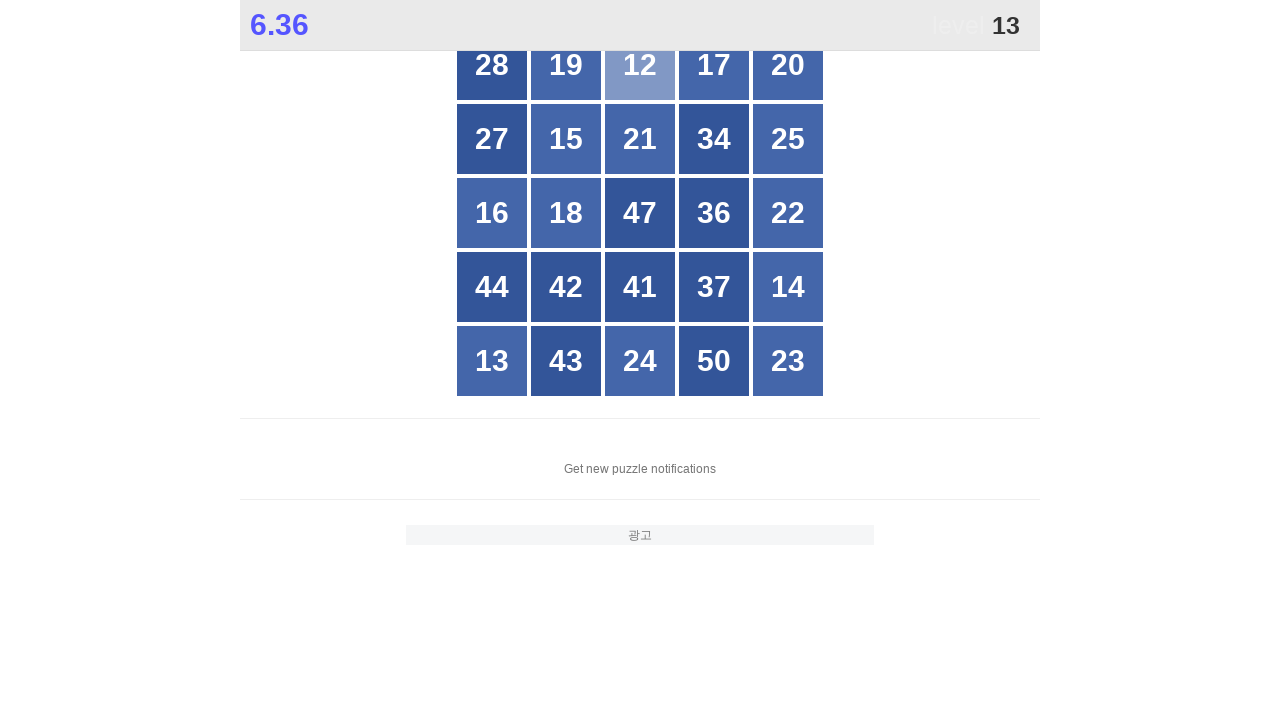

Retrieved all grid buttons to find number 13
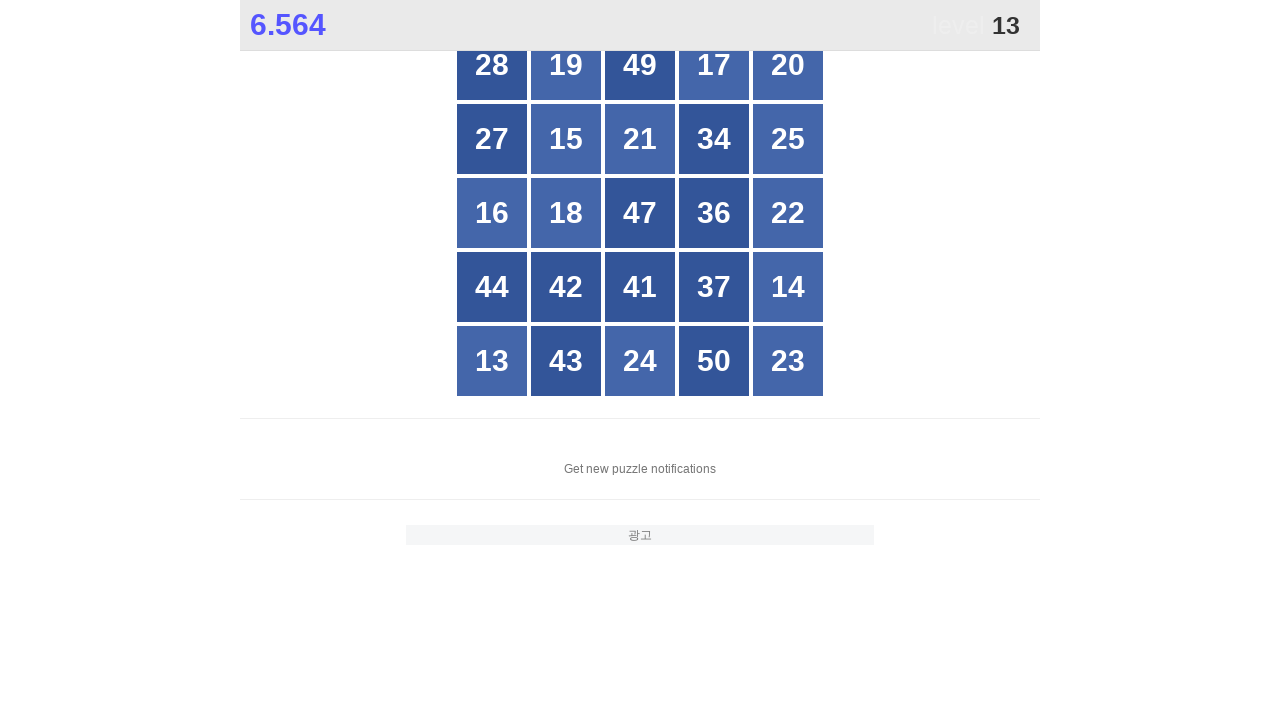

Clicked button with number 13 at (492, 361) on #grid > div >> nth=20
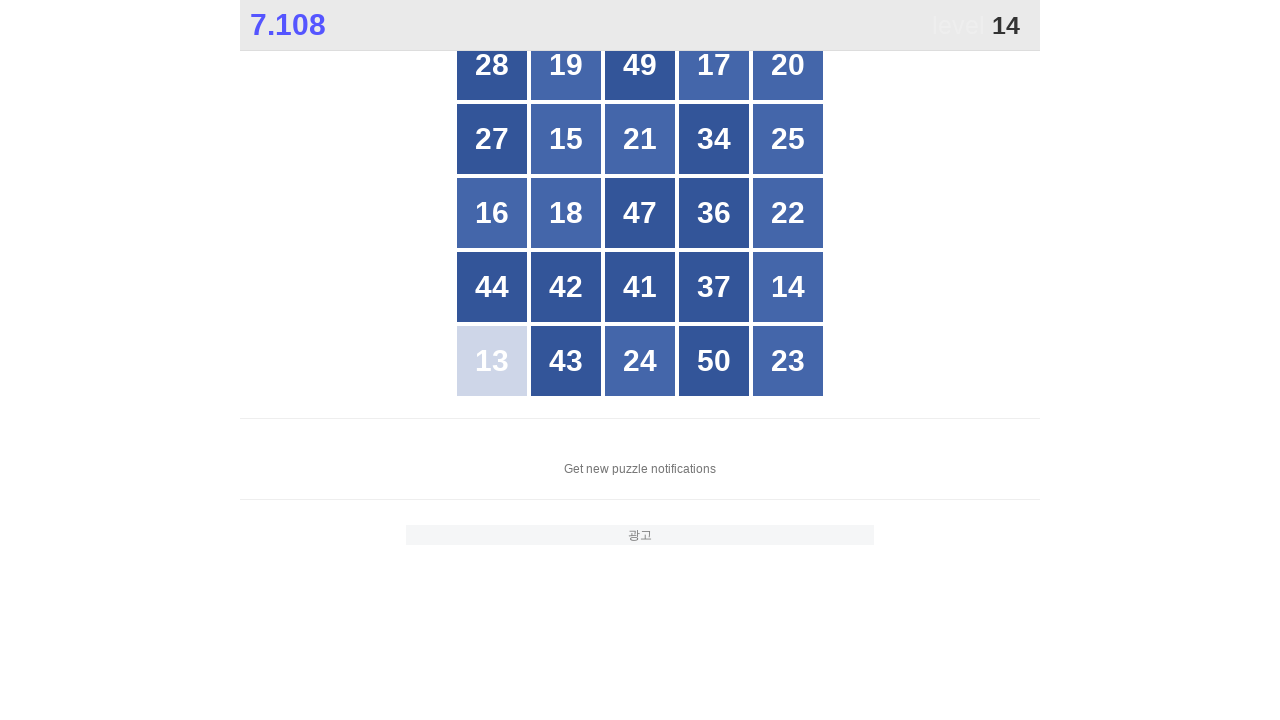

Retrieved all grid buttons to find number 14
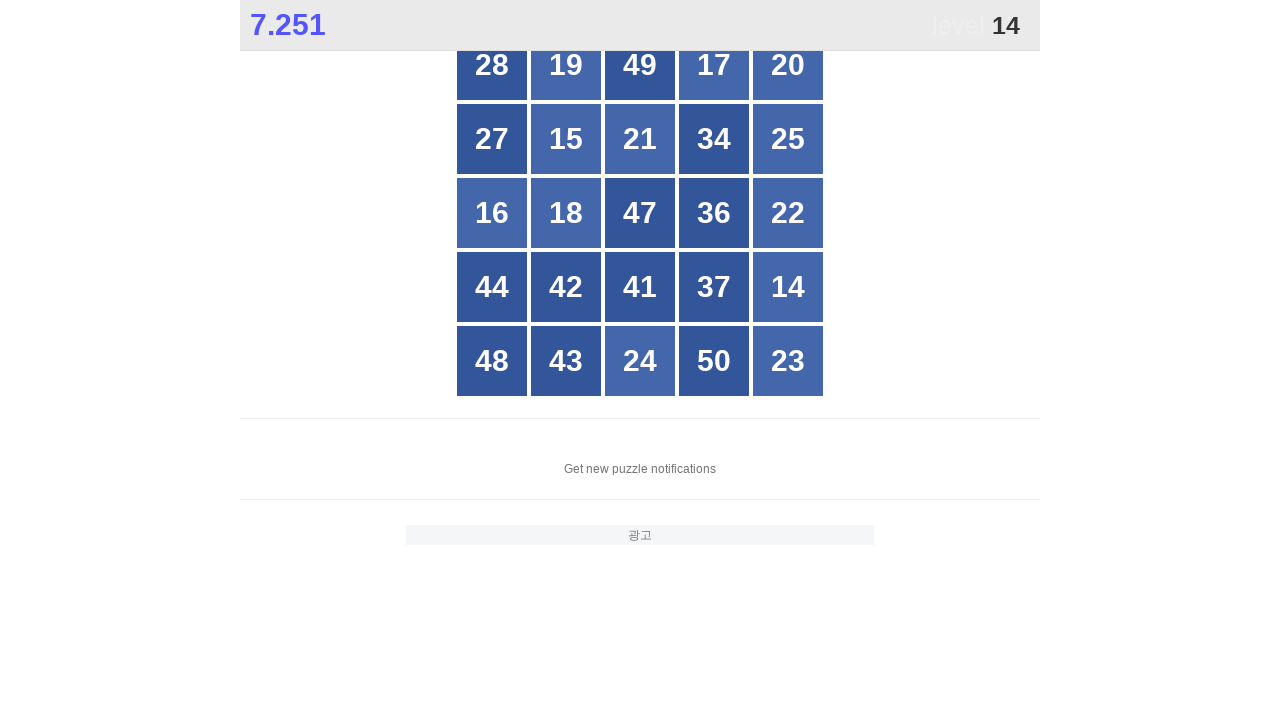

Clicked button with number 14 at (788, 287) on #grid > div >> nth=19
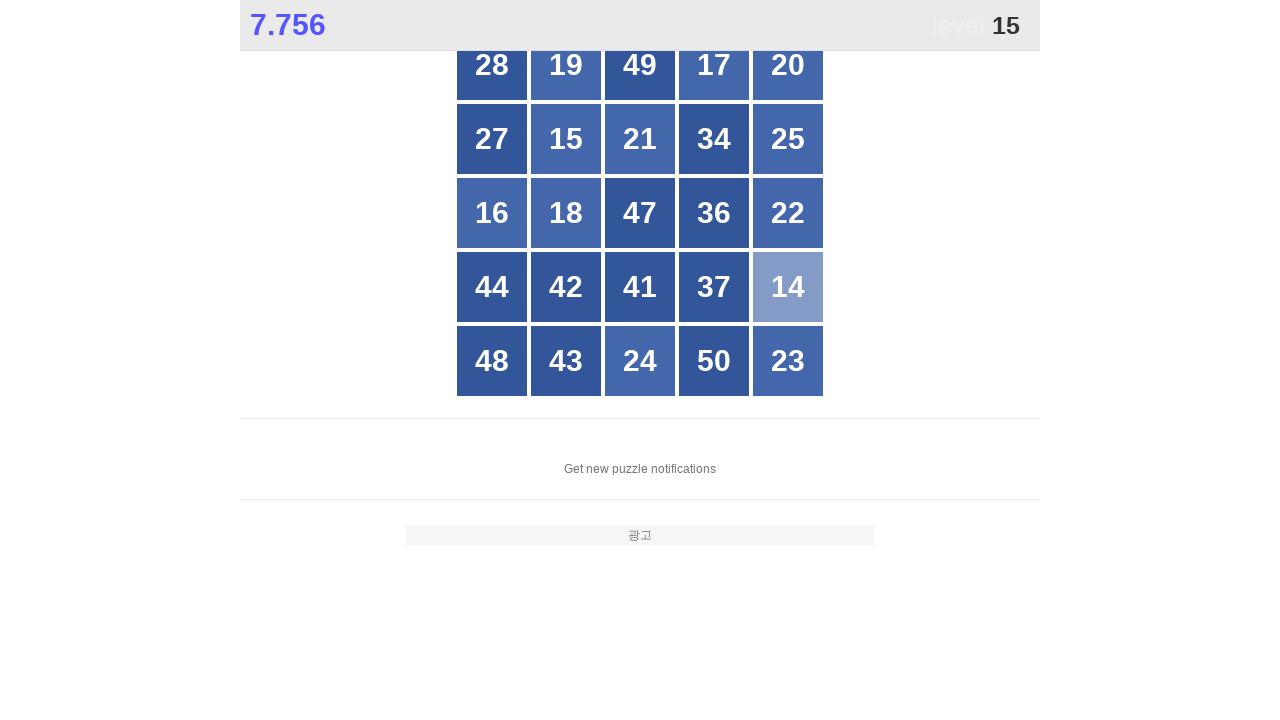

Retrieved all grid buttons to find number 15
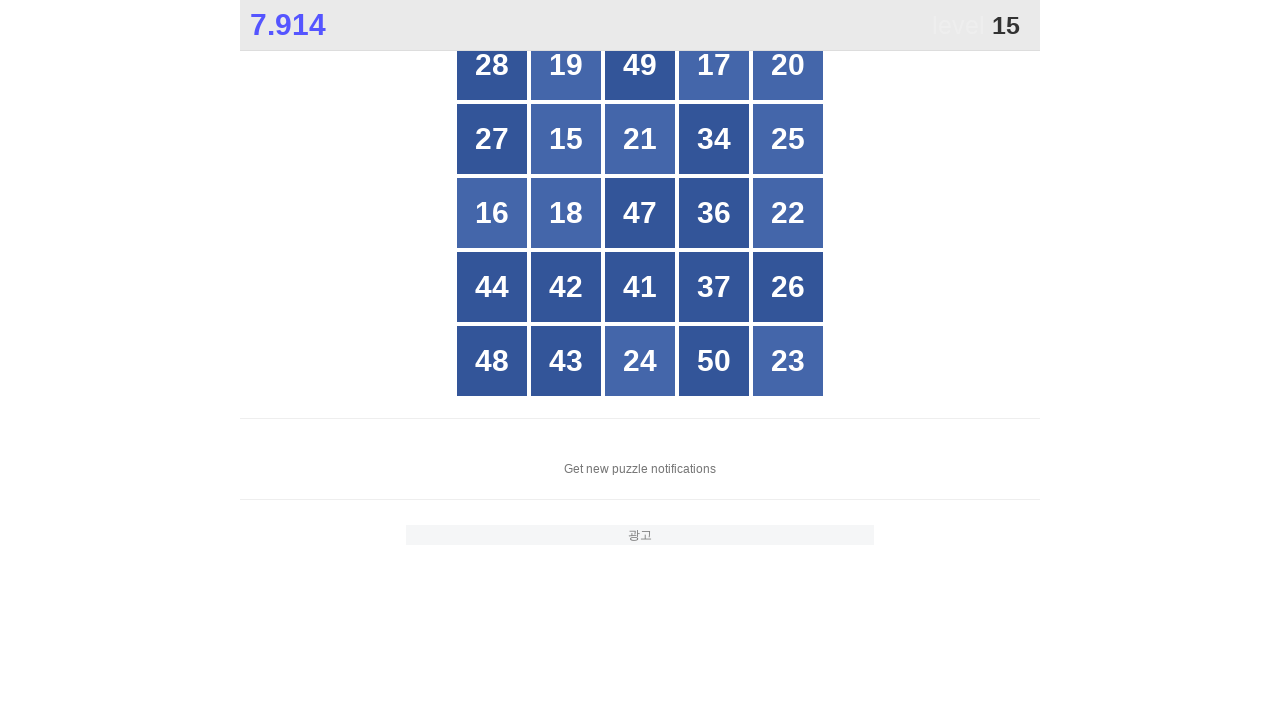

Clicked button with number 15 at (566, 139) on #grid > div >> nth=6
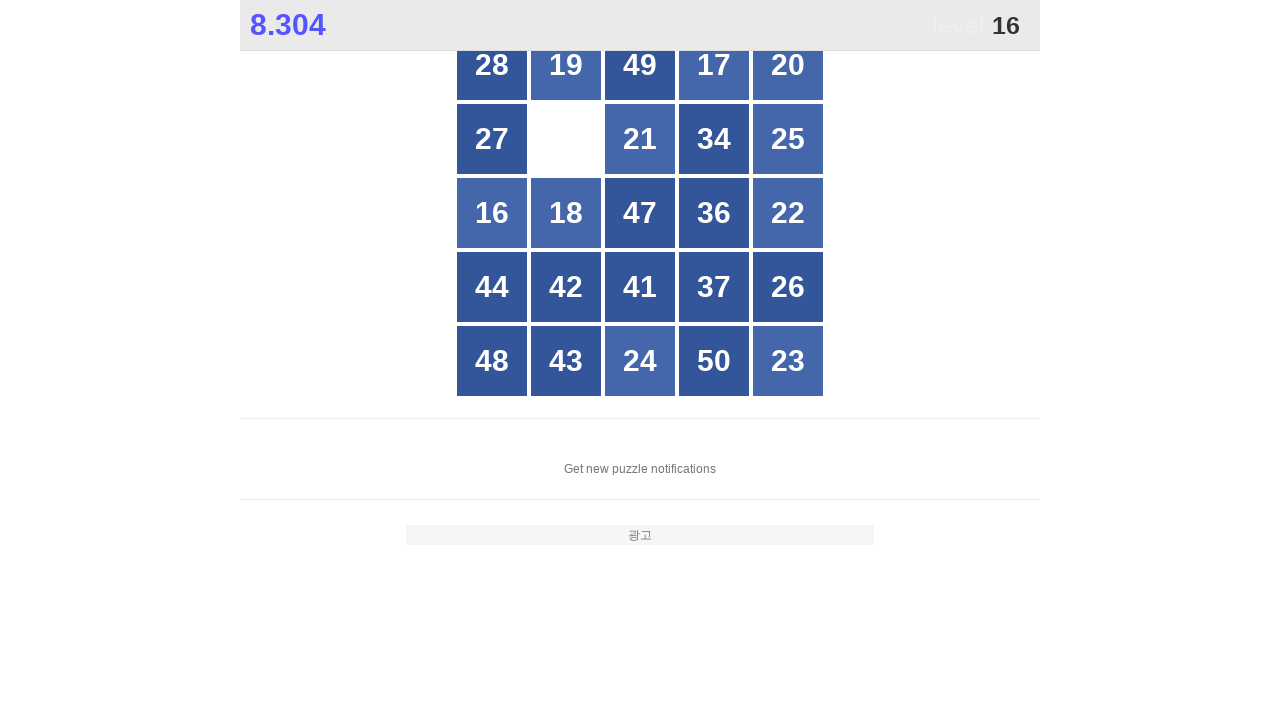

Retrieved all grid buttons to find number 16
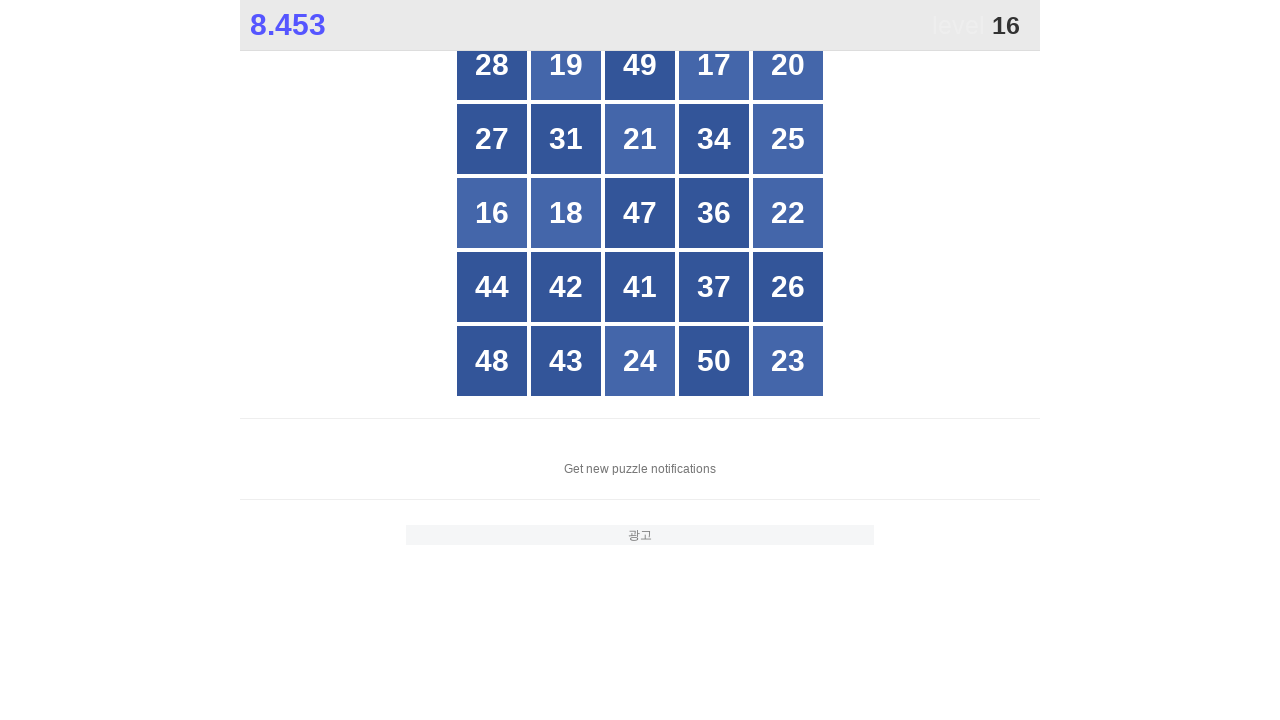

Clicked button with number 16 at (492, 213) on #grid > div >> nth=10
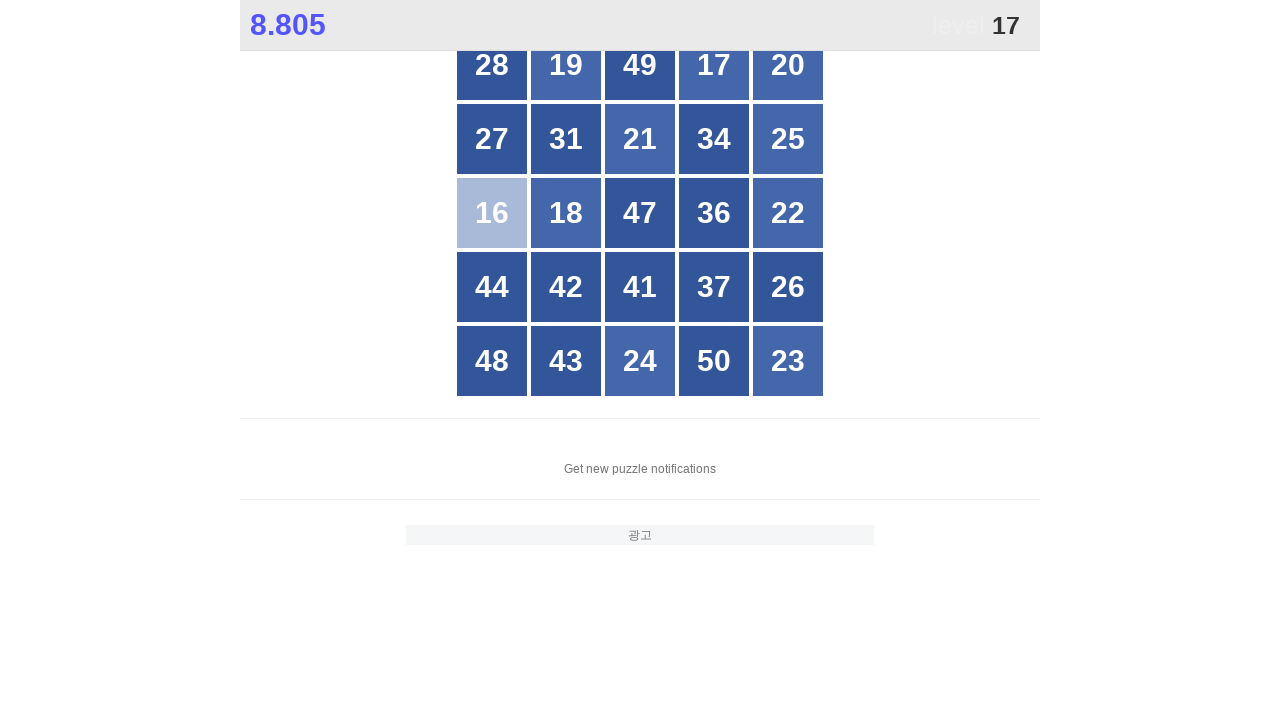

Retrieved all grid buttons to find number 17
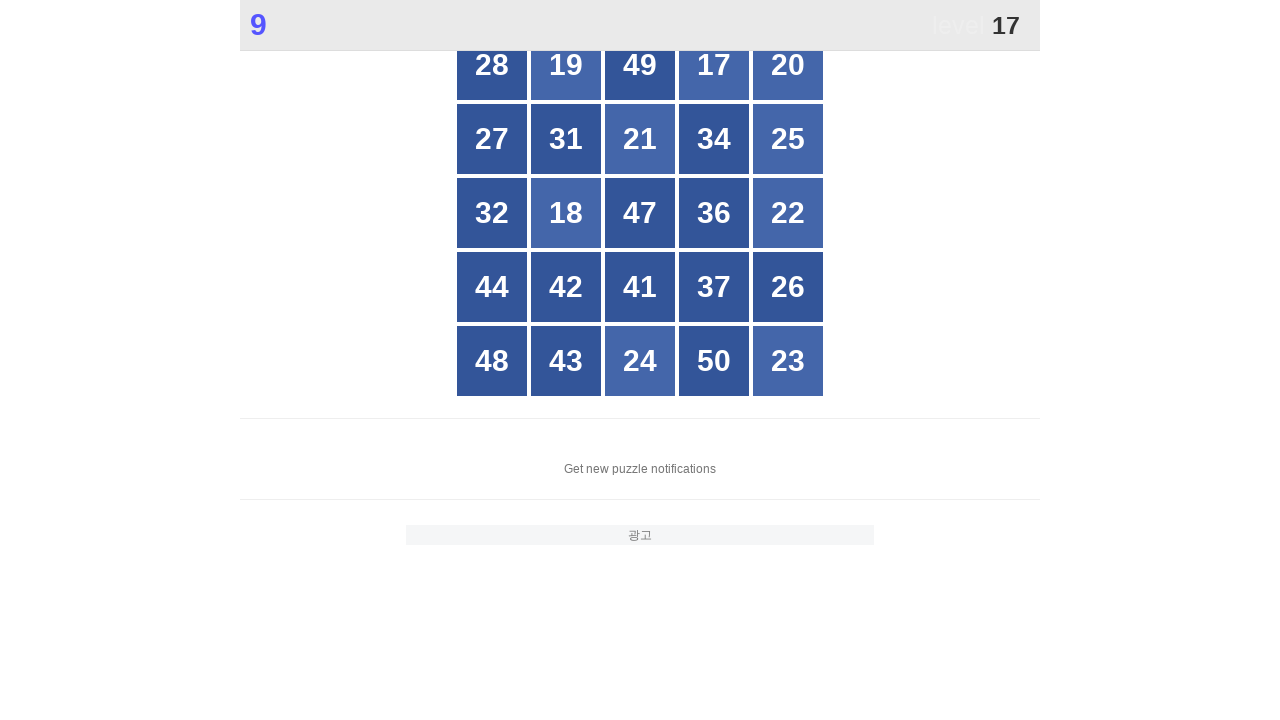

Clicked button with number 17 at (714, 65) on #grid > div >> nth=3
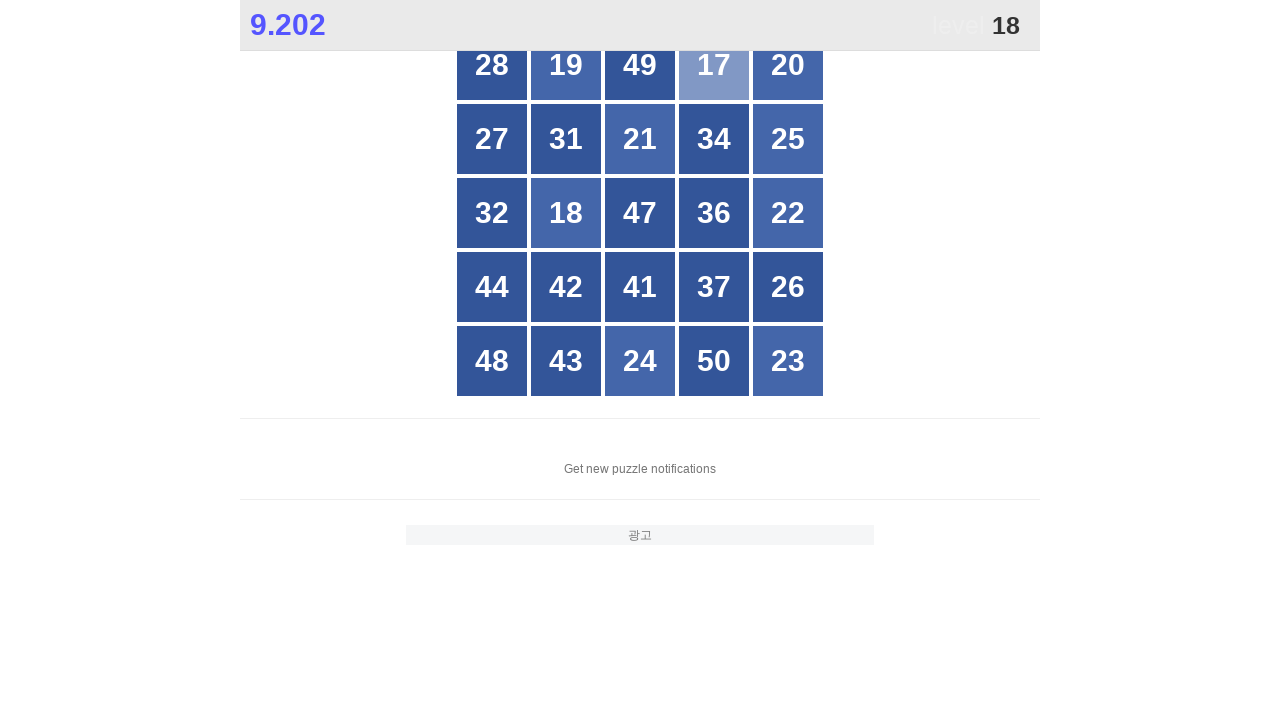

Retrieved all grid buttons to find number 18
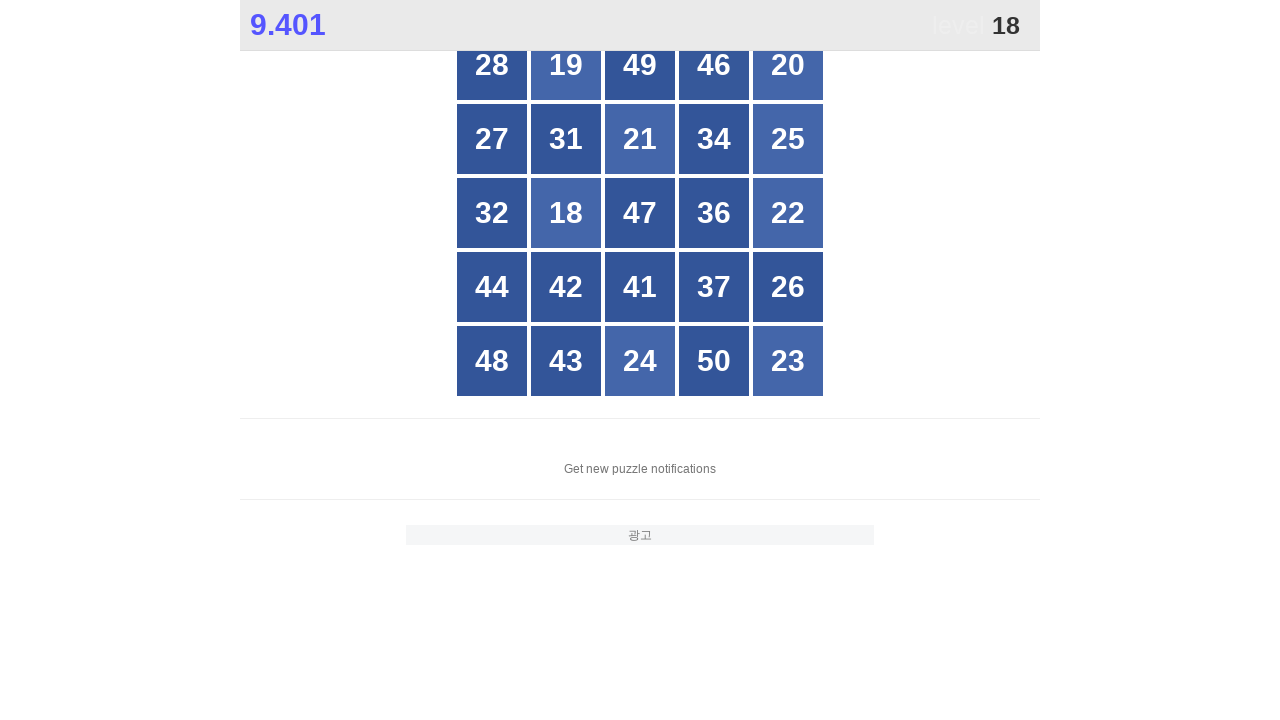

Clicked button with number 18 at (566, 213) on #grid > div >> nth=11
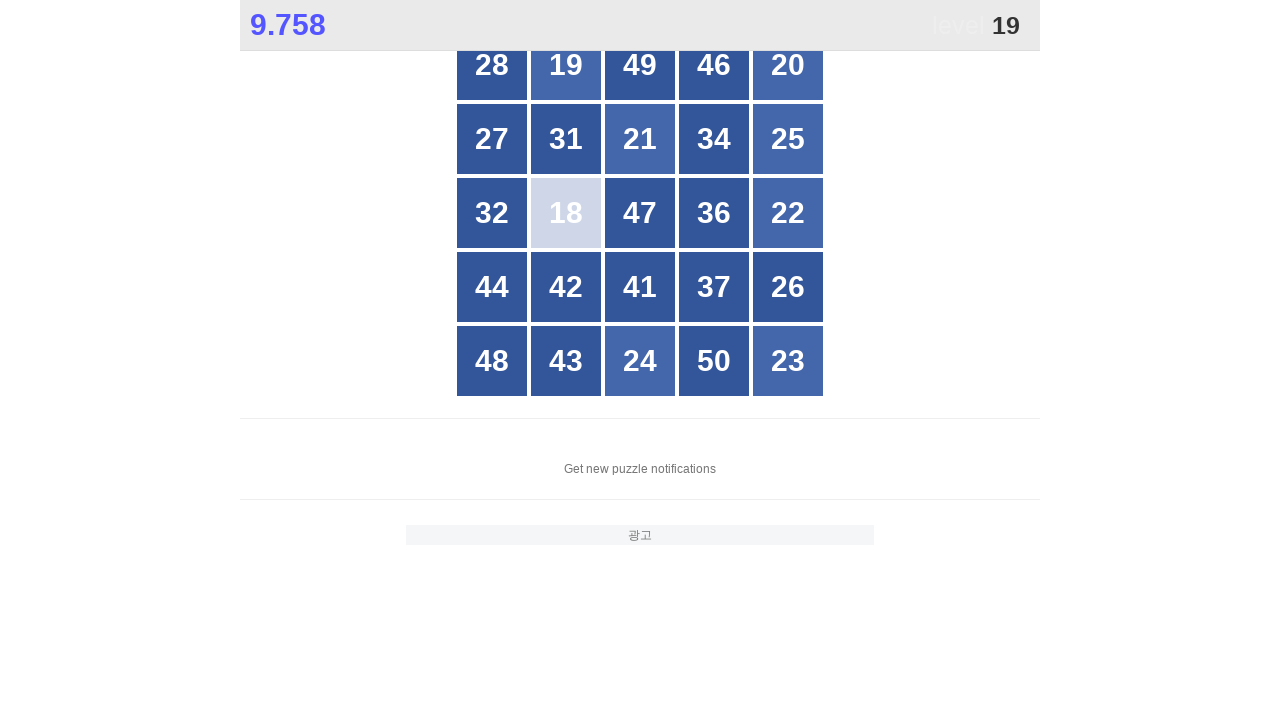

Retrieved all grid buttons to find number 19
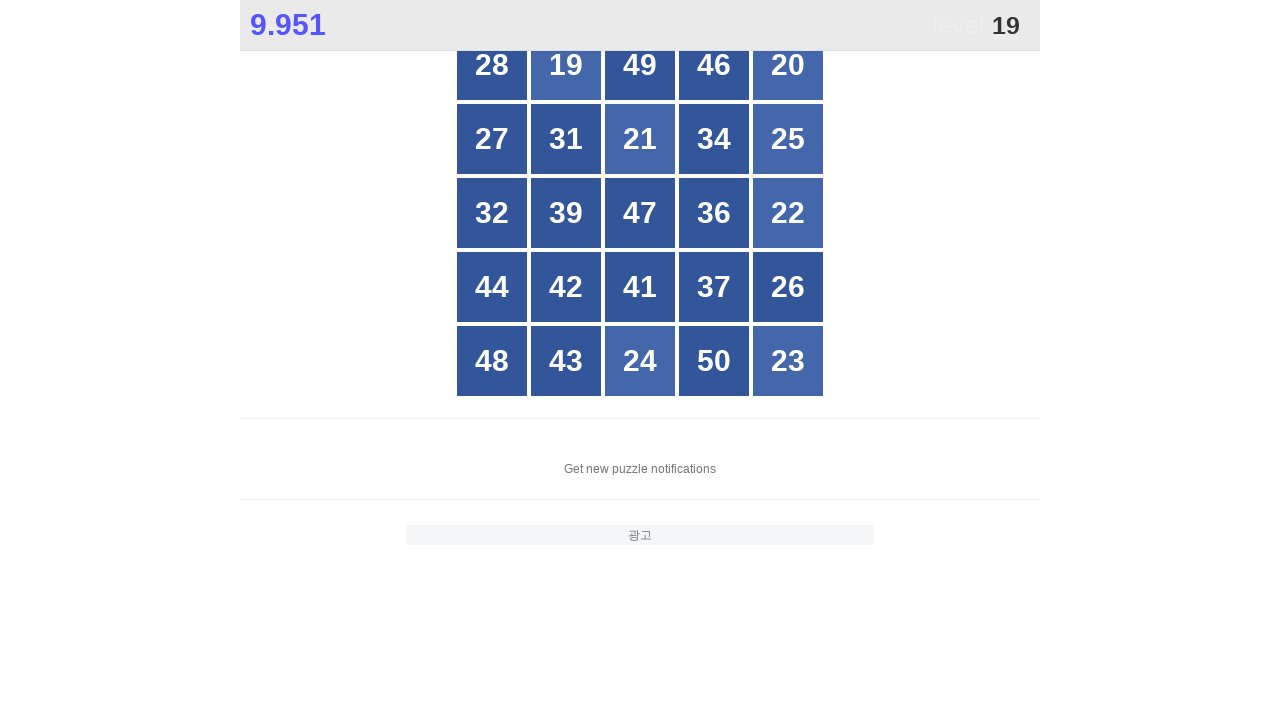

Clicked button with number 19 at (566, 65) on #grid > div >> nth=1
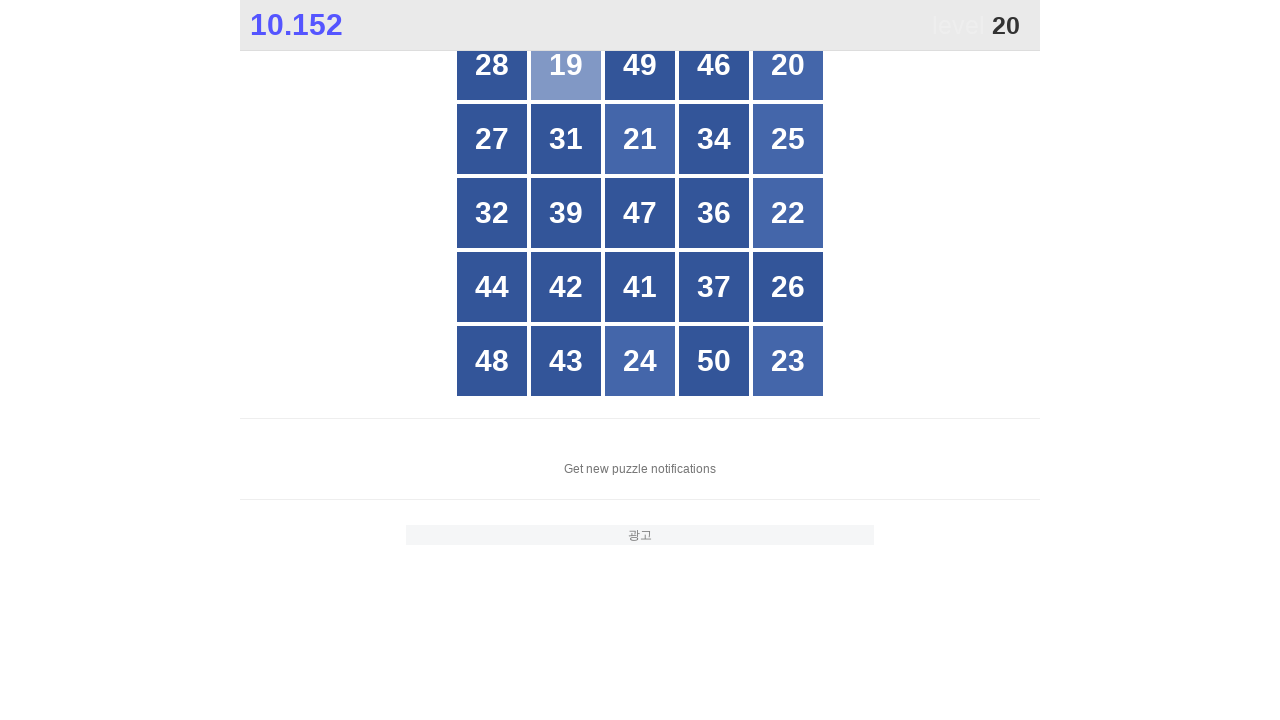

Retrieved all grid buttons to find number 20
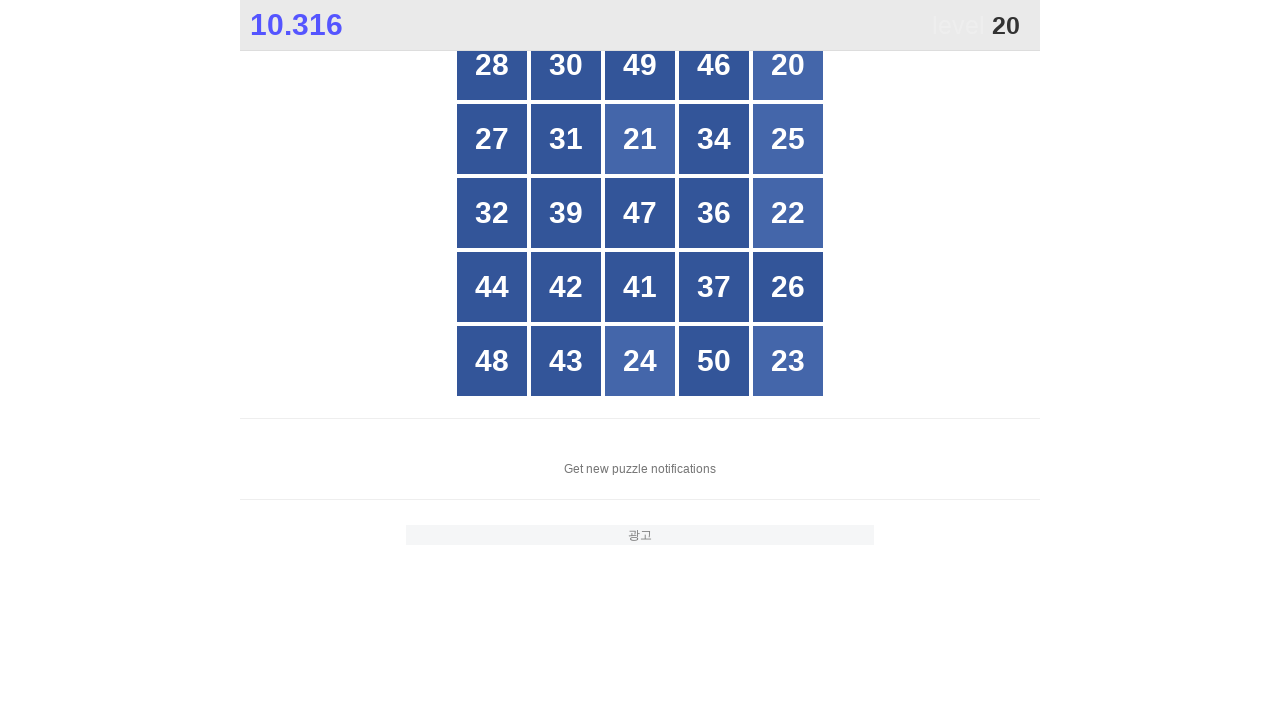

Clicked button with number 20 at (788, 65) on #grid > div >> nth=4
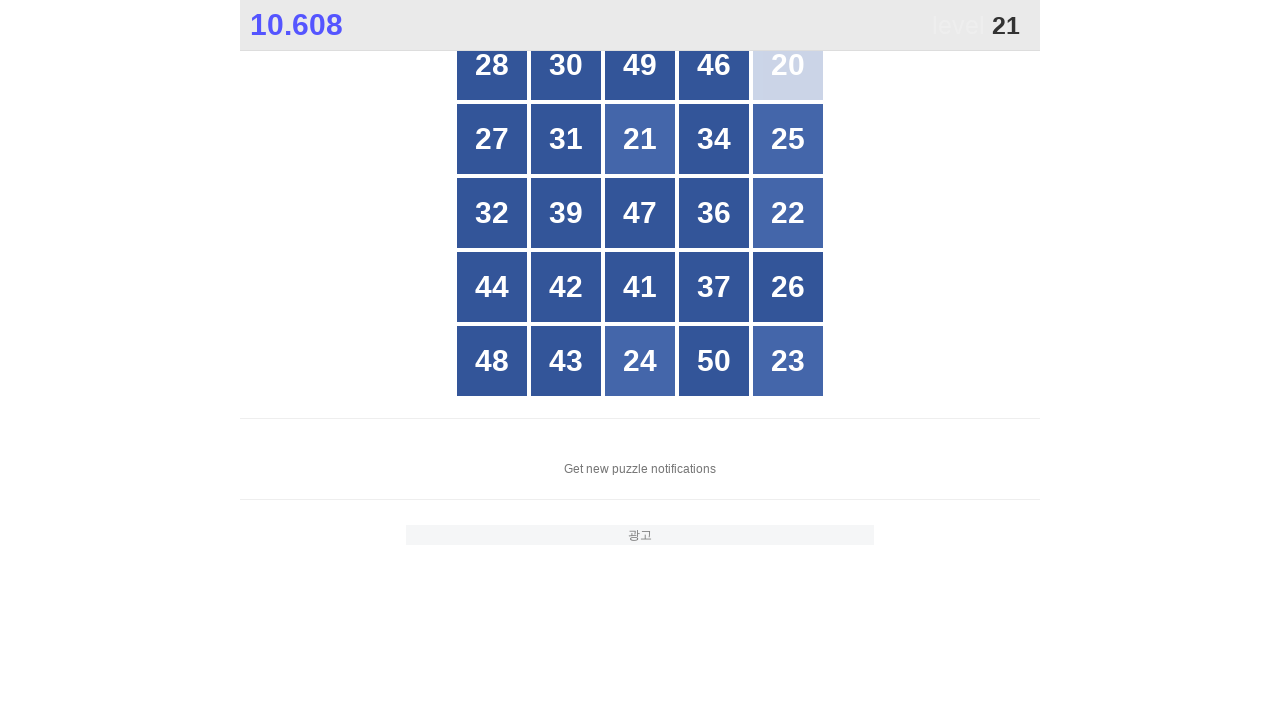

Retrieved all grid buttons to find number 21
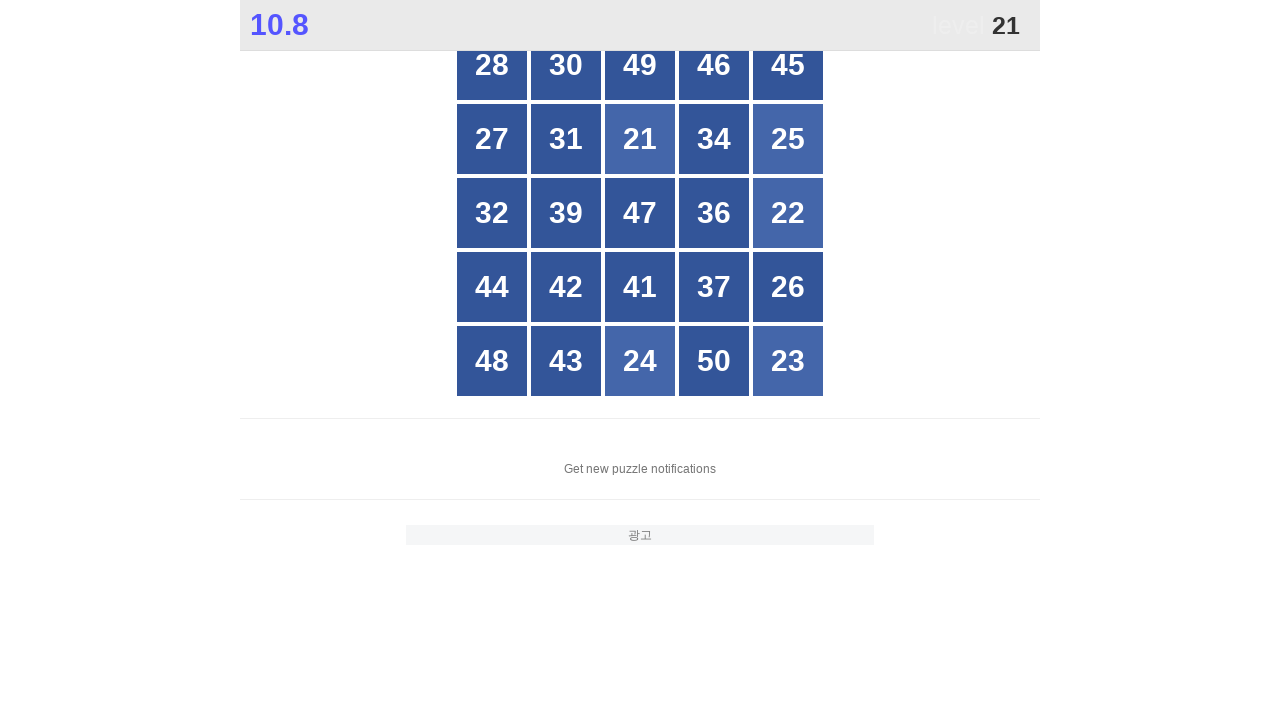

Clicked button with number 21 at (640, 139) on #grid > div >> nth=7
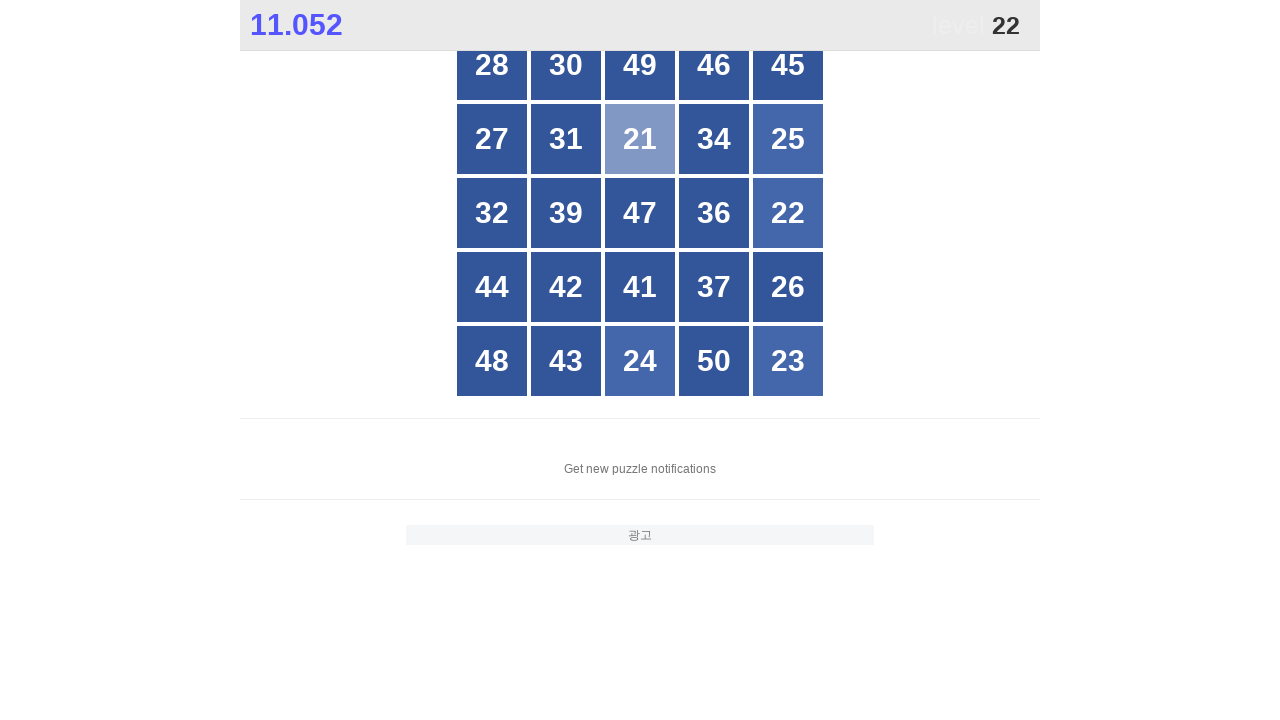

Retrieved all grid buttons to find number 22
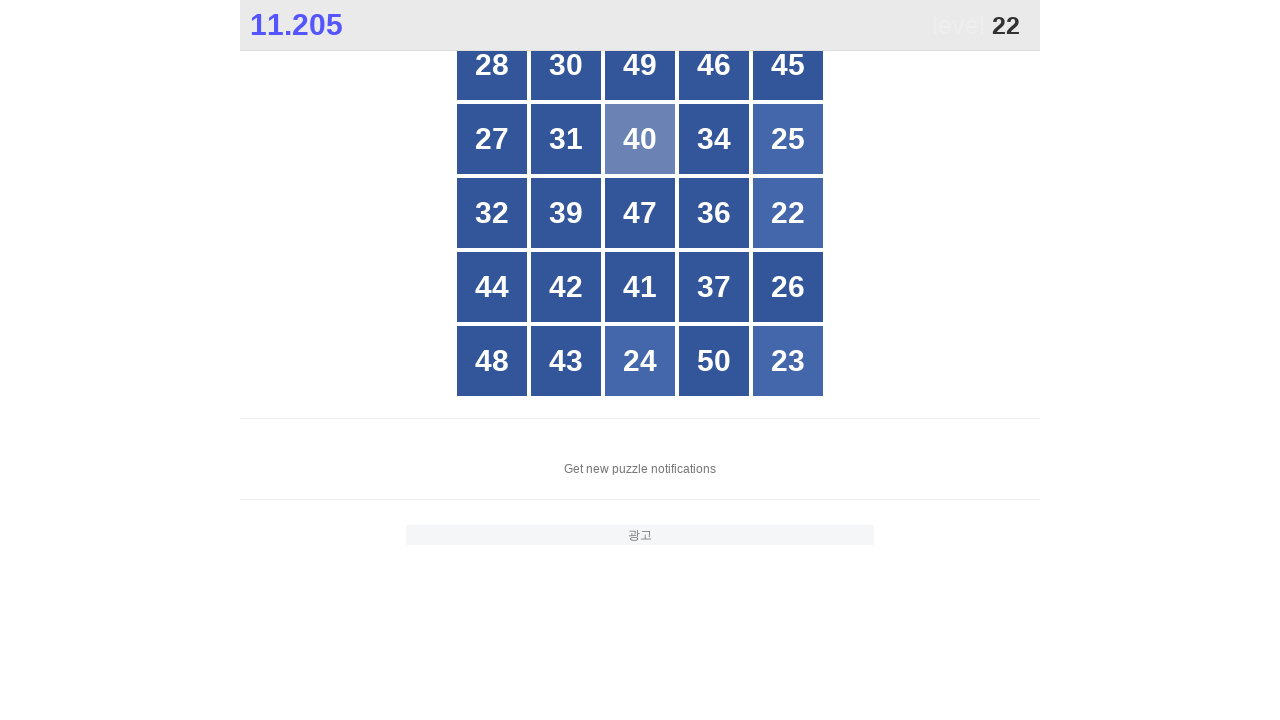

Clicked button with number 22 at (788, 213) on #grid > div >> nth=14
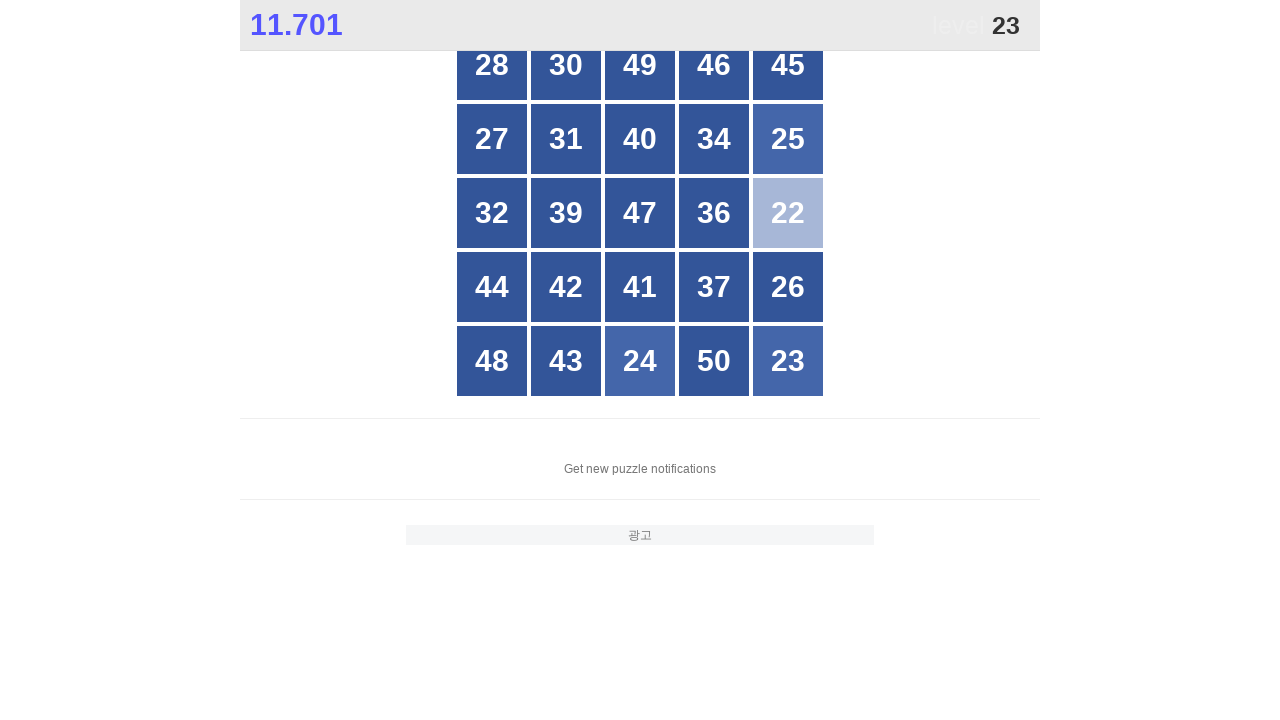

Retrieved all grid buttons to find number 23
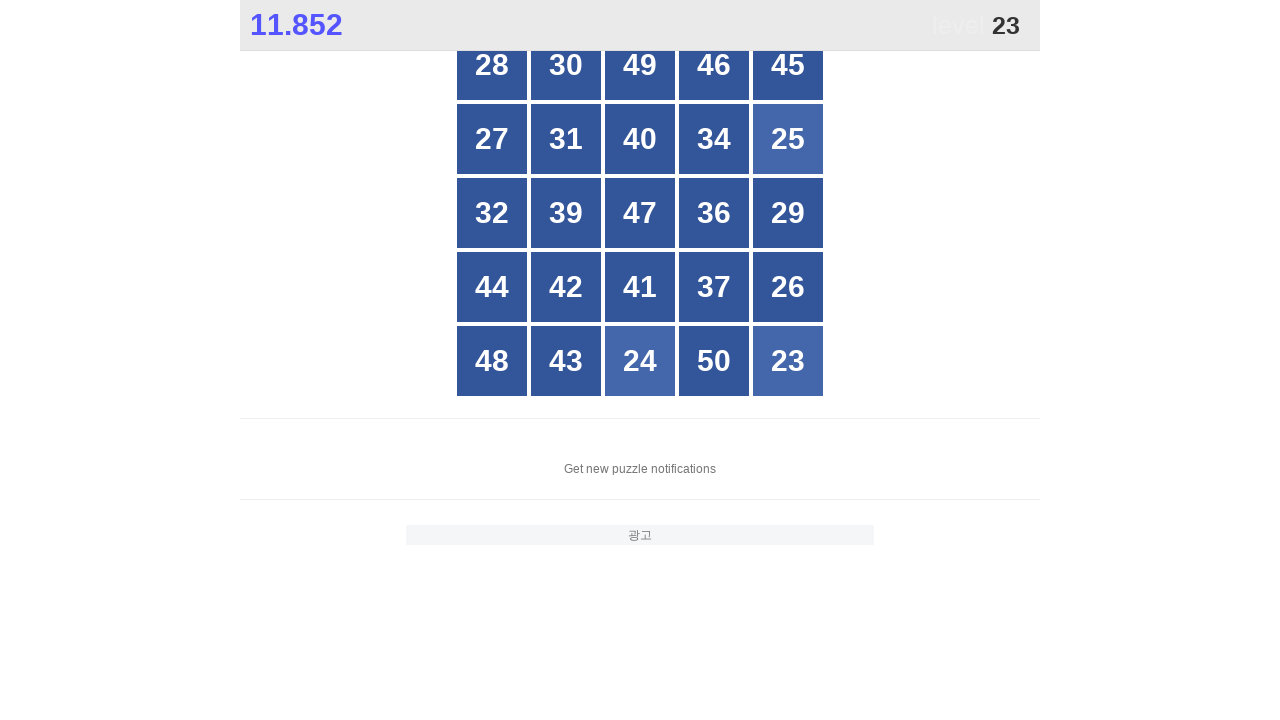

Clicked button with number 23 at (788, 361) on #grid > div >> nth=24
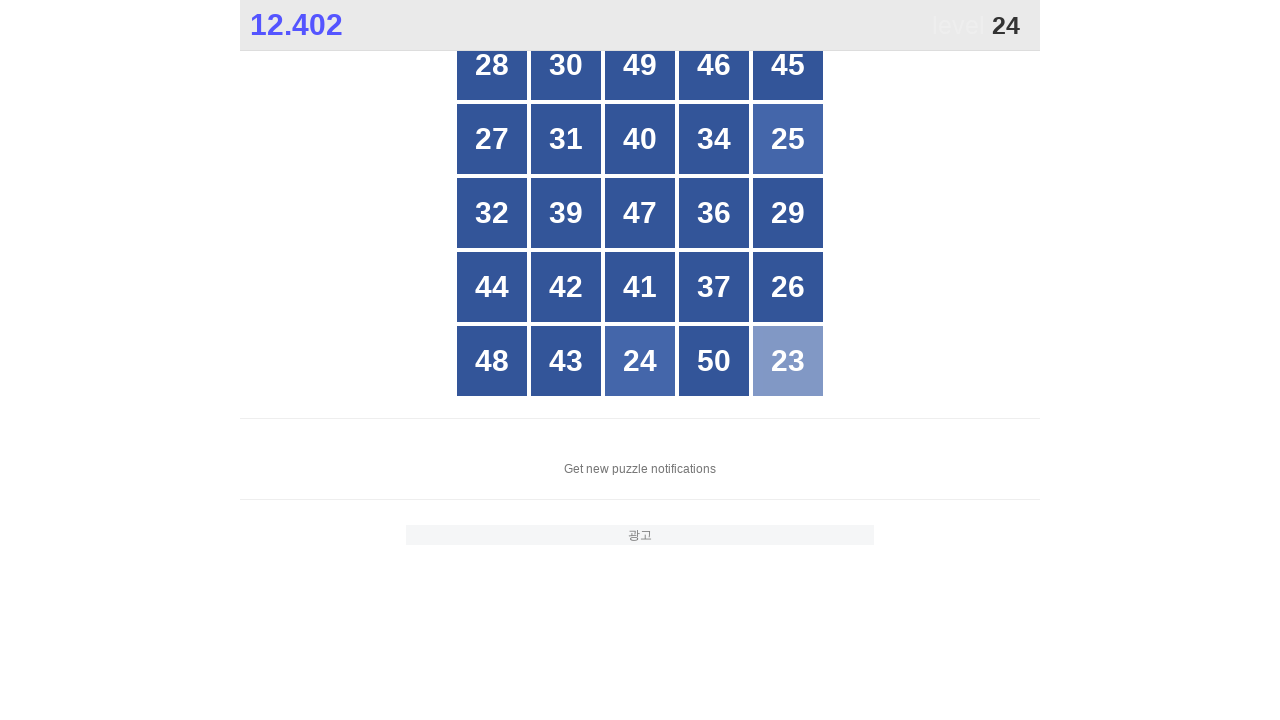

Retrieved all grid buttons to find number 24
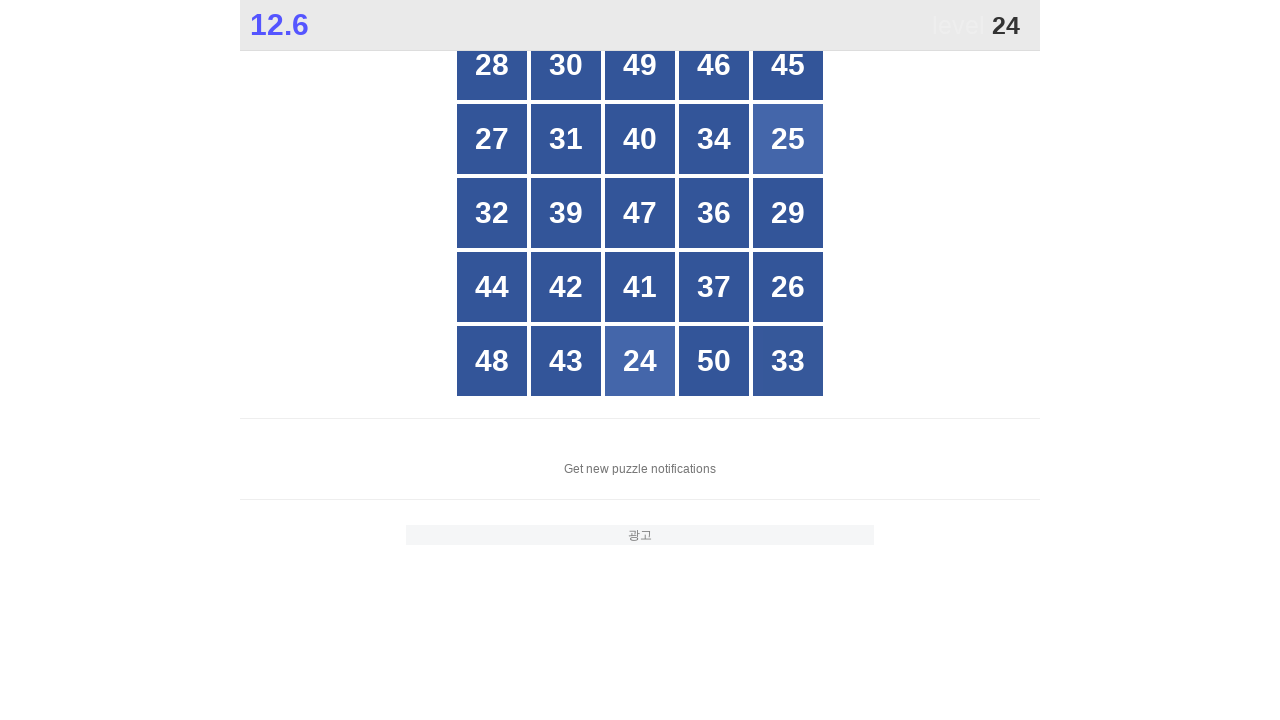

Clicked button with number 24 at (640, 361) on #grid > div >> nth=22
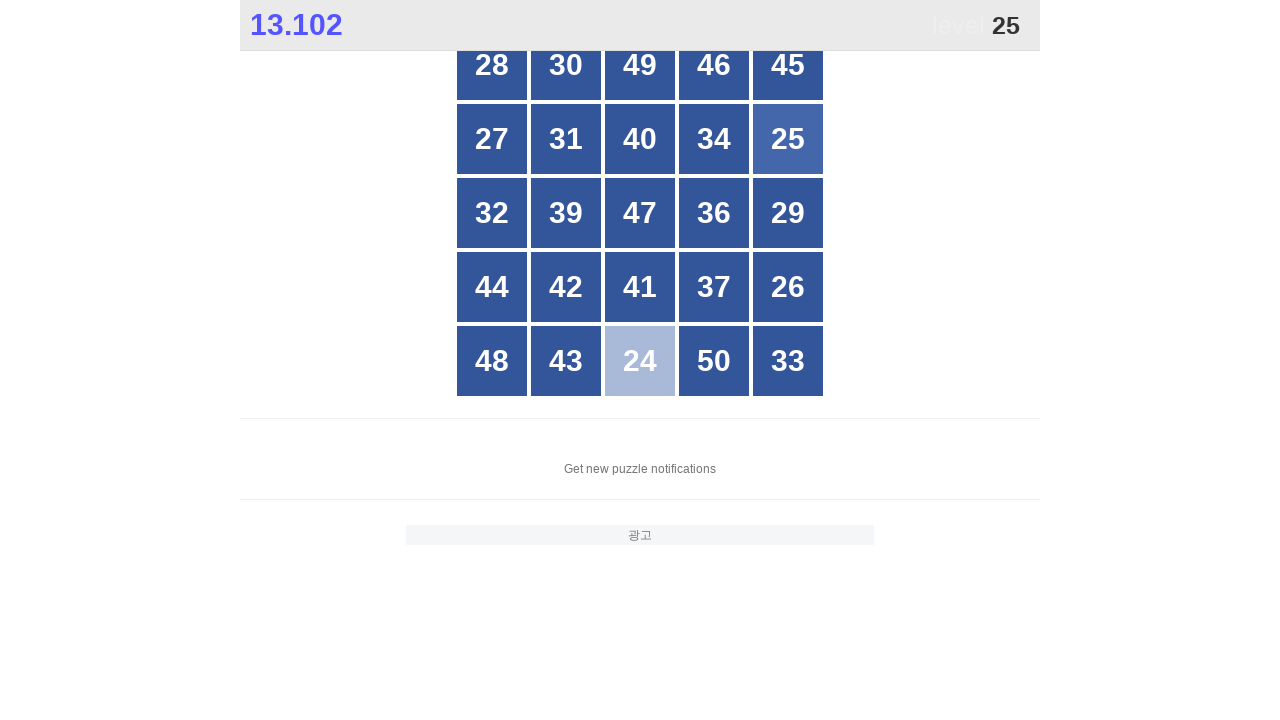

Retrieved all grid buttons to find number 25
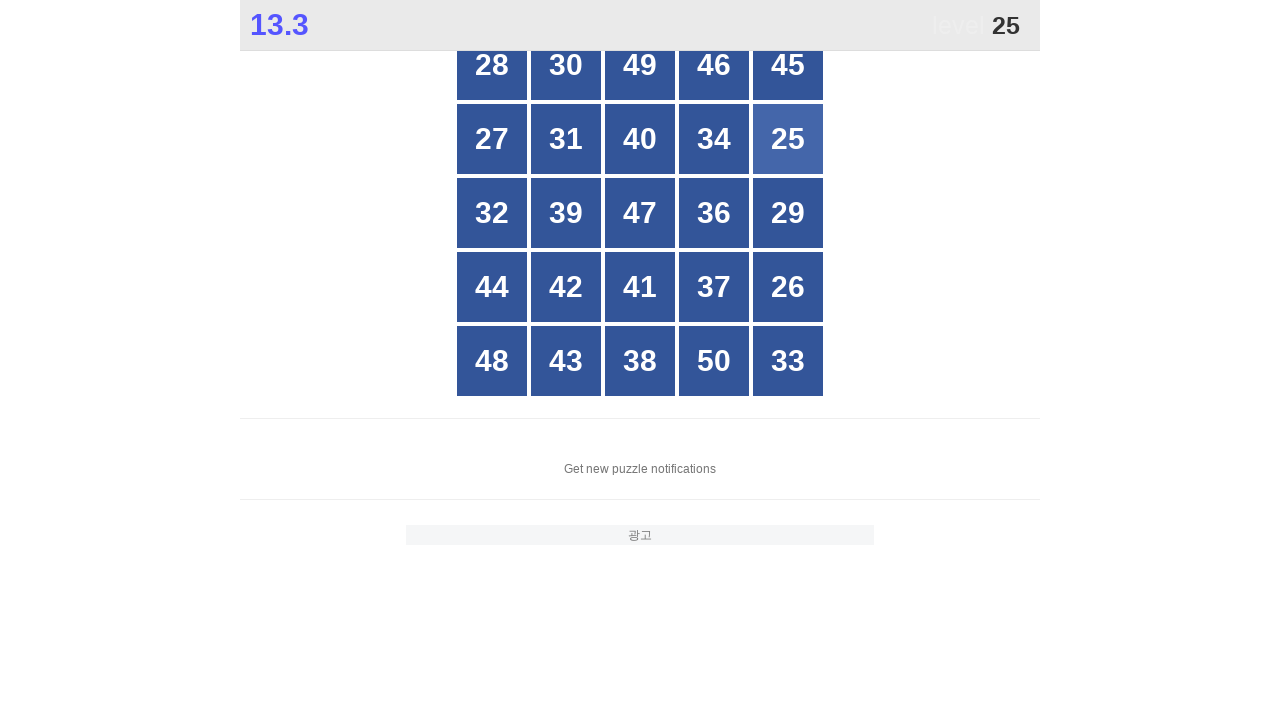

Clicked button with number 25 at (788, 139) on #grid > div >> nth=9
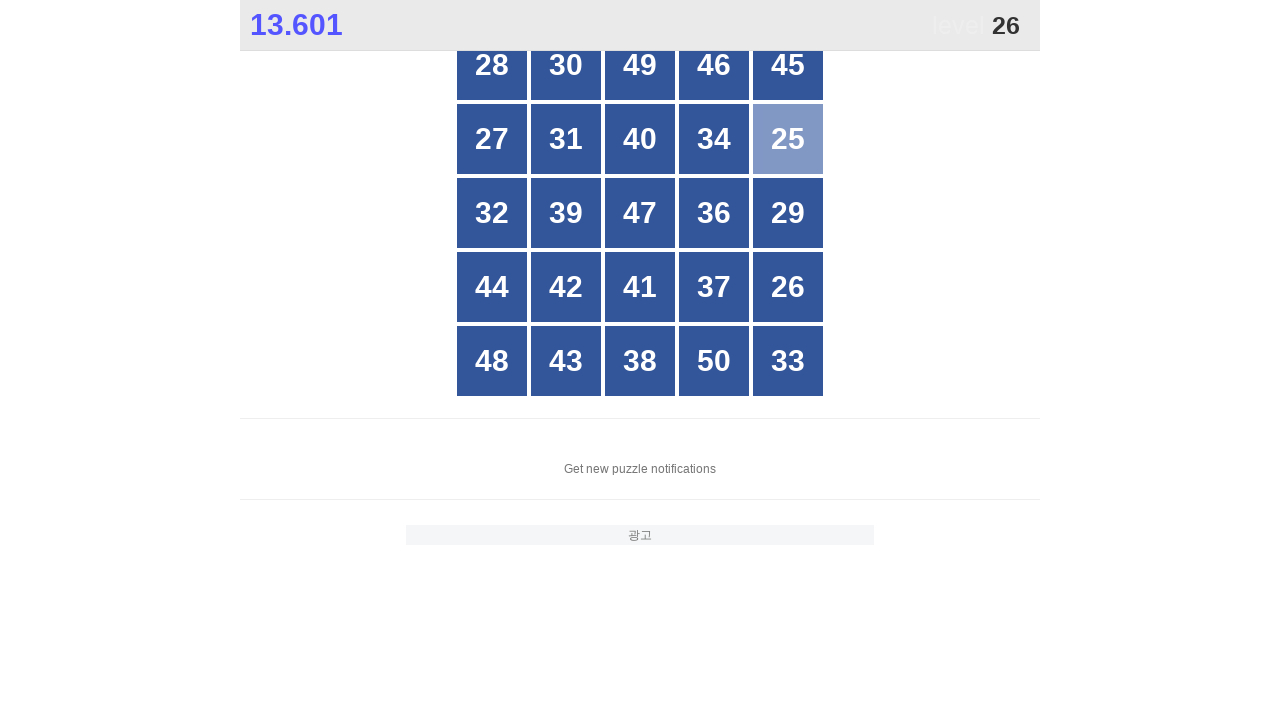

Retrieved all grid buttons to find number 26
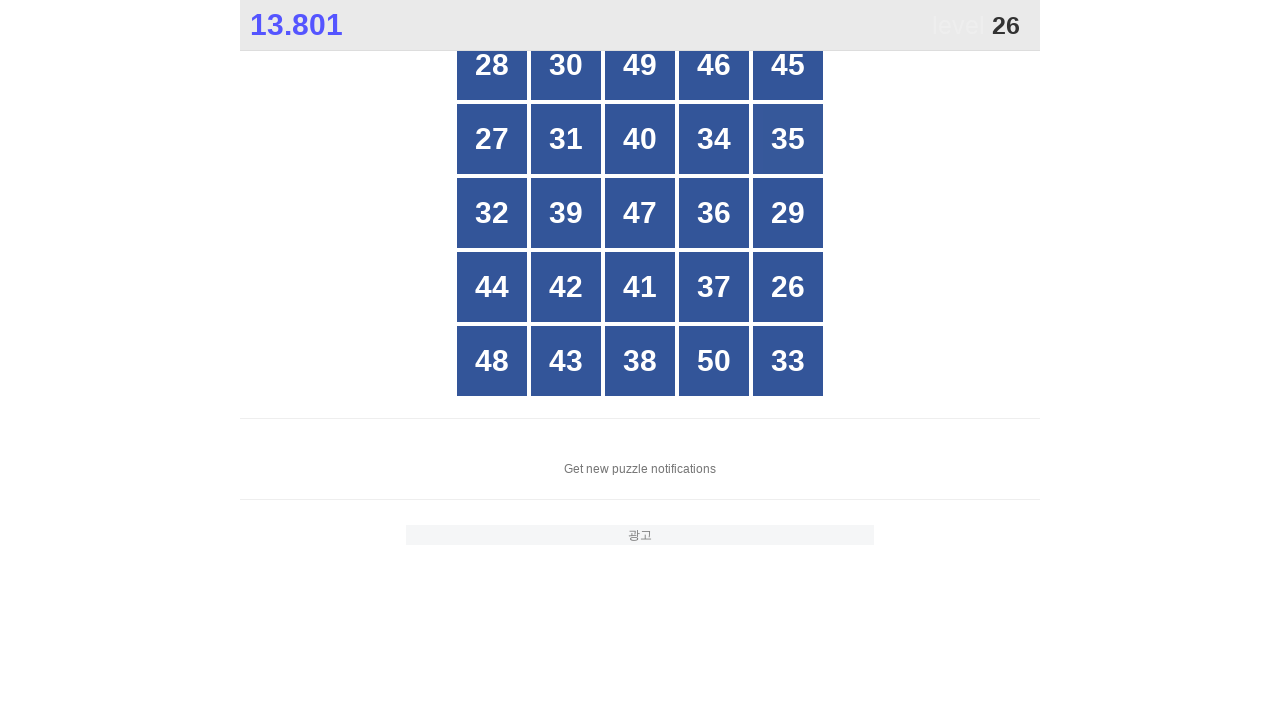

Clicked button with number 26 at (788, 287) on #grid > div >> nth=19
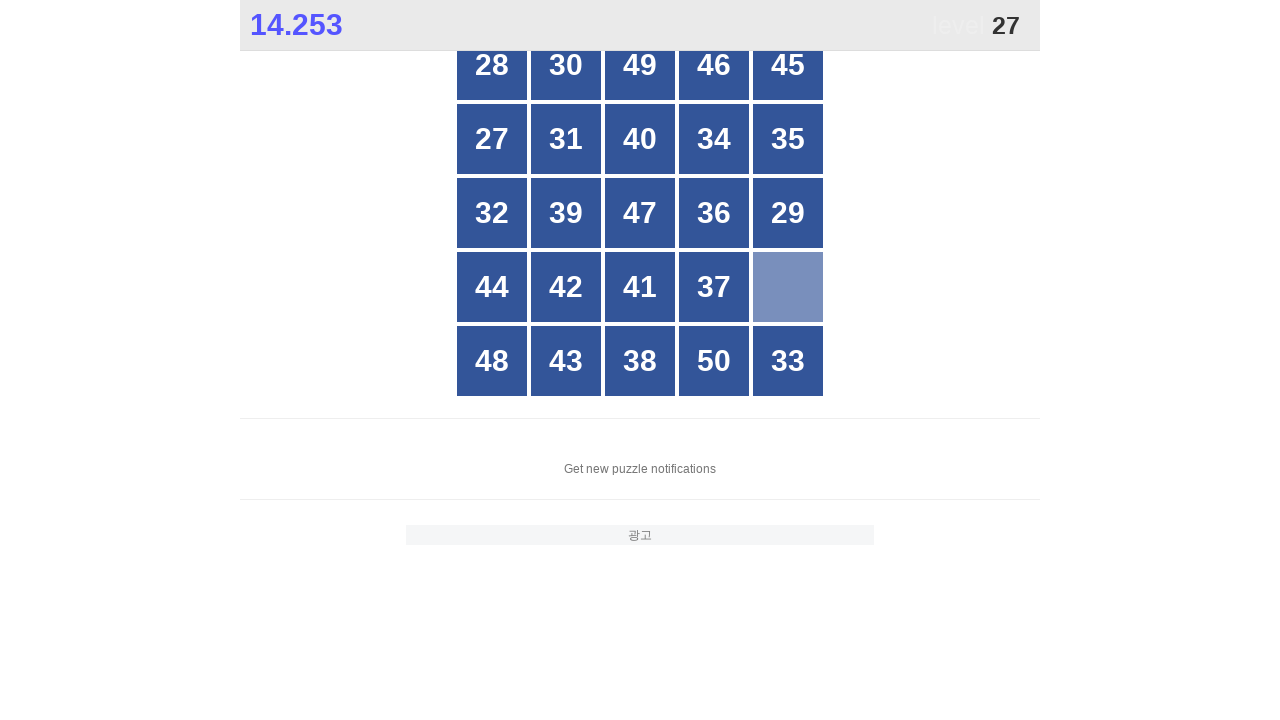

Retrieved all grid buttons to find number 27
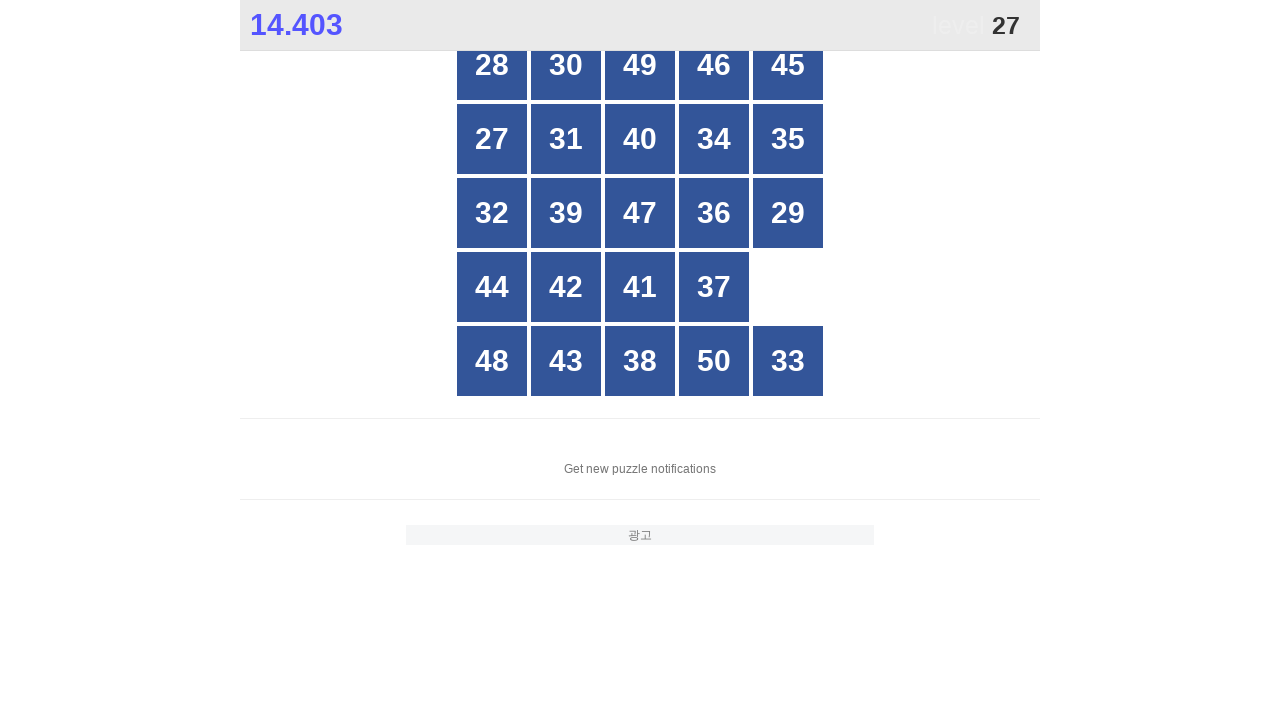

Clicked button with number 27 at (492, 139) on #grid > div >> nth=5
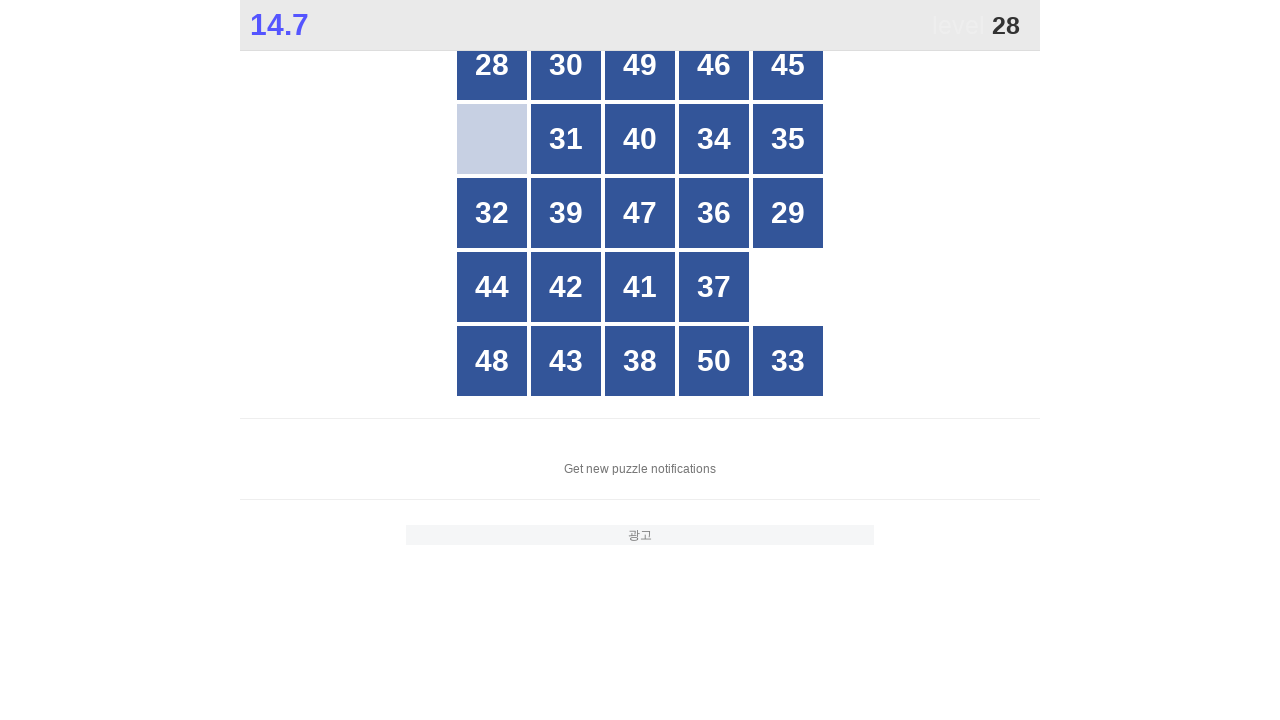

Retrieved all grid buttons to find number 28
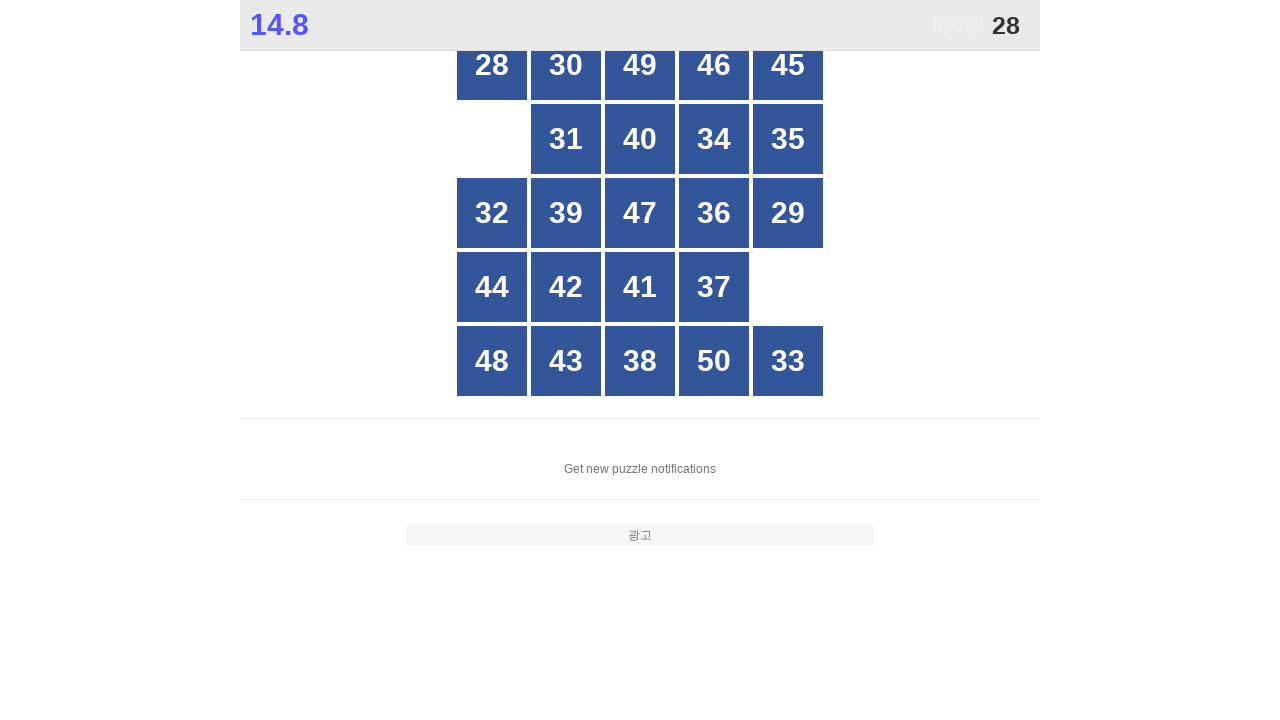

Clicked button with number 28 at (492, 65) on #grid > div >> nth=0
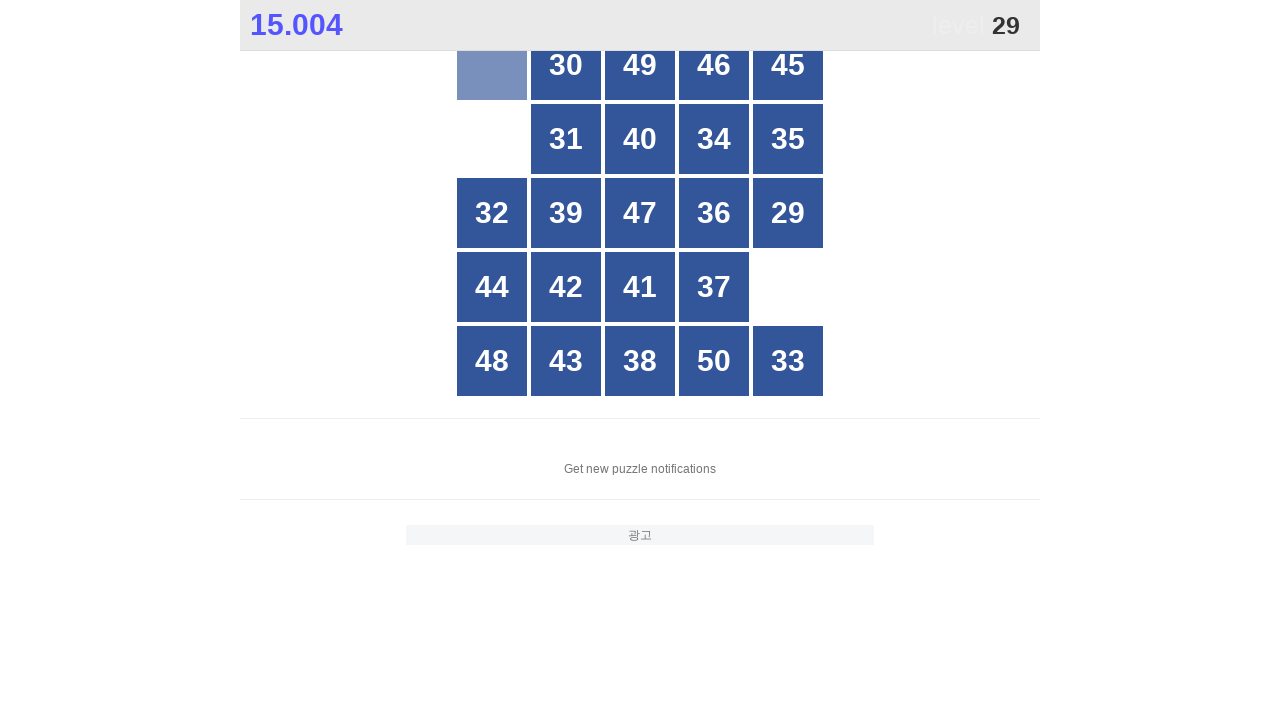

Retrieved all grid buttons to find number 29
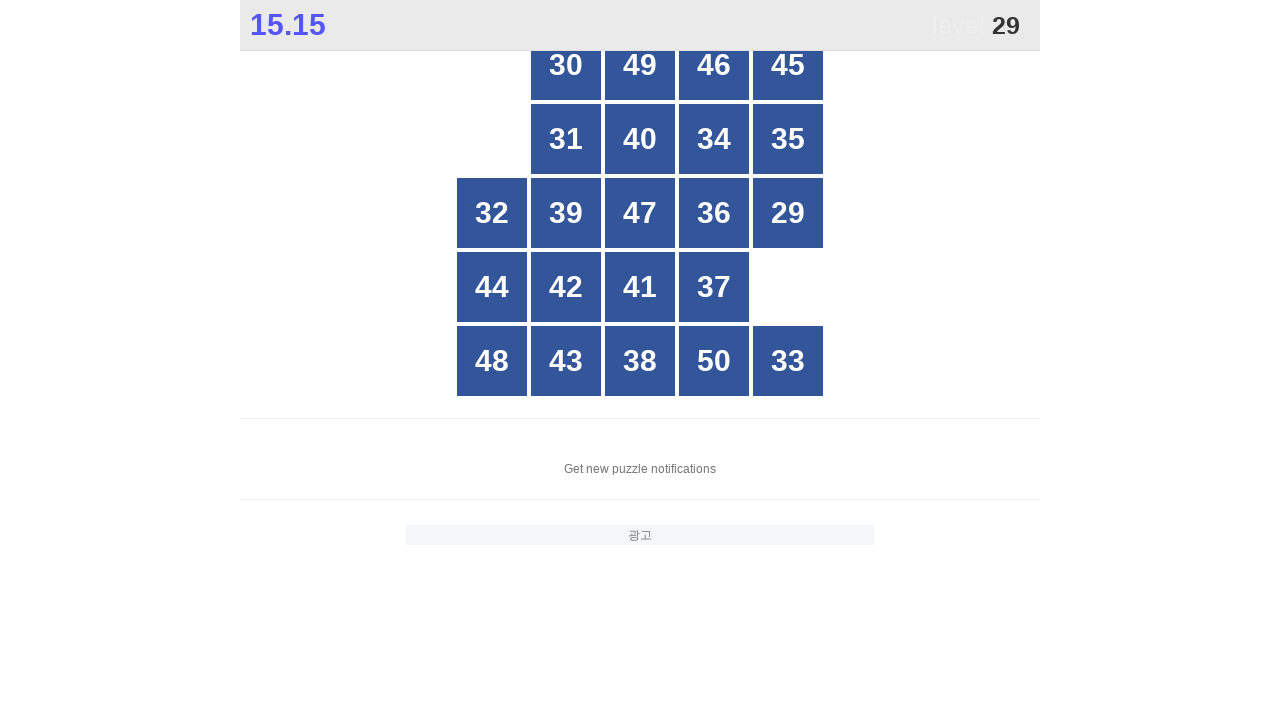

Clicked button with number 29 at (788, 213) on #grid > div >> nth=14
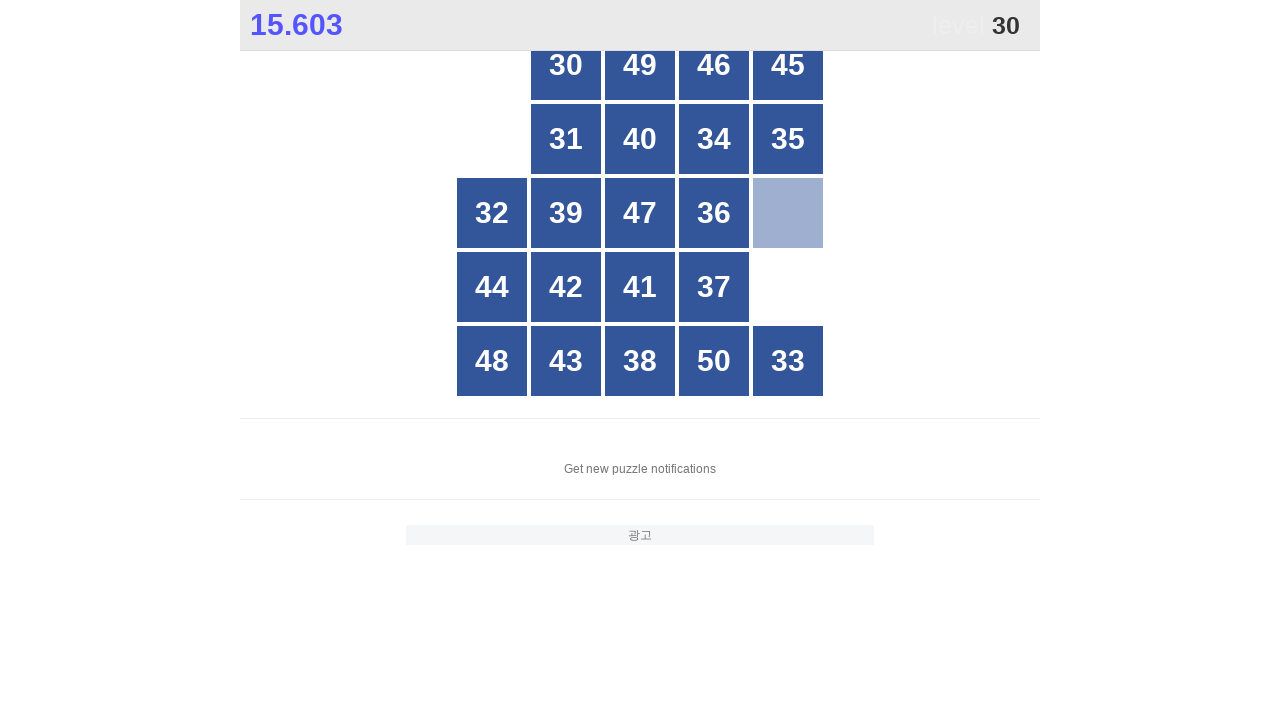

Retrieved all grid buttons to find number 30
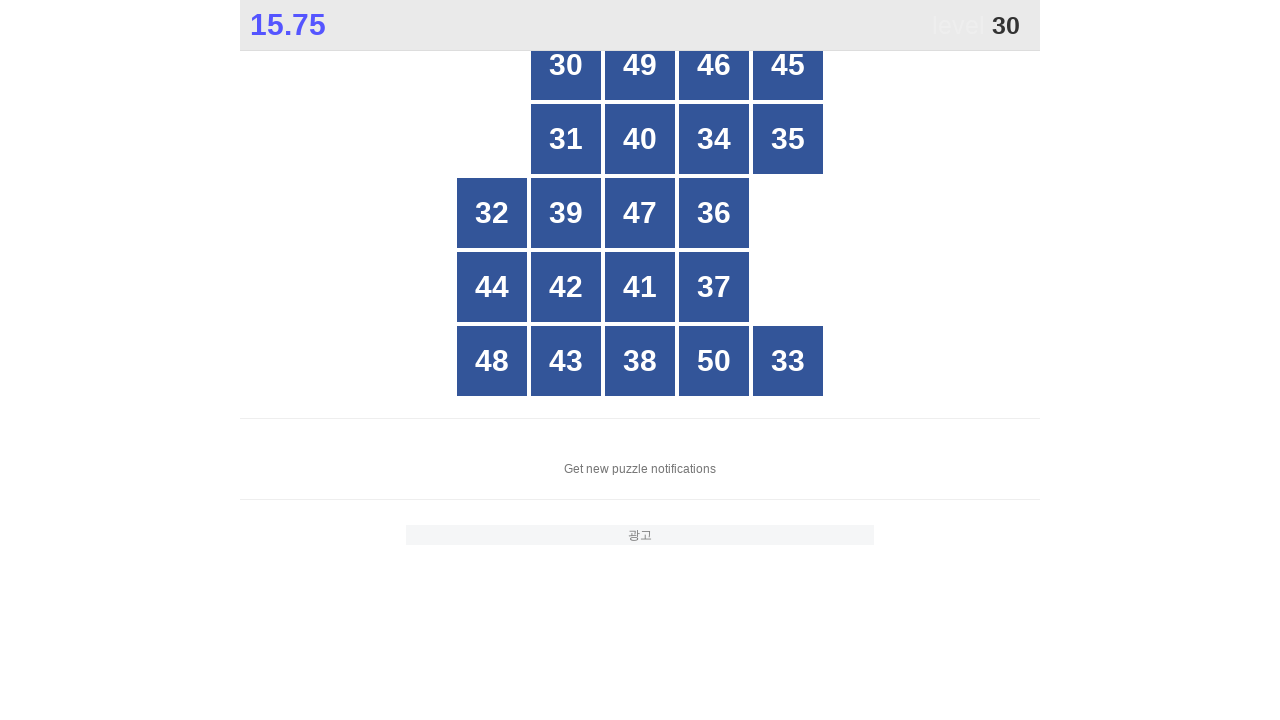

Clicked button with number 30 at (566, 65) on #grid > div >> nth=1
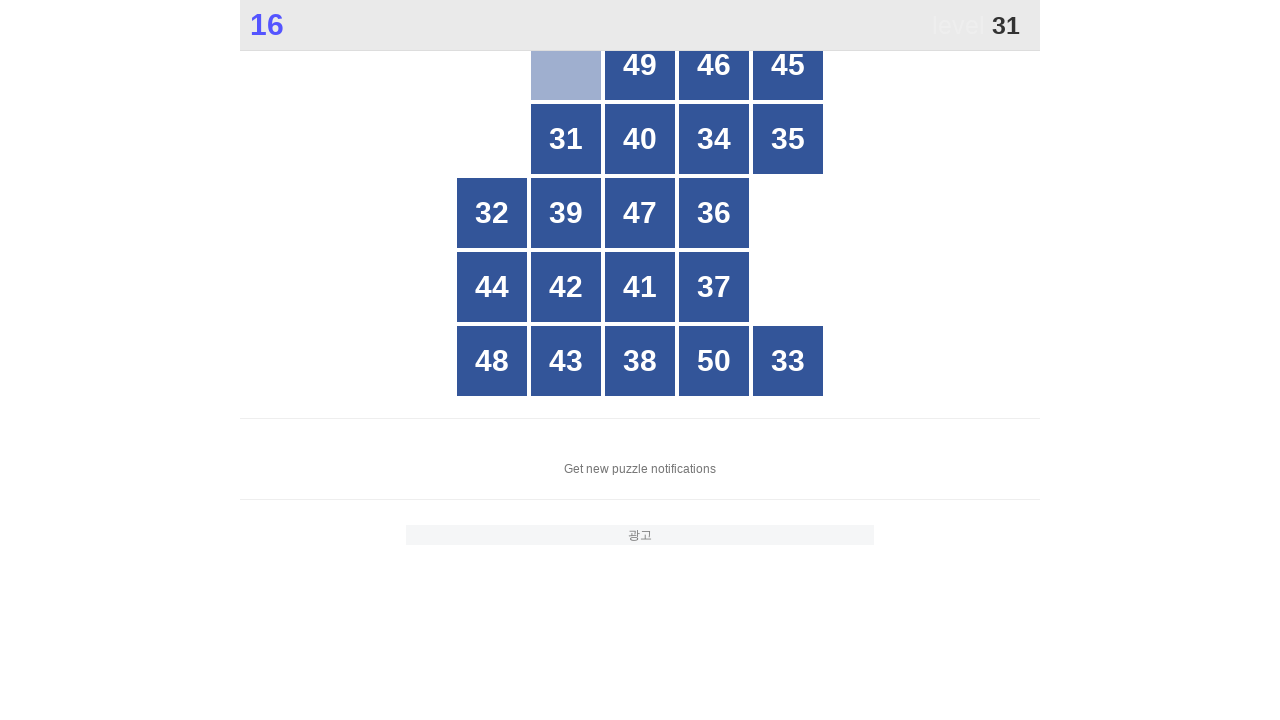

Retrieved all grid buttons to find number 31
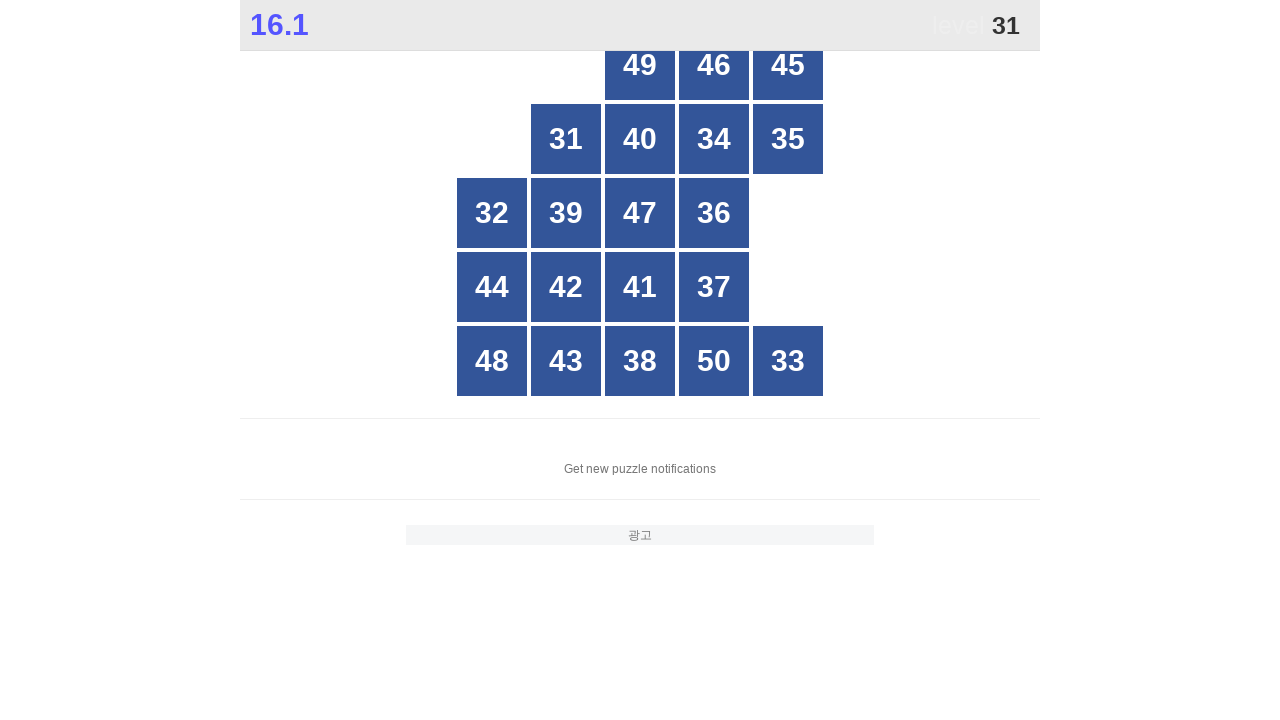

Clicked button with number 31 at (566, 139) on #grid > div >> nth=6
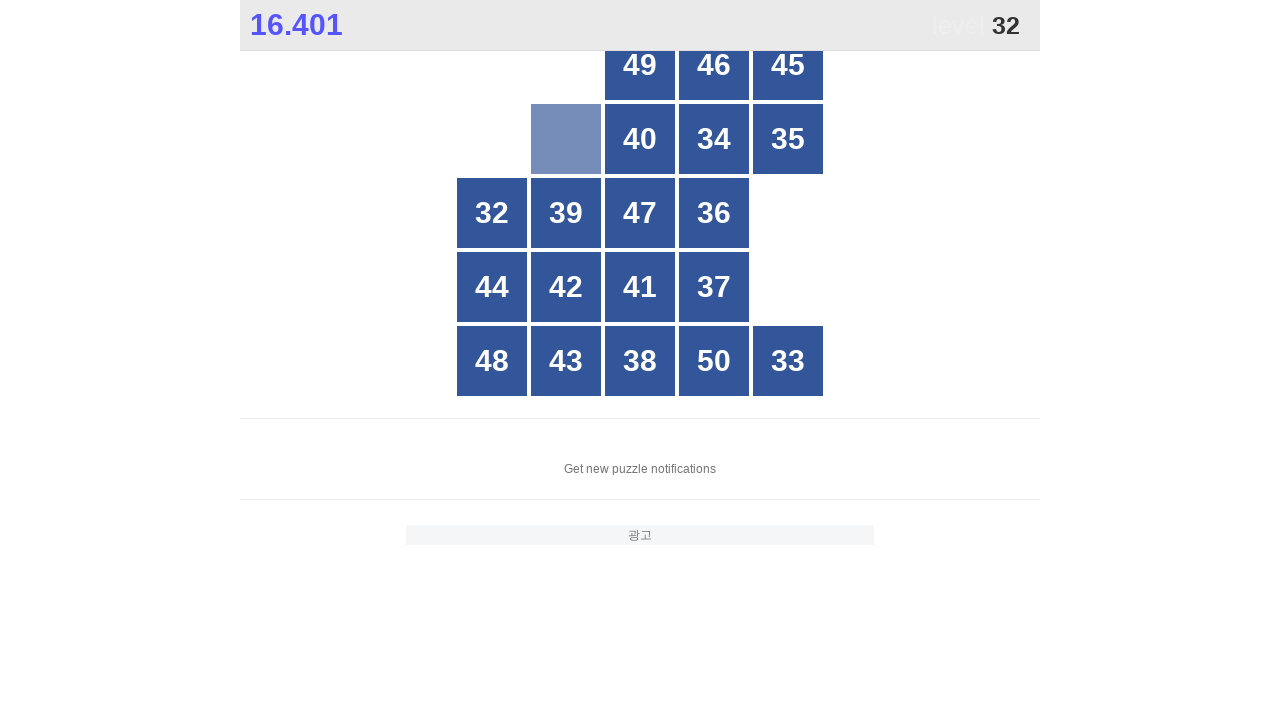

Retrieved all grid buttons to find number 32
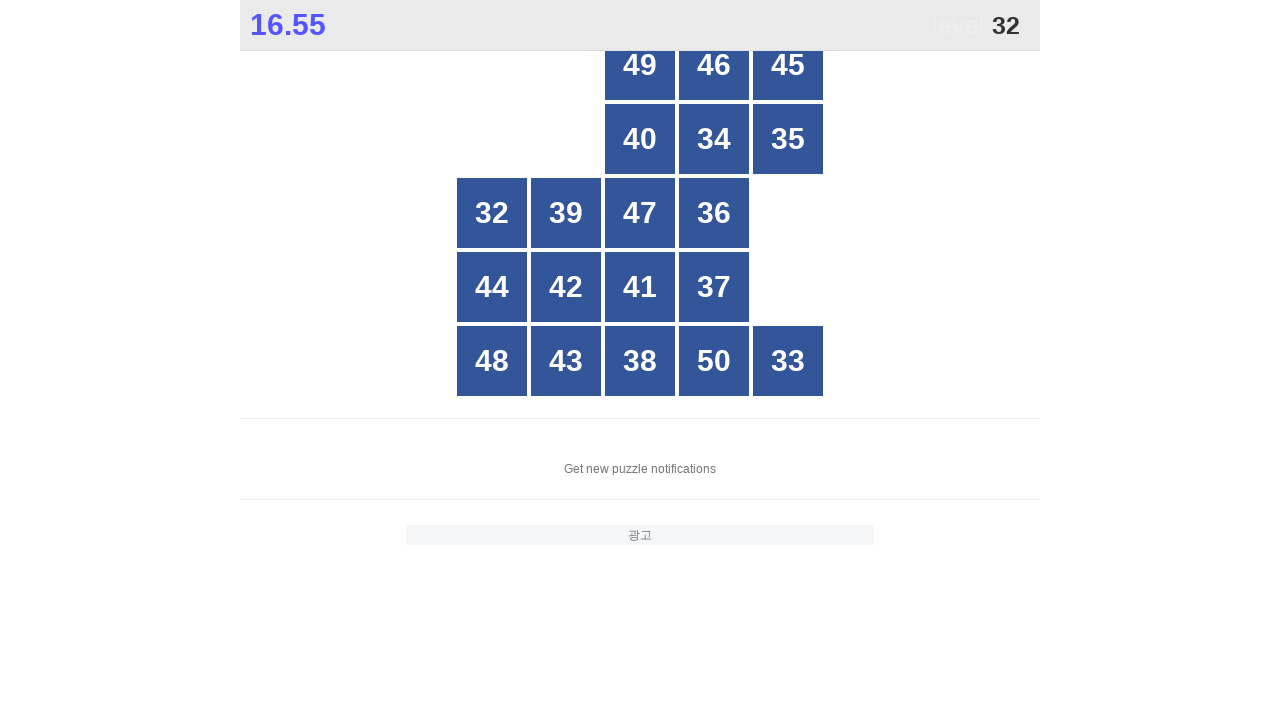

Clicked button with number 32 at (492, 213) on #grid > div >> nth=10
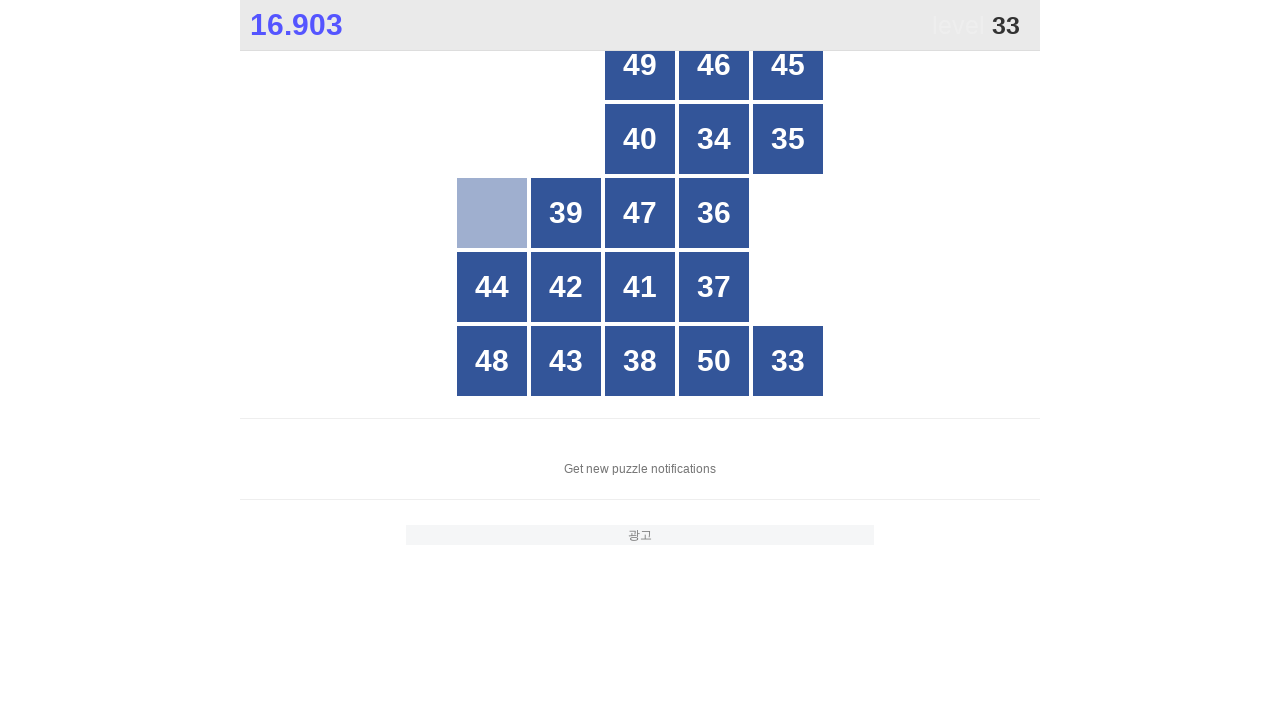

Retrieved all grid buttons to find number 33
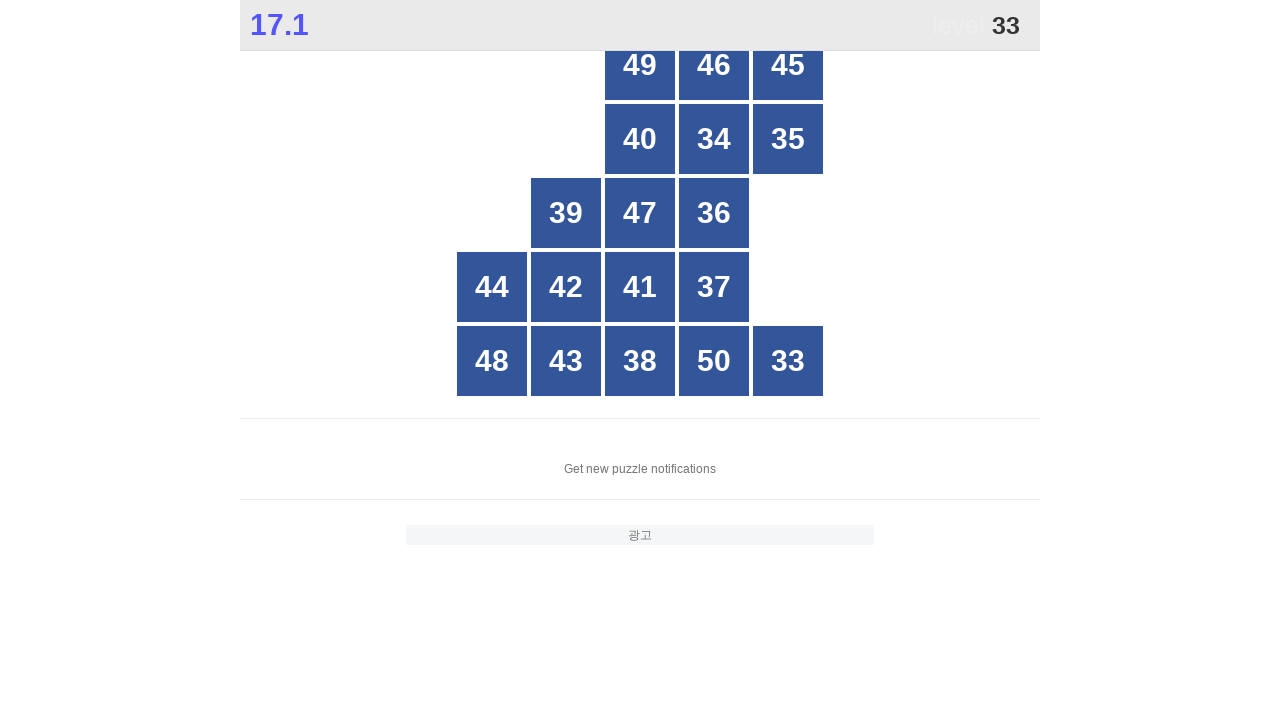

Clicked button with number 33 at (788, 361) on #grid > div >> nth=24
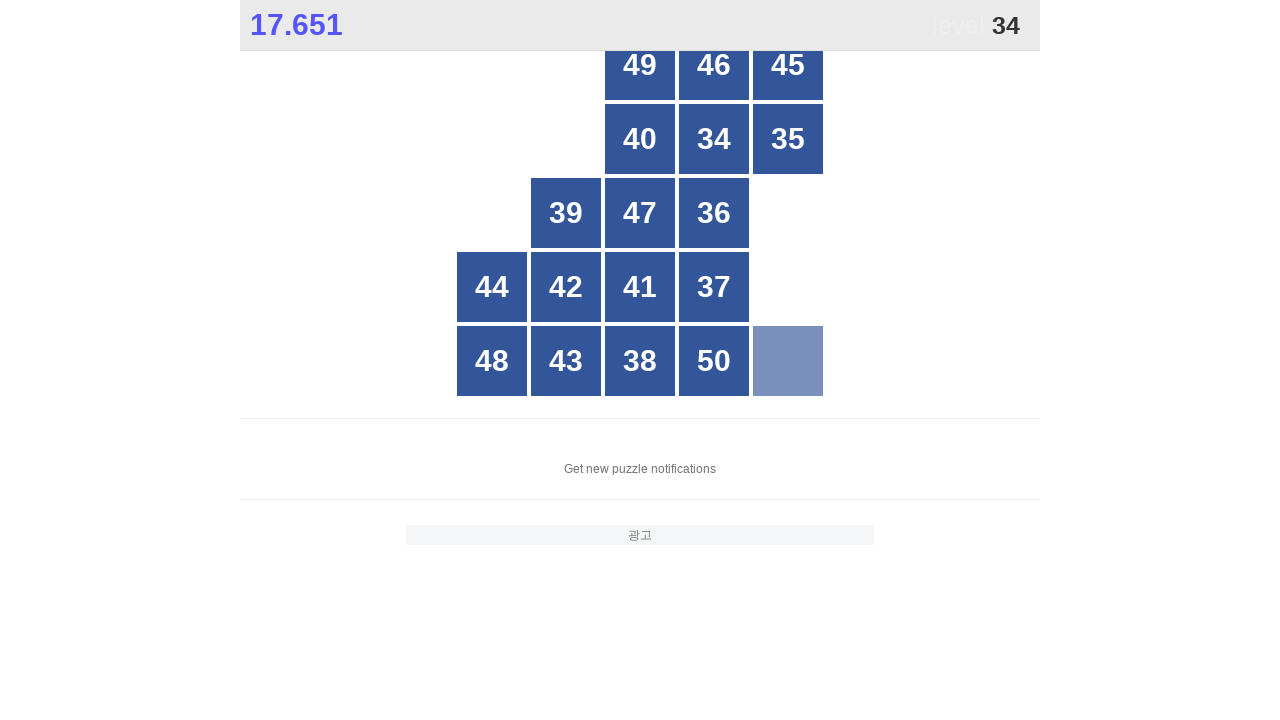

Retrieved all grid buttons to find number 34
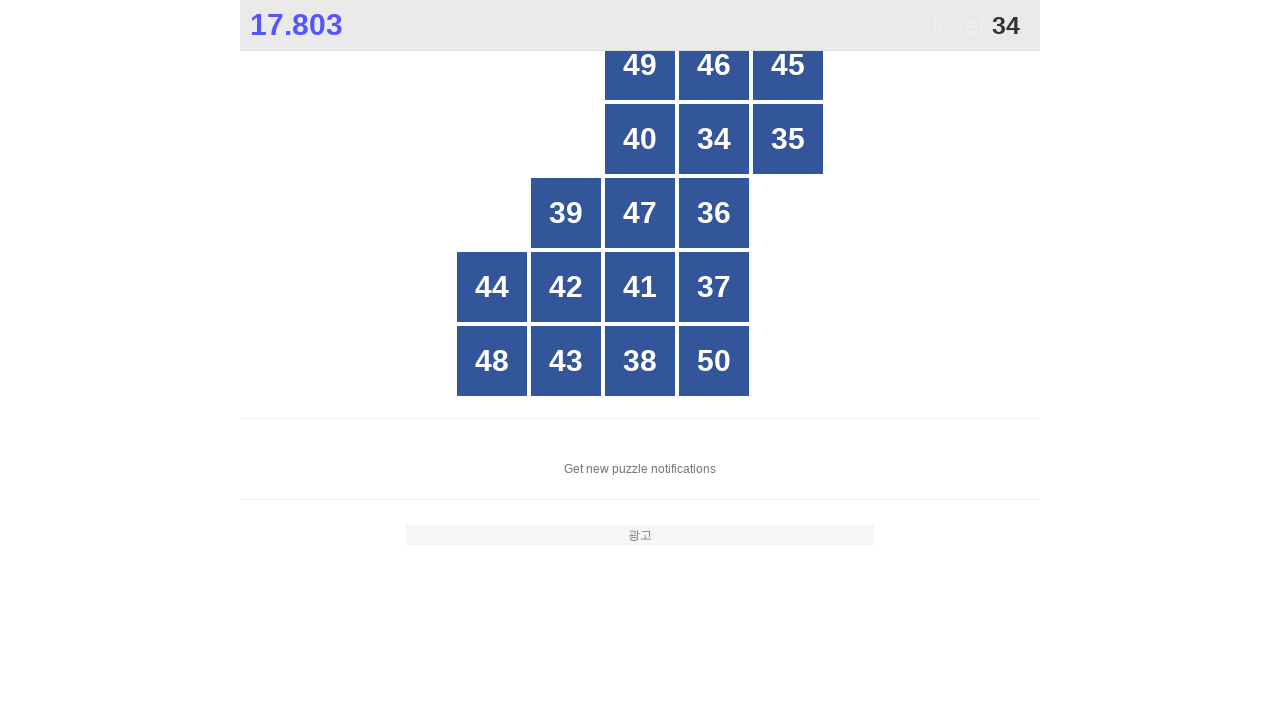

Clicked button with number 34 at (714, 139) on #grid > div >> nth=8
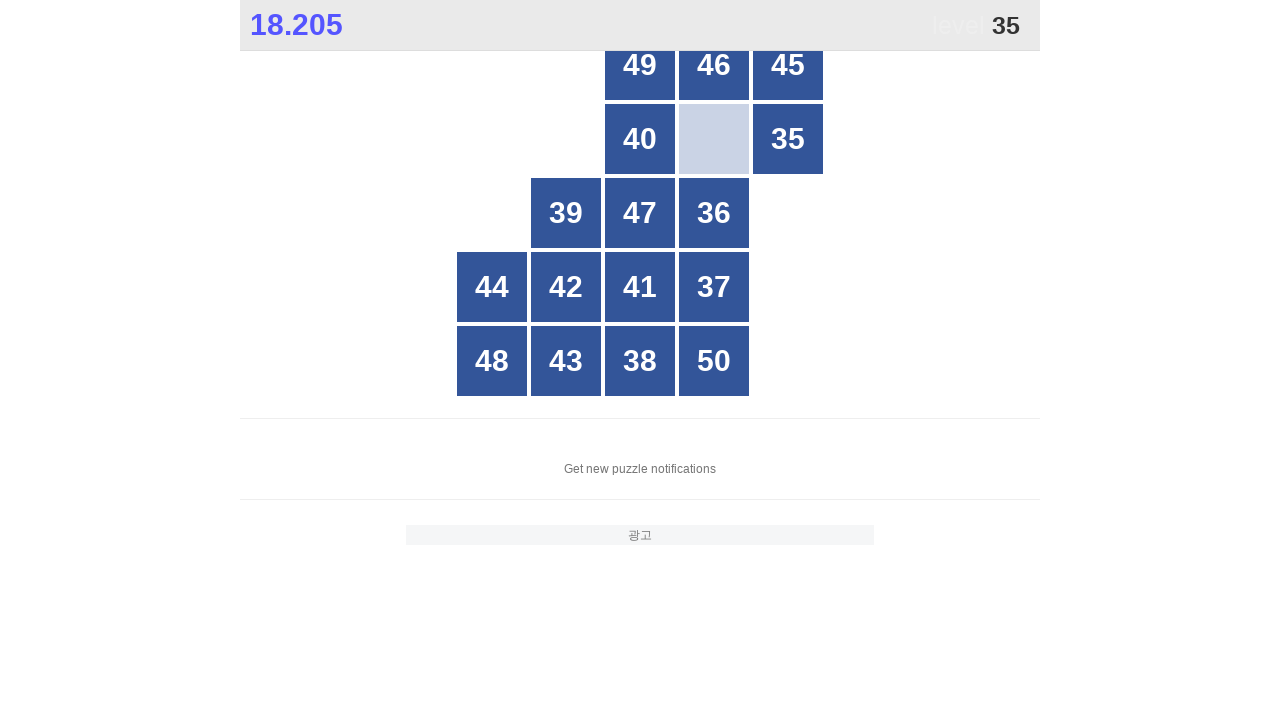

Retrieved all grid buttons to find number 35
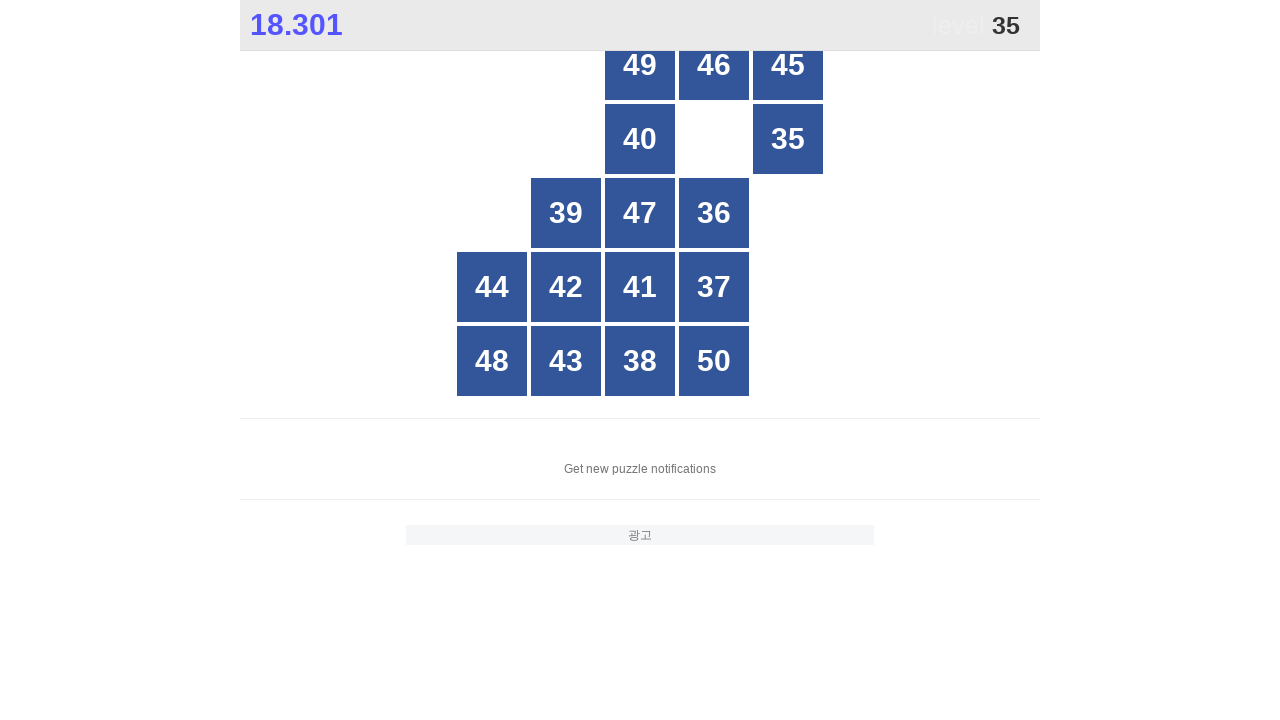

Clicked button with number 35 at (788, 139) on #grid > div >> nth=9
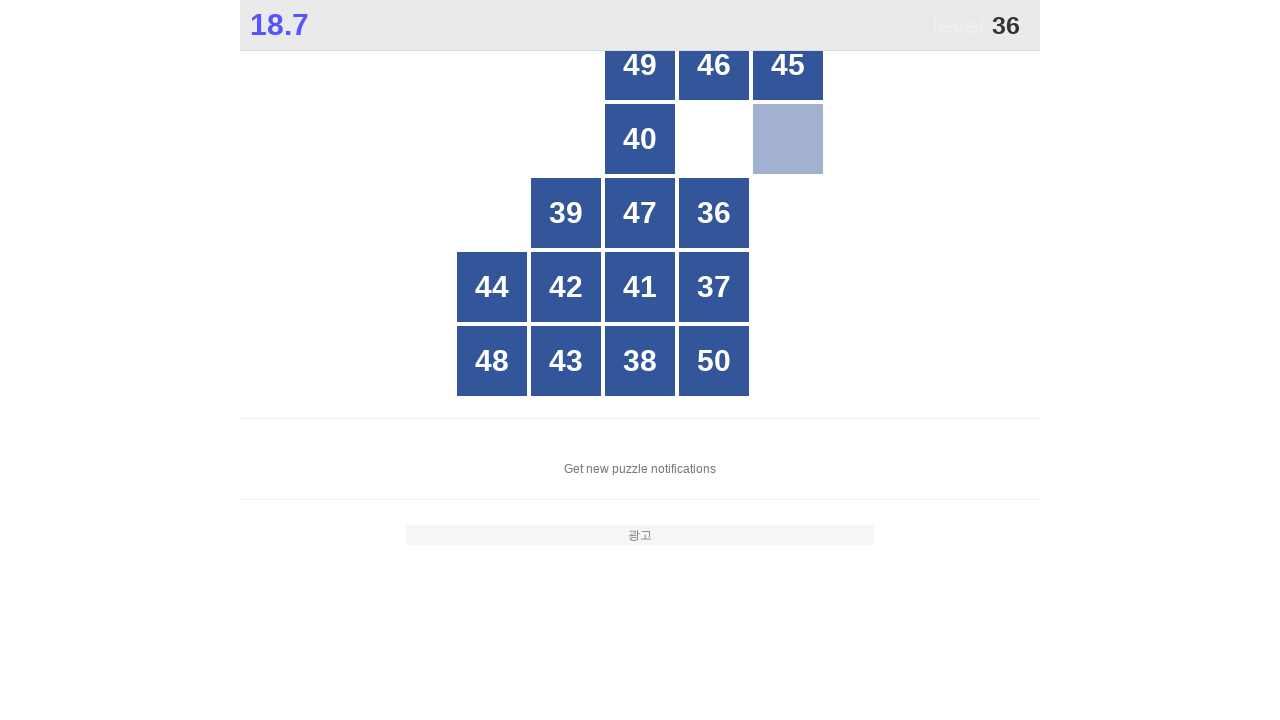

Retrieved all grid buttons to find number 36
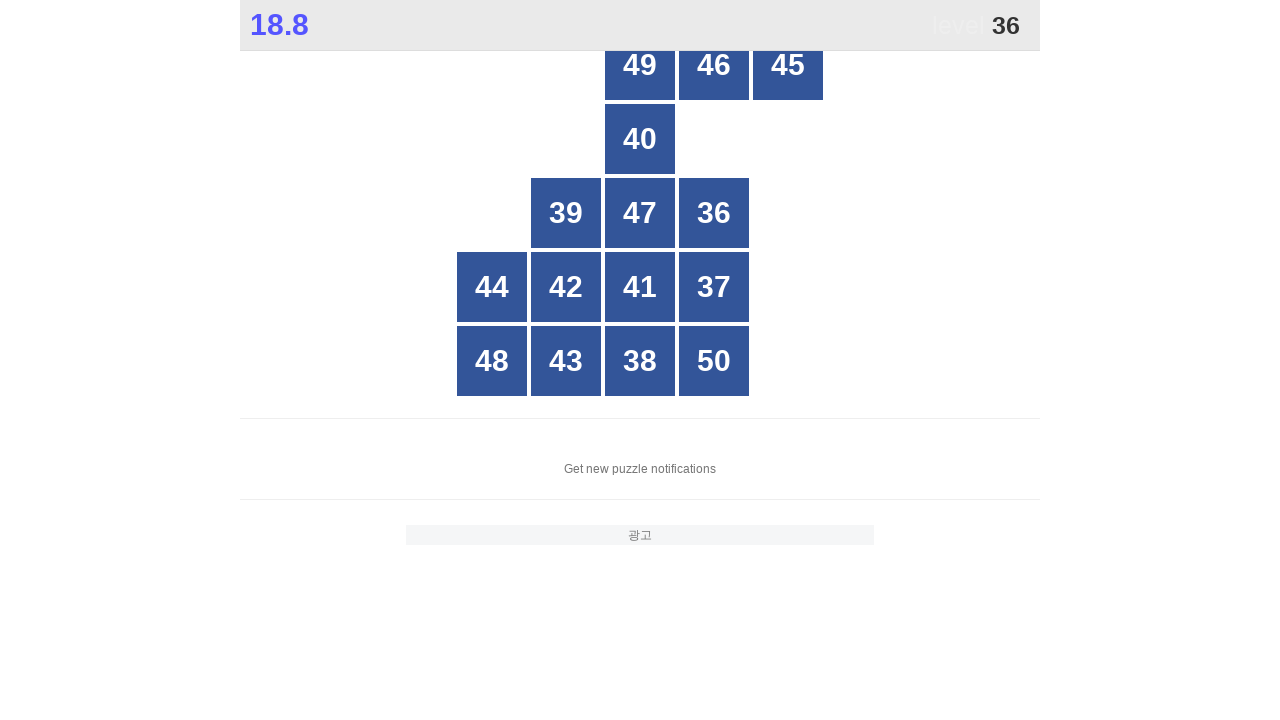

Clicked button with number 36 at (714, 213) on #grid > div >> nth=13
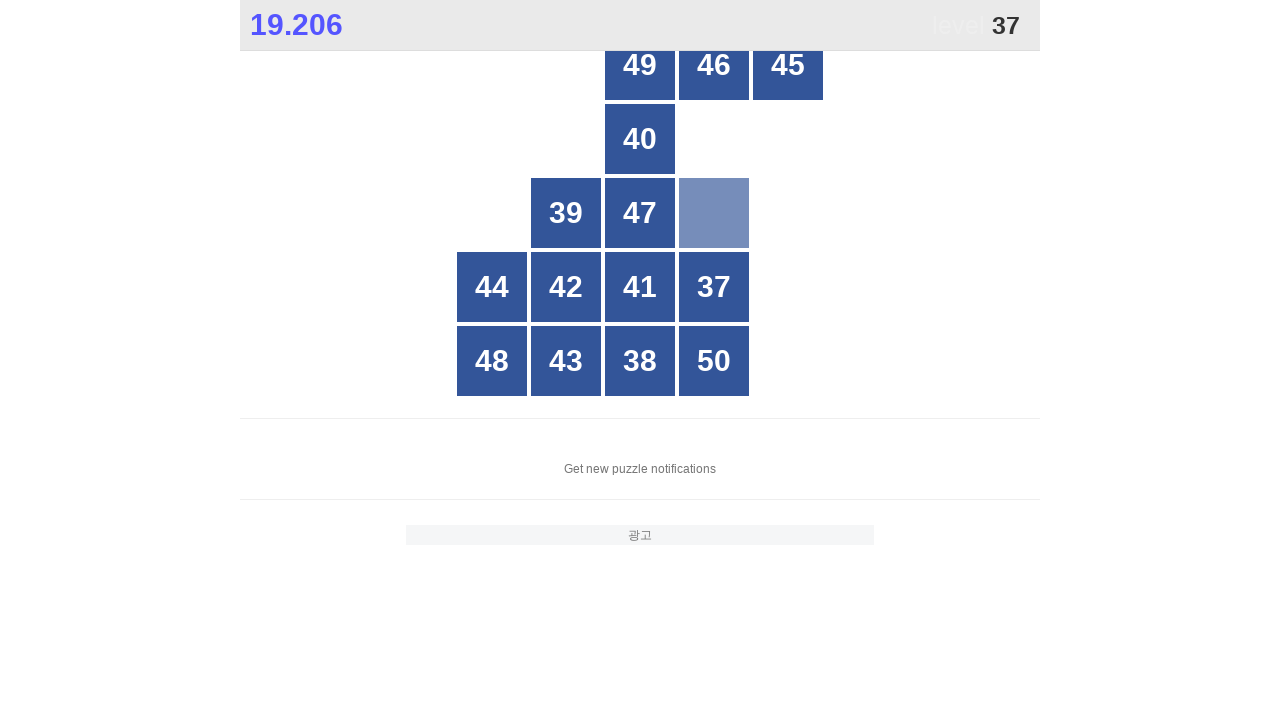

Retrieved all grid buttons to find number 37
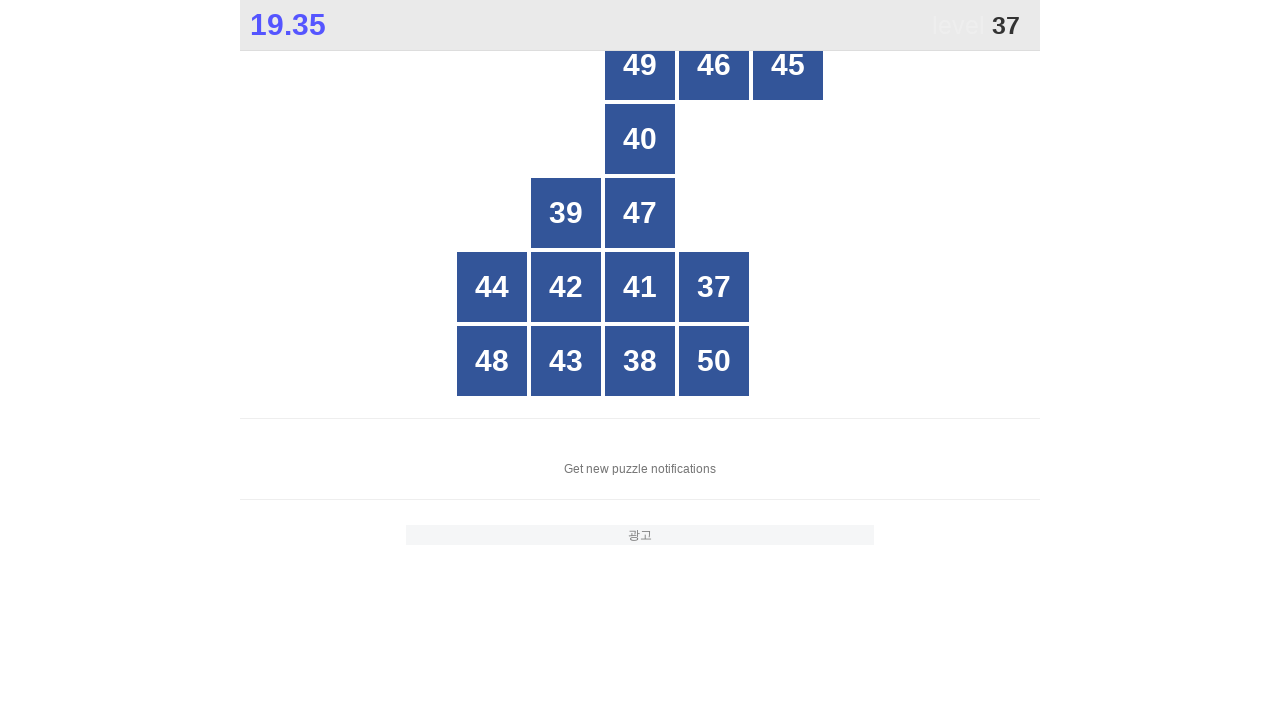

Clicked button with number 37 at (714, 287) on #grid > div >> nth=18
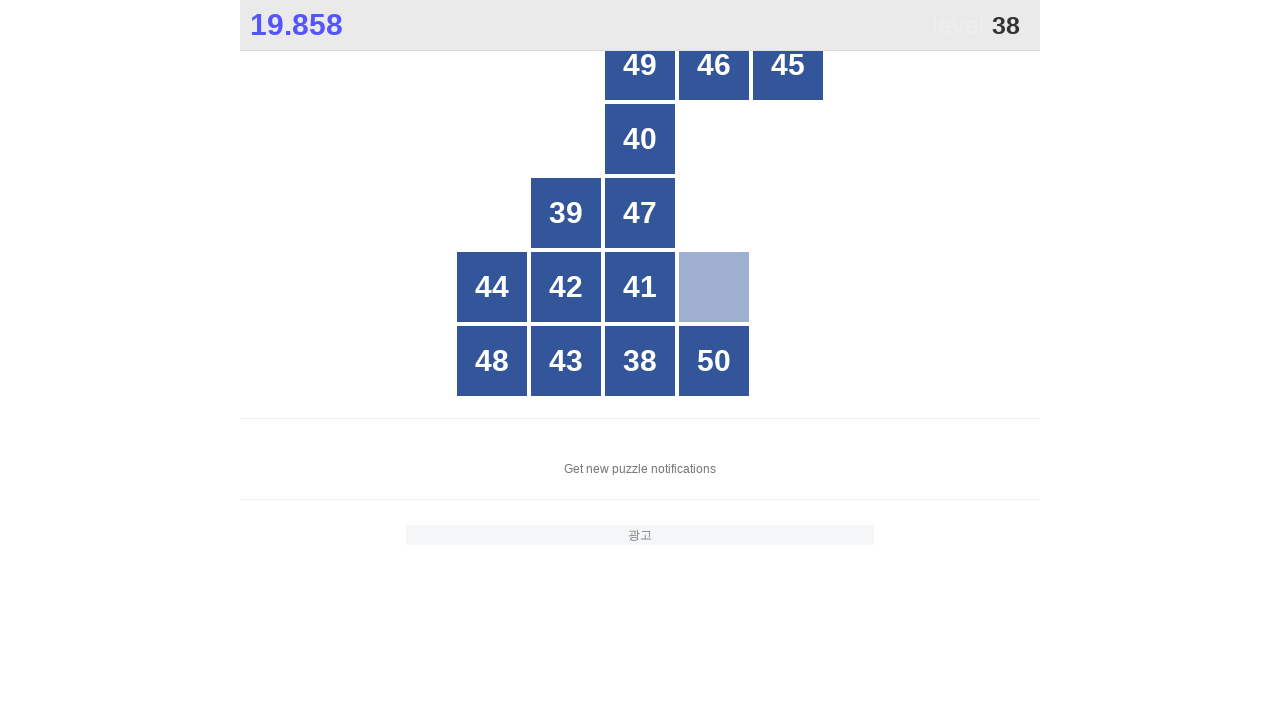

Retrieved all grid buttons to find number 38
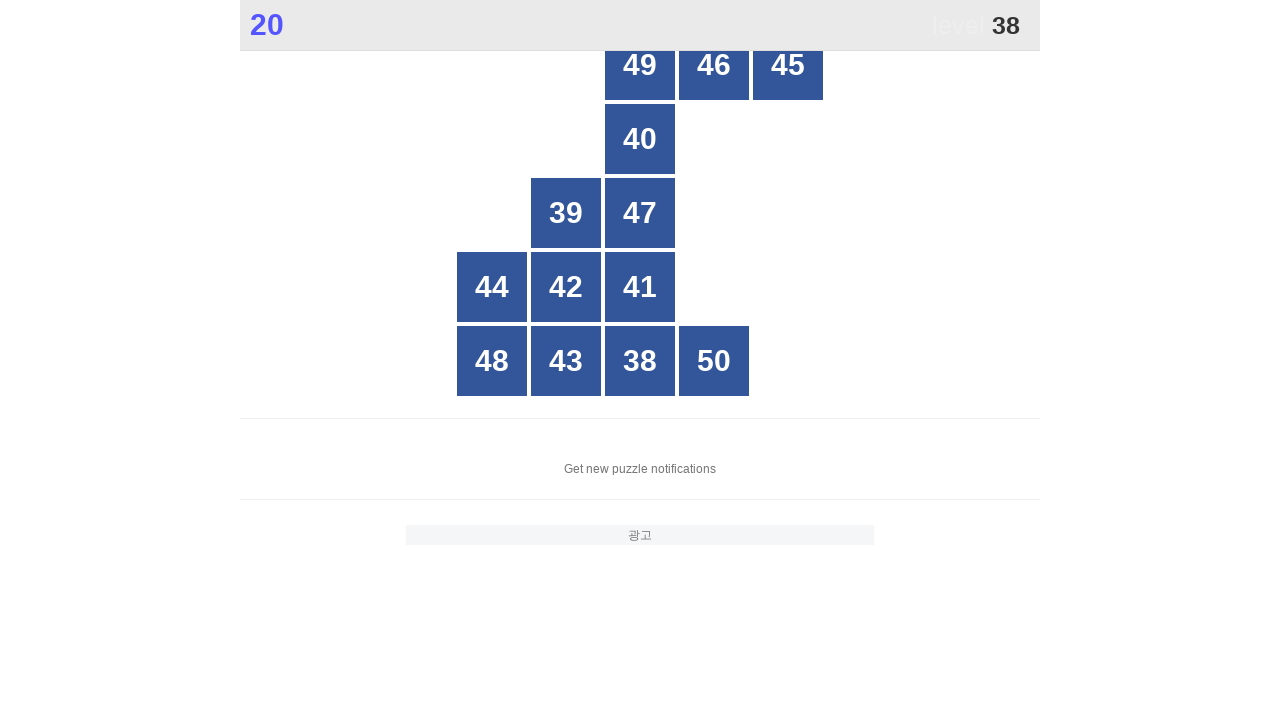

Clicked button with number 38 at (640, 361) on #grid > div >> nth=22
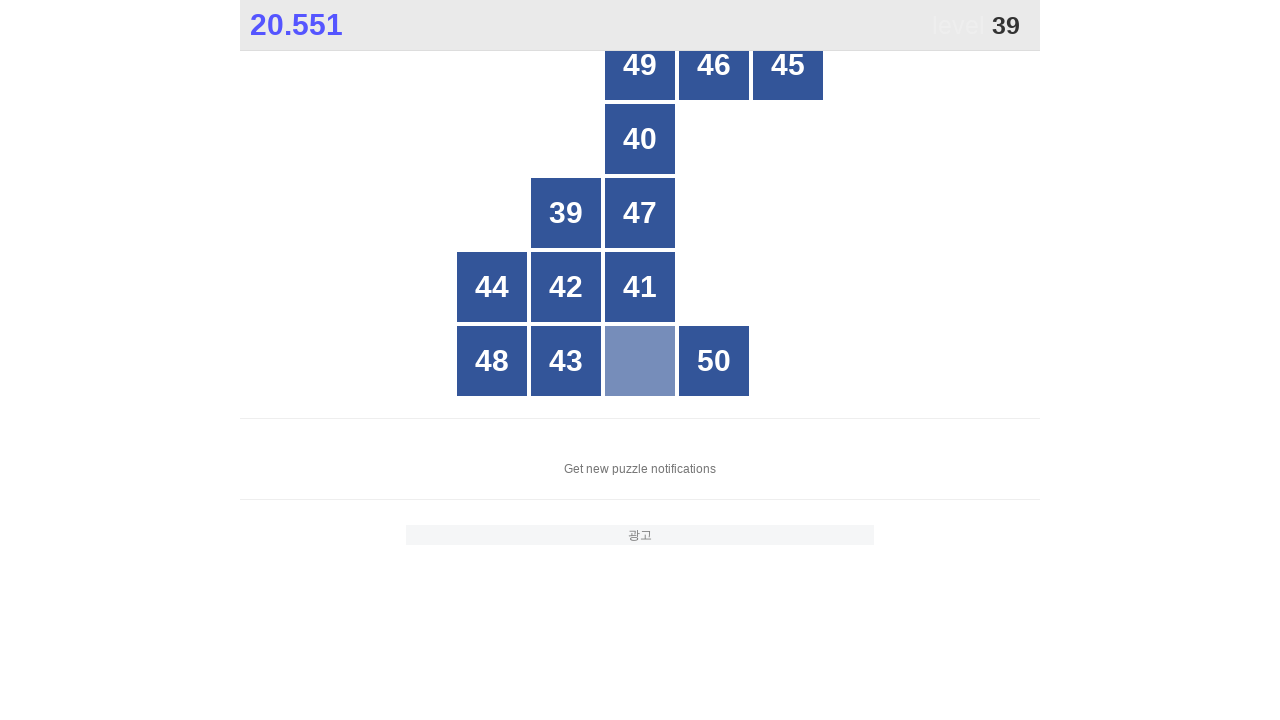

Retrieved all grid buttons to find number 39
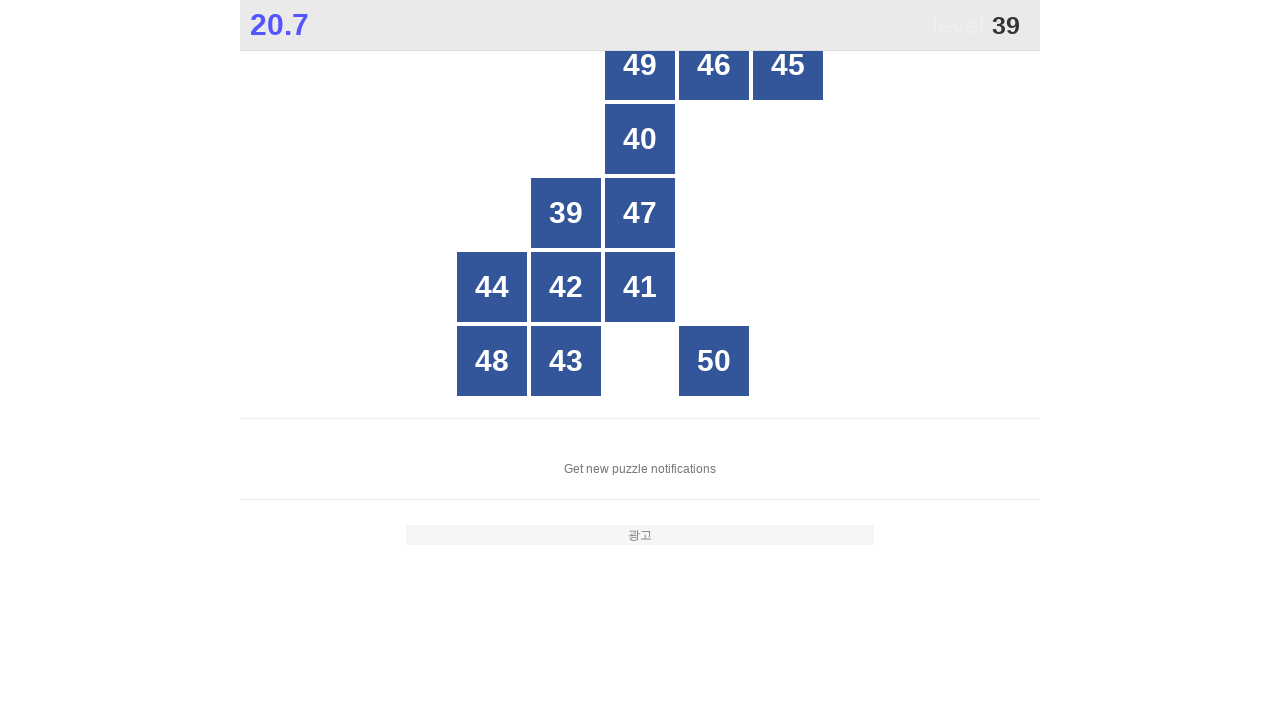

Clicked button with number 39 at (566, 213) on #grid > div >> nth=11
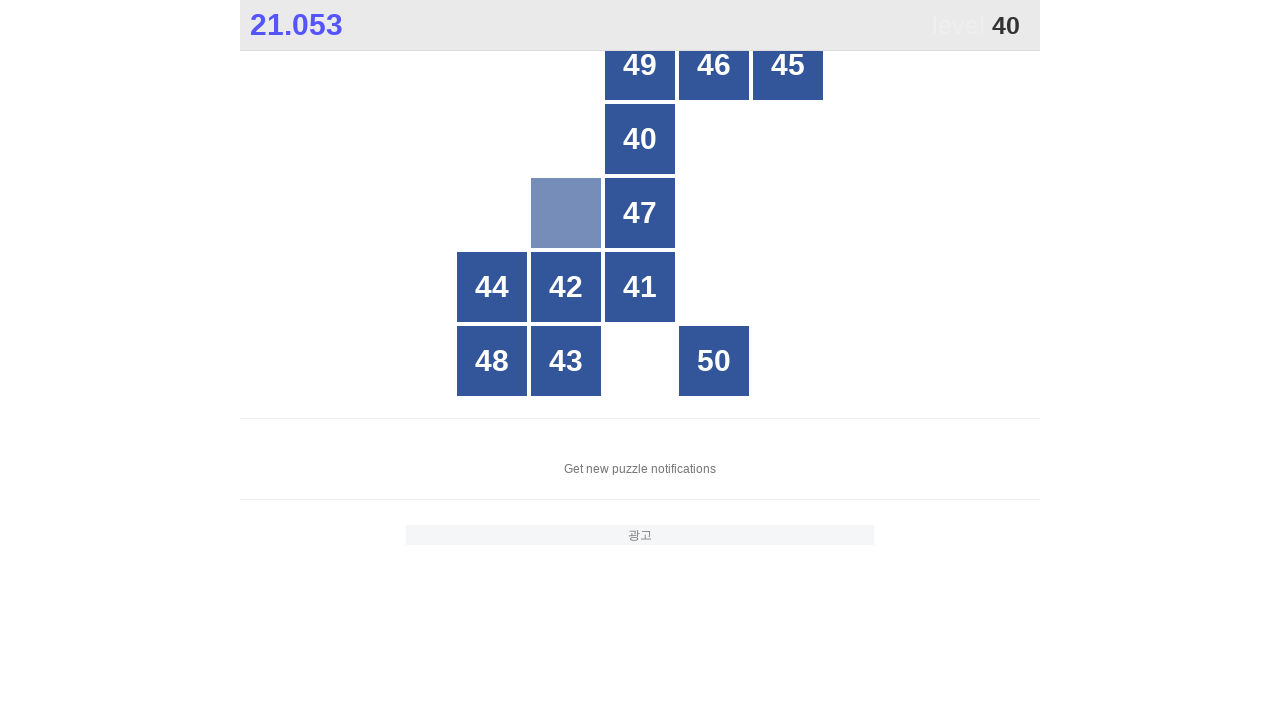

Retrieved all grid buttons to find number 40
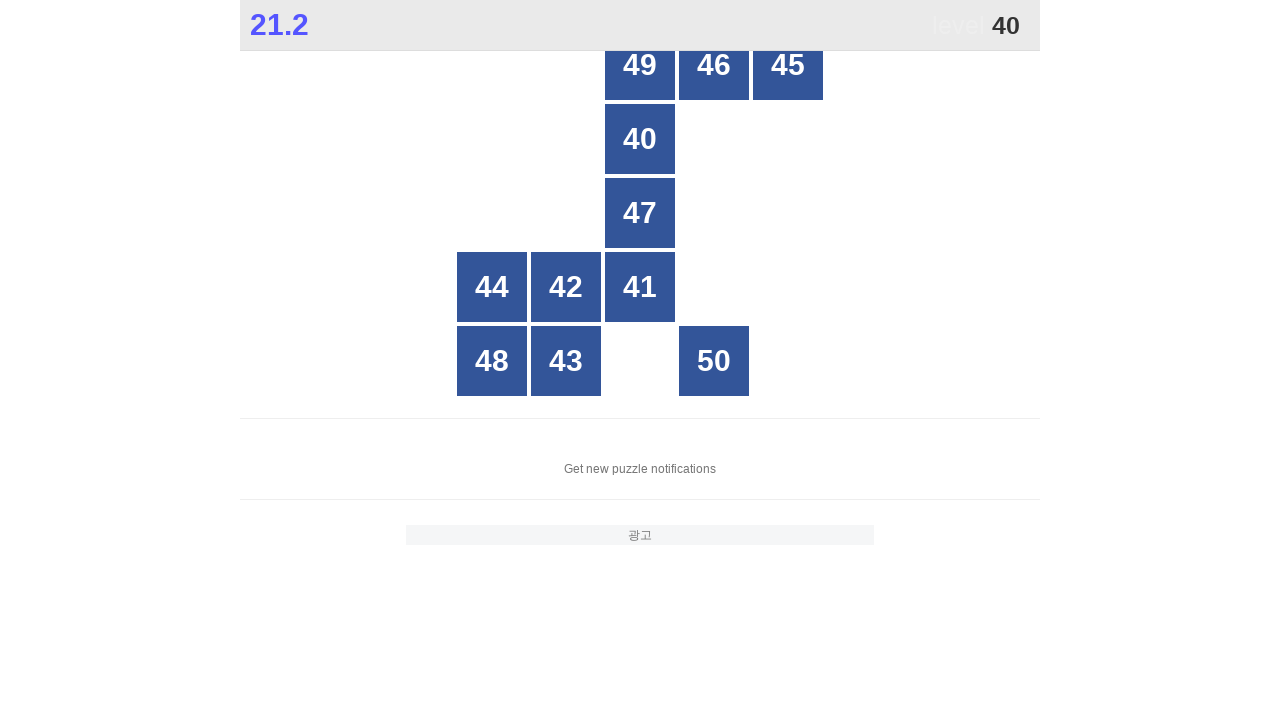

Clicked button with number 40 at (640, 139) on #grid > div >> nth=7
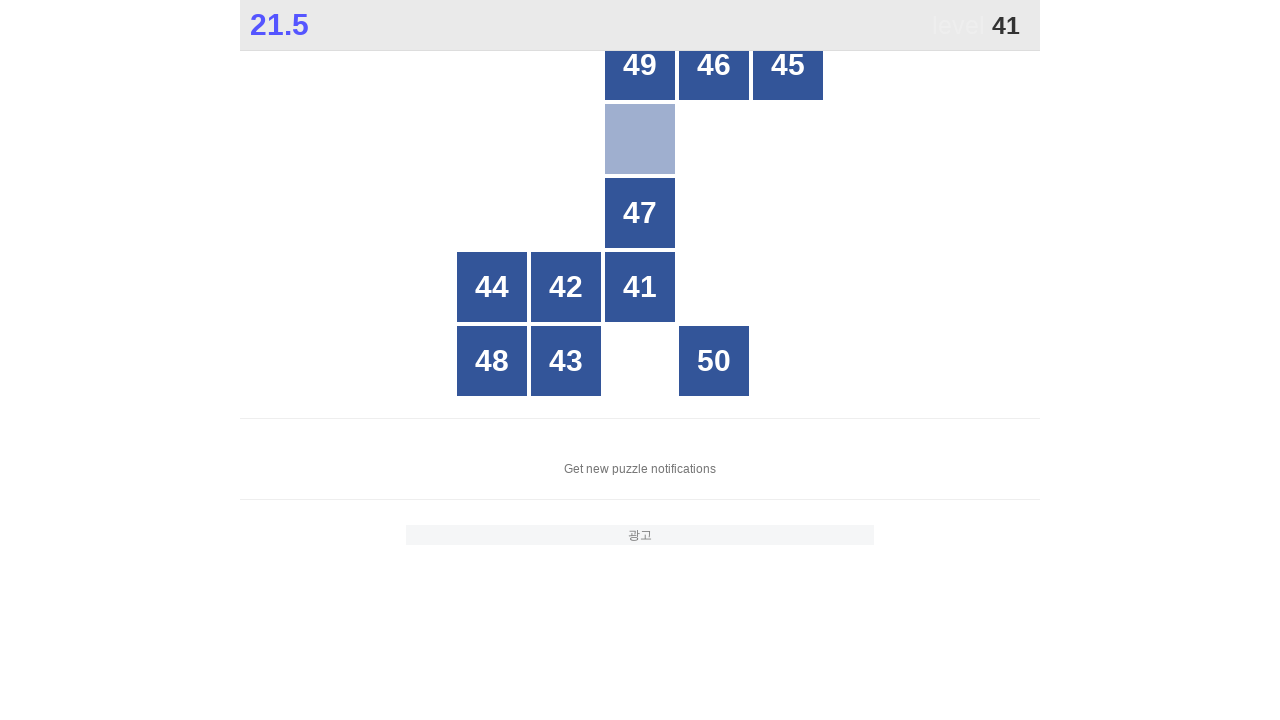

Retrieved all grid buttons to find number 41
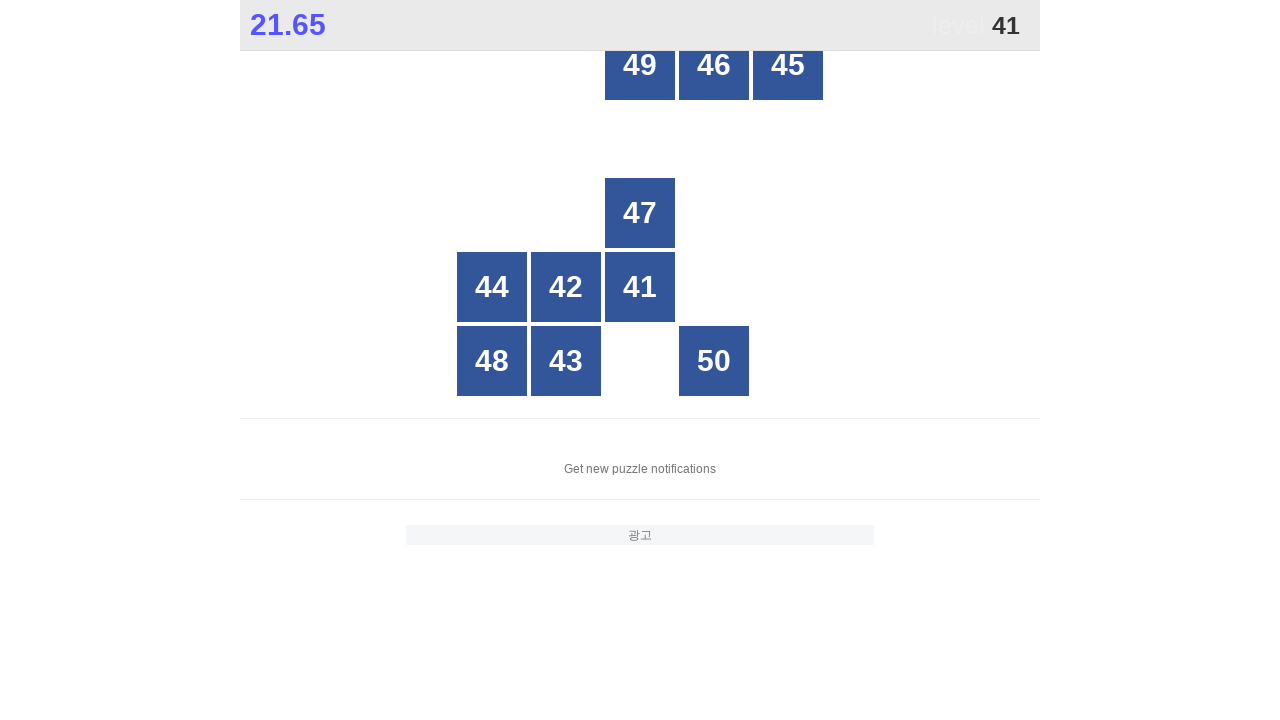

Clicked button with number 41 at (640, 287) on #grid > div >> nth=17
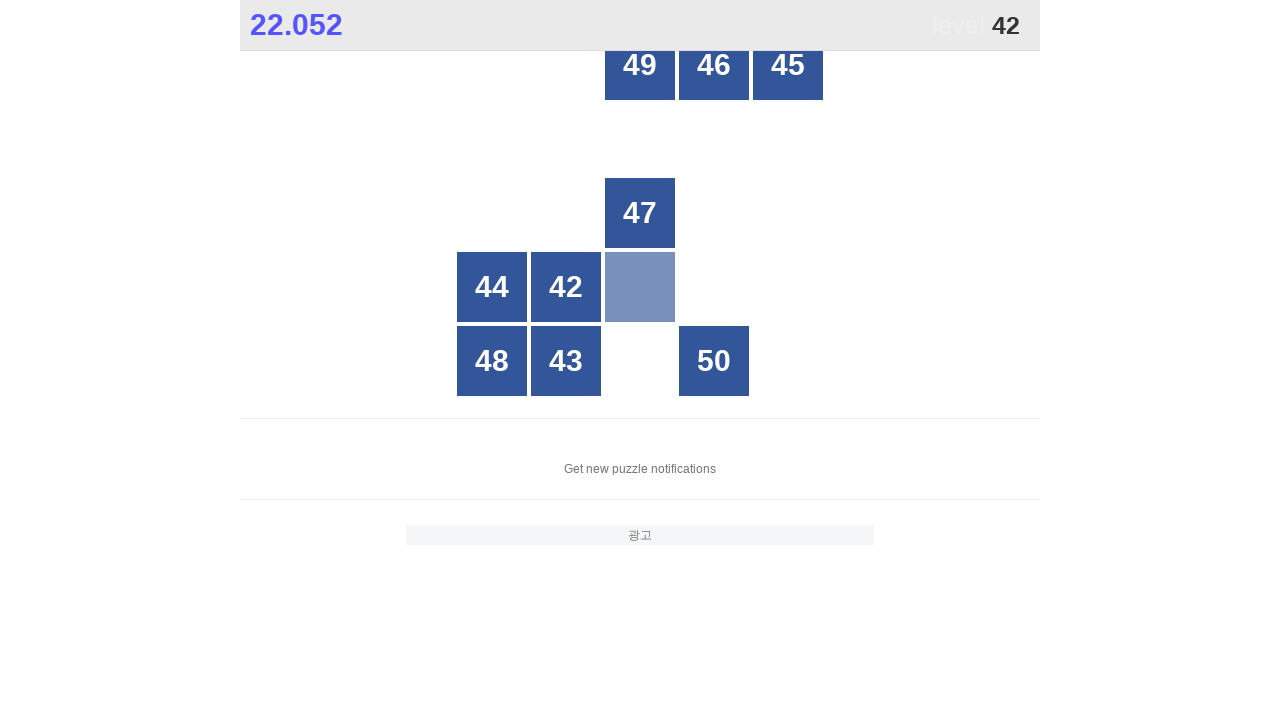

Retrieved all grid buttons to find number 42
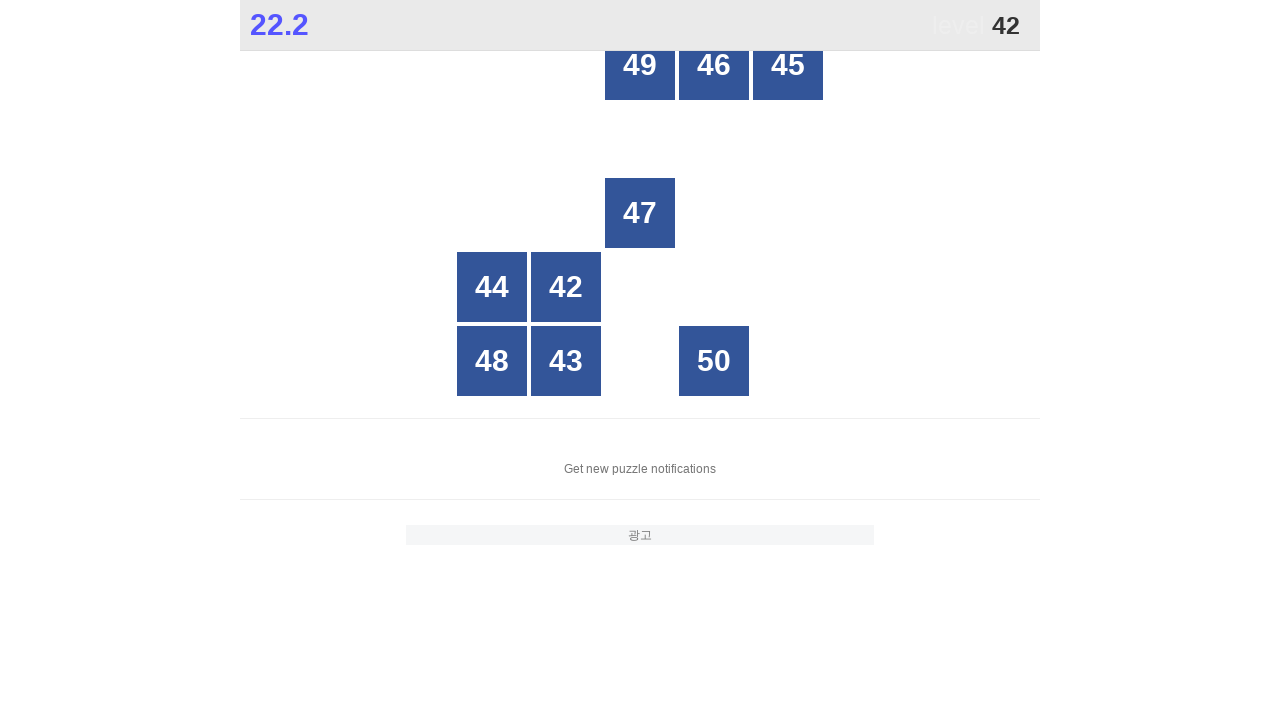

Clicked button with number 42 at (566, 287) on #grid > div >> nth=16
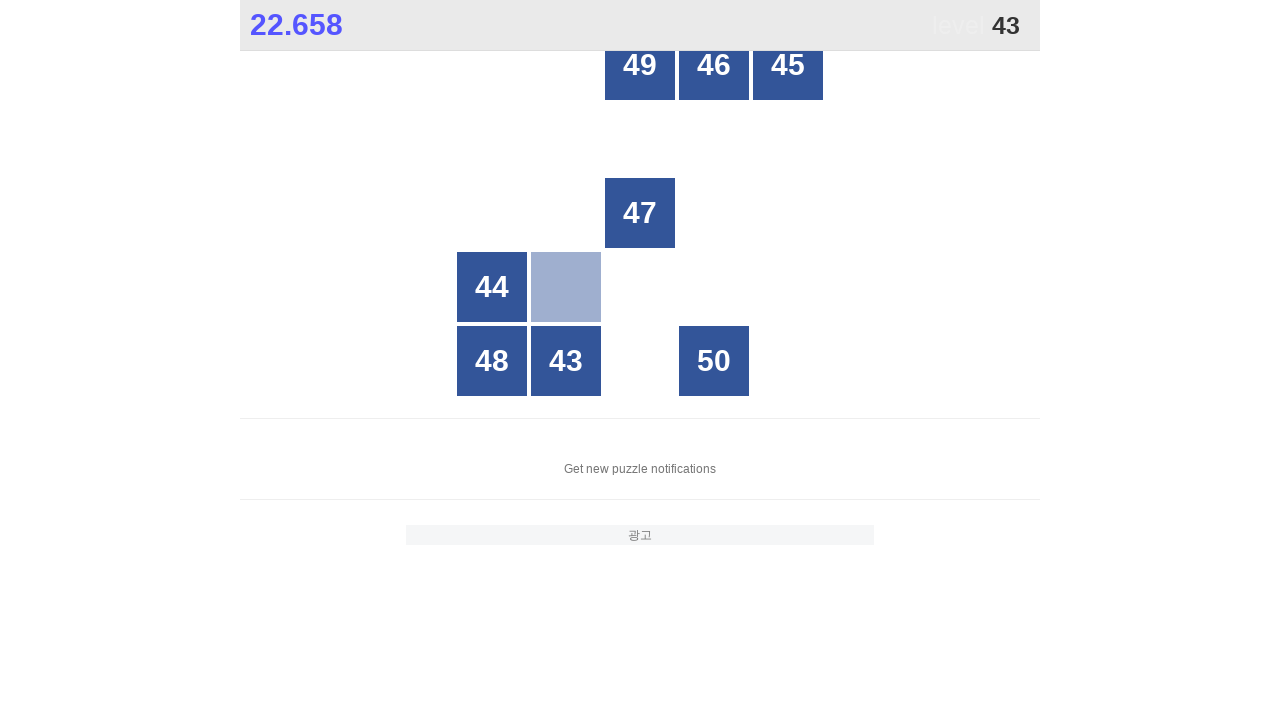

Retrieved all grid buttons to find number 43
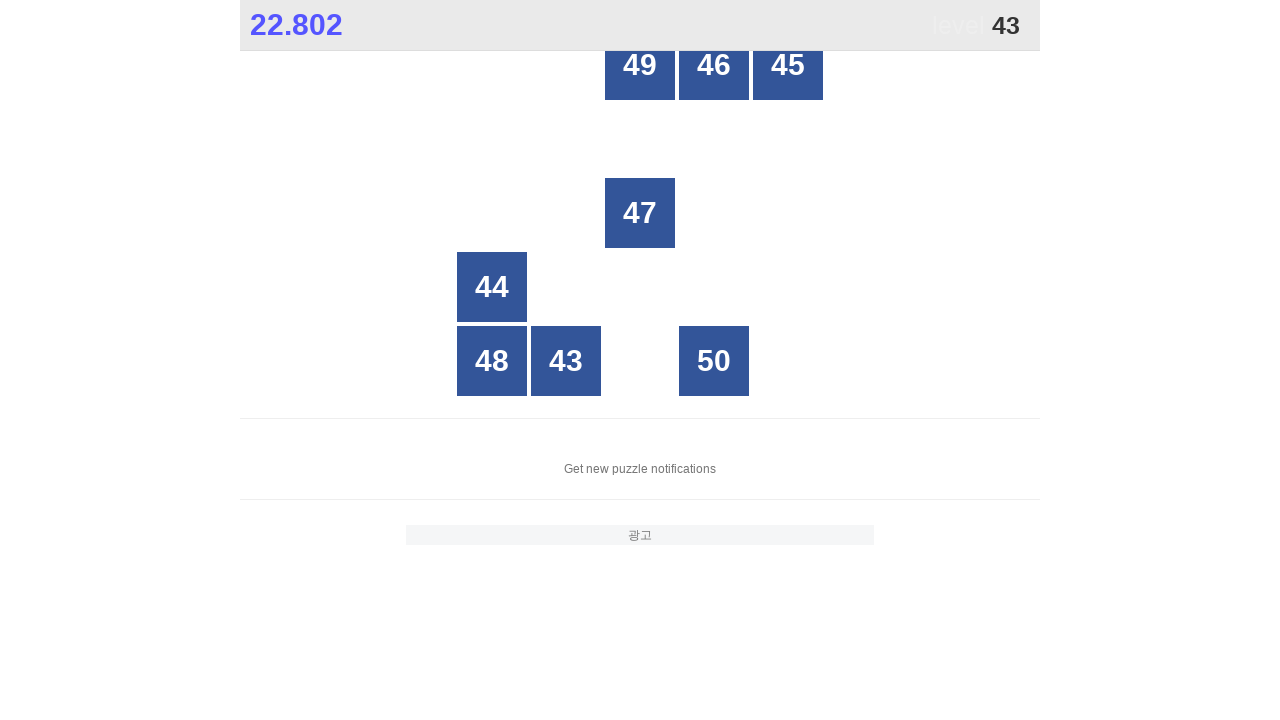

Clicked button with number 43 at (566, 361) on #grid > div >> nth=21
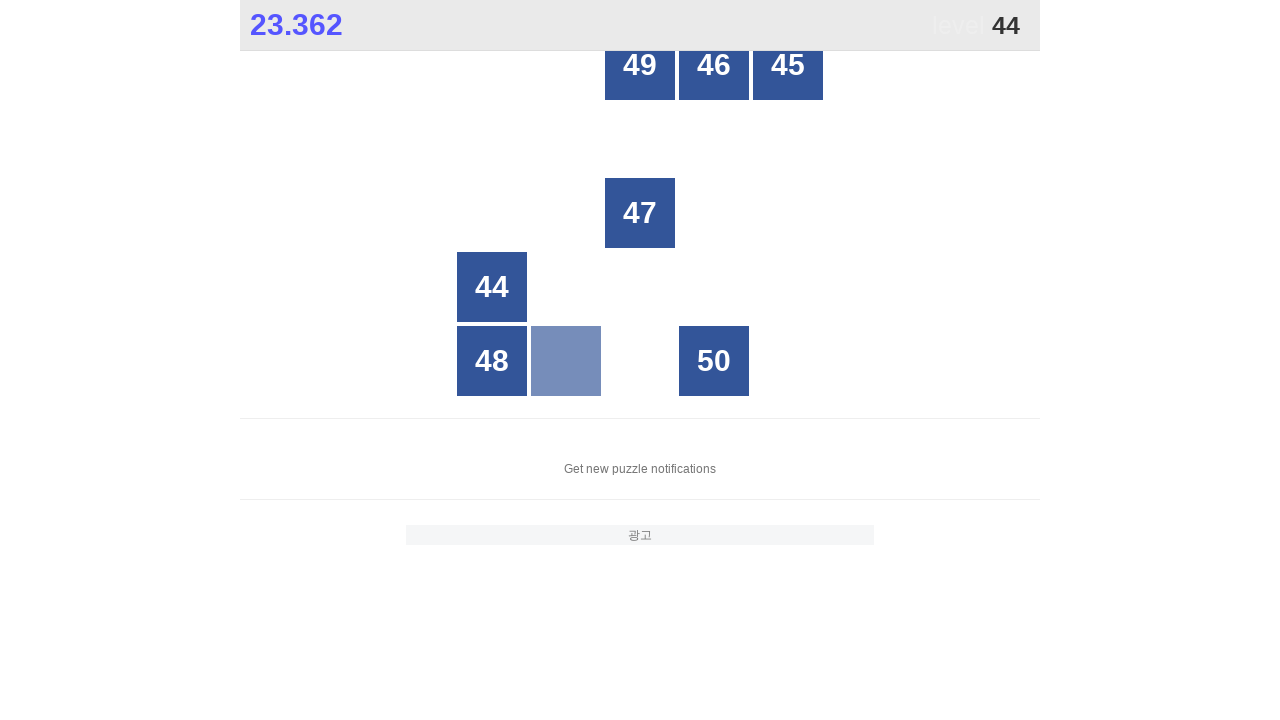

Retrieved all grid buttons to find number 44
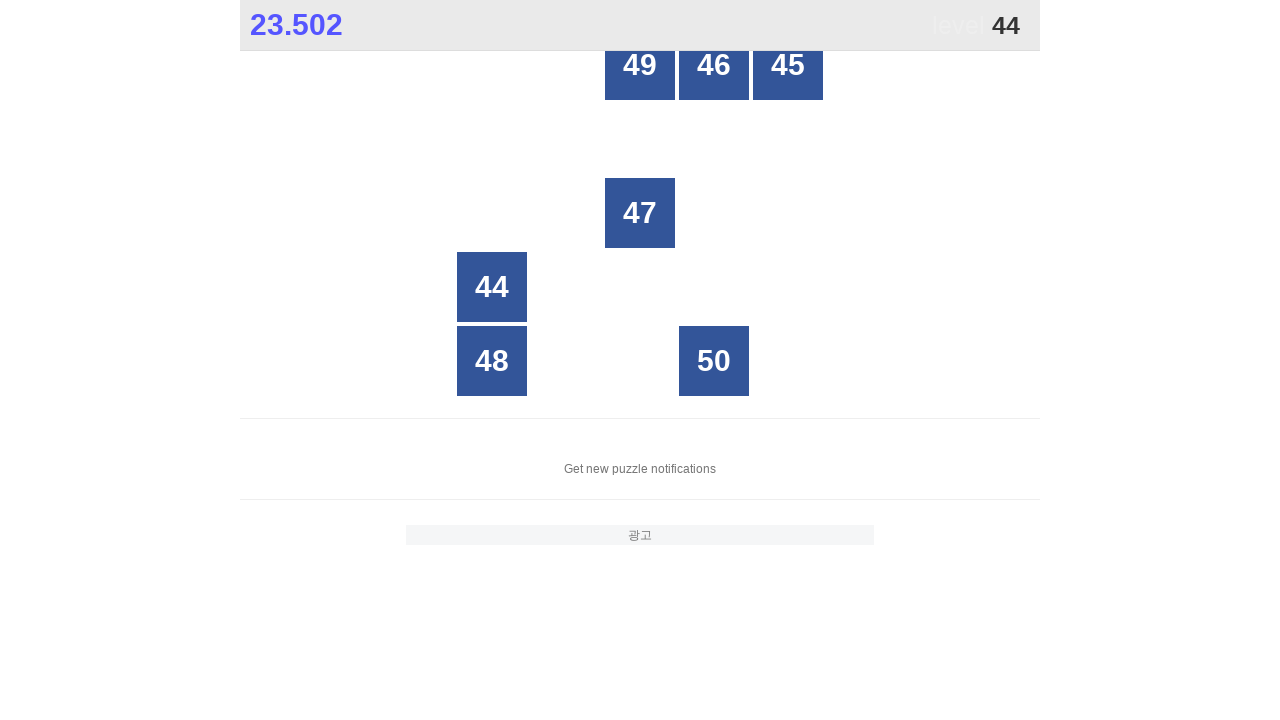

Clicked button with number 44 at (492, 287) on #grid > div >> nth=15
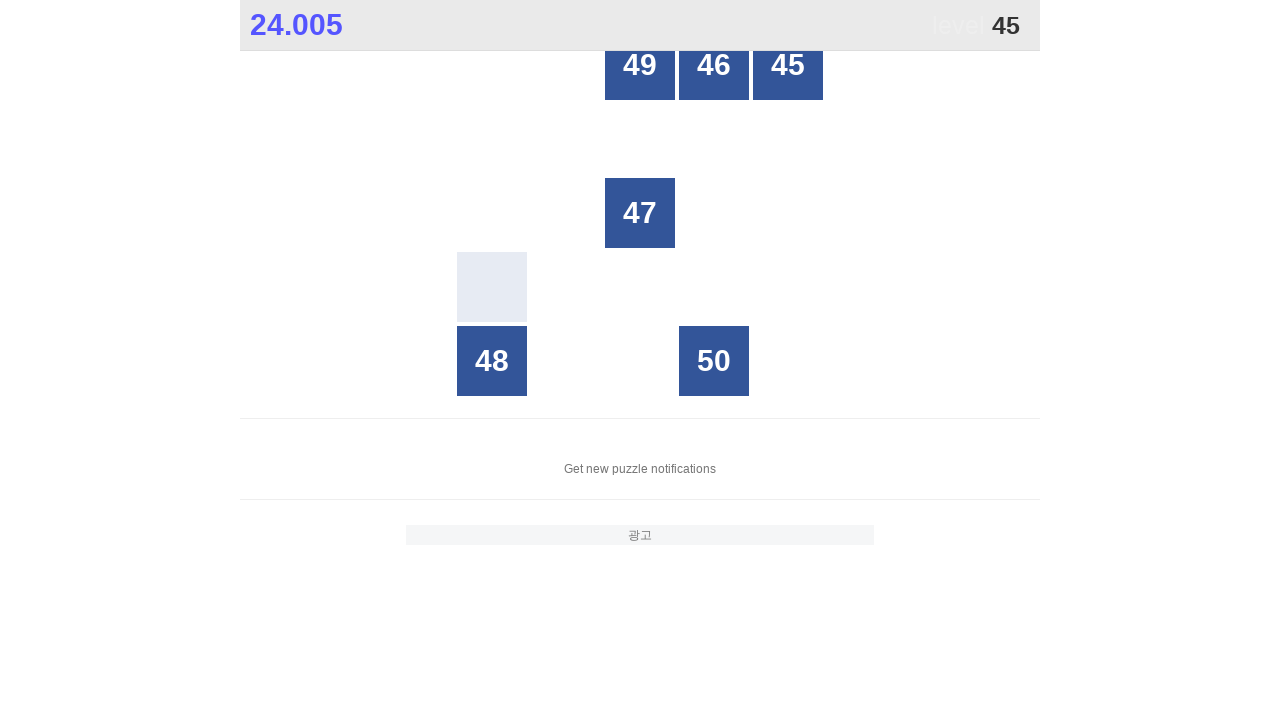

Retrieved all grid buttons to find number 45
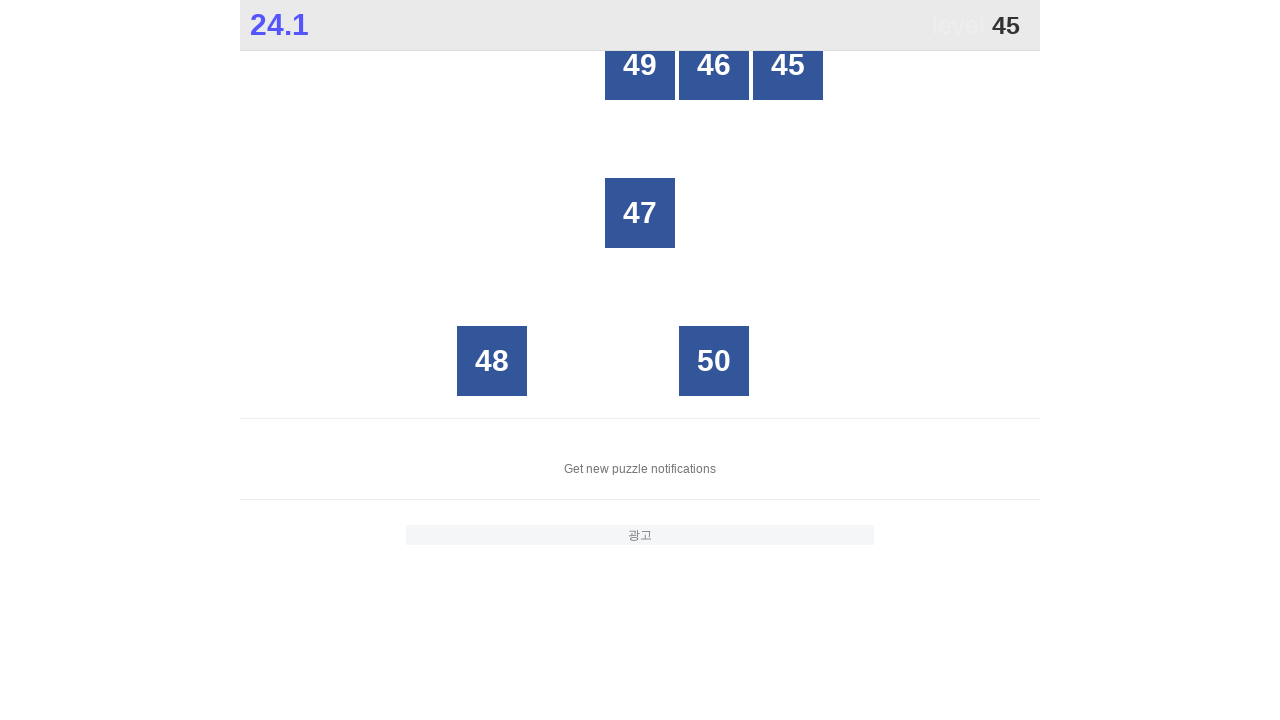

Clicked button with number 45 at (788, 65) on #grid > div >> nth=4
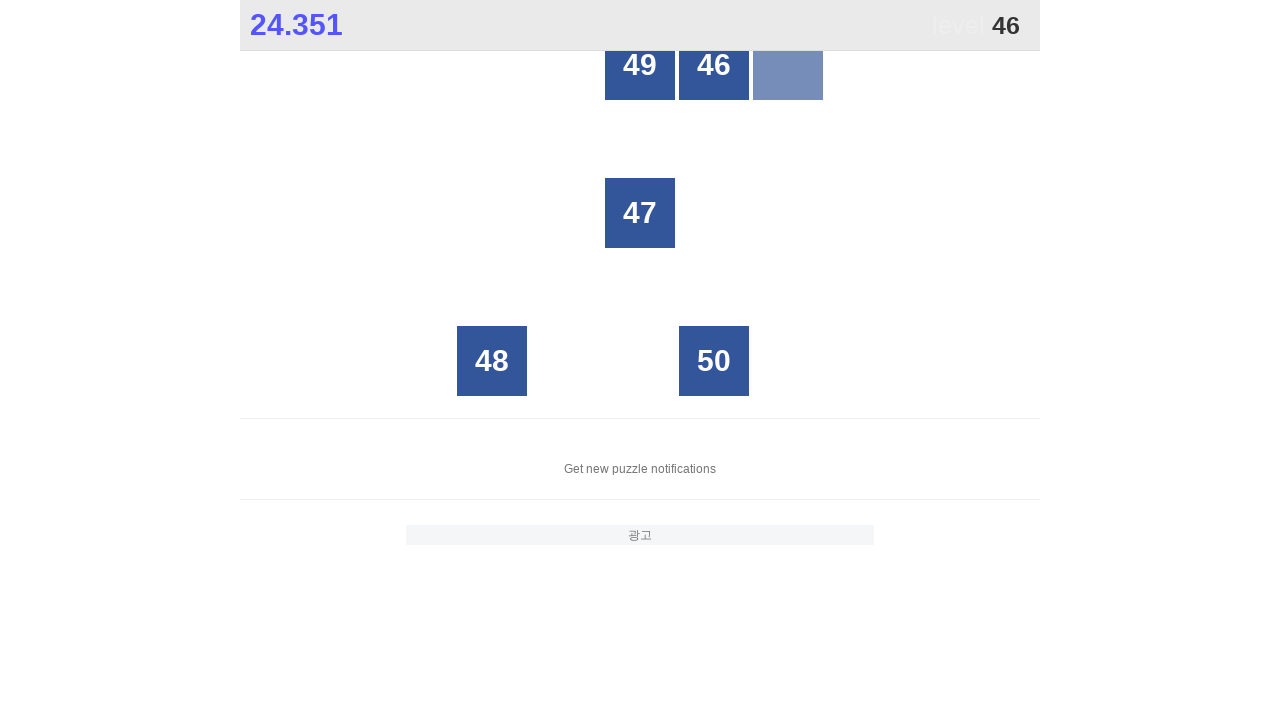

Retrieved all grid buttons to find number 46
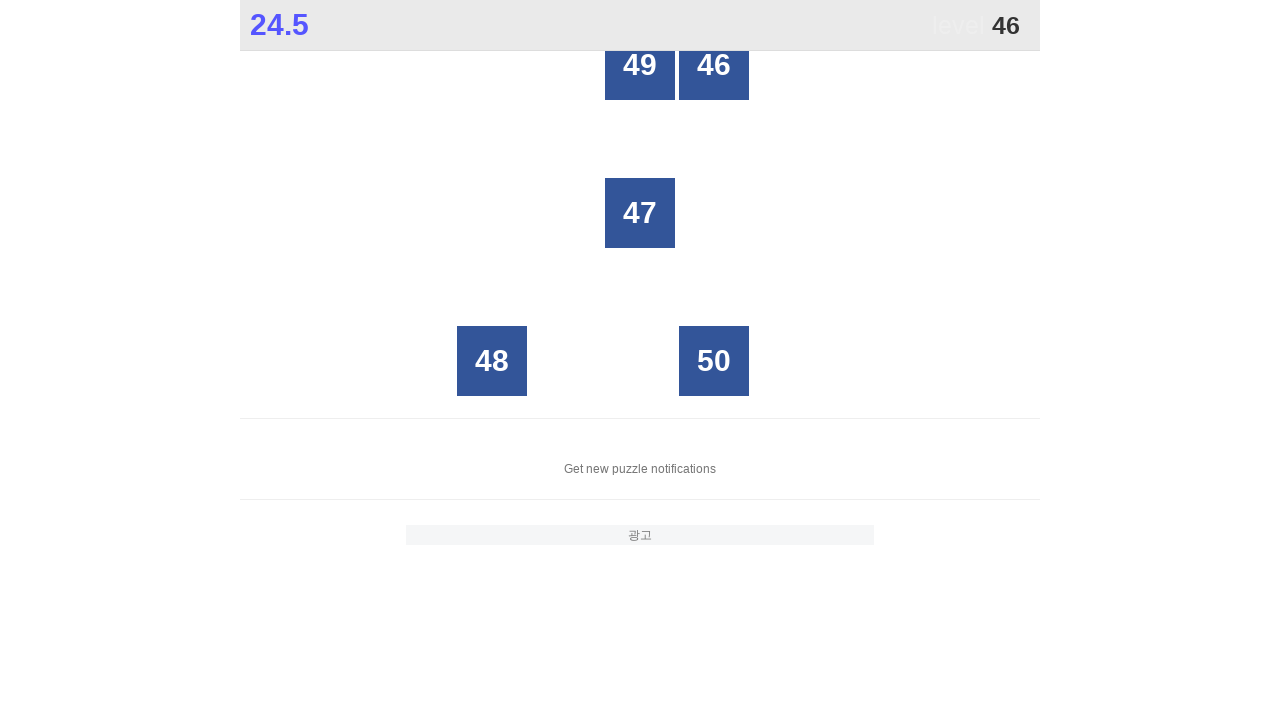

Clicked button with number 46 at (714, 65) on #grid > div >> nth=3
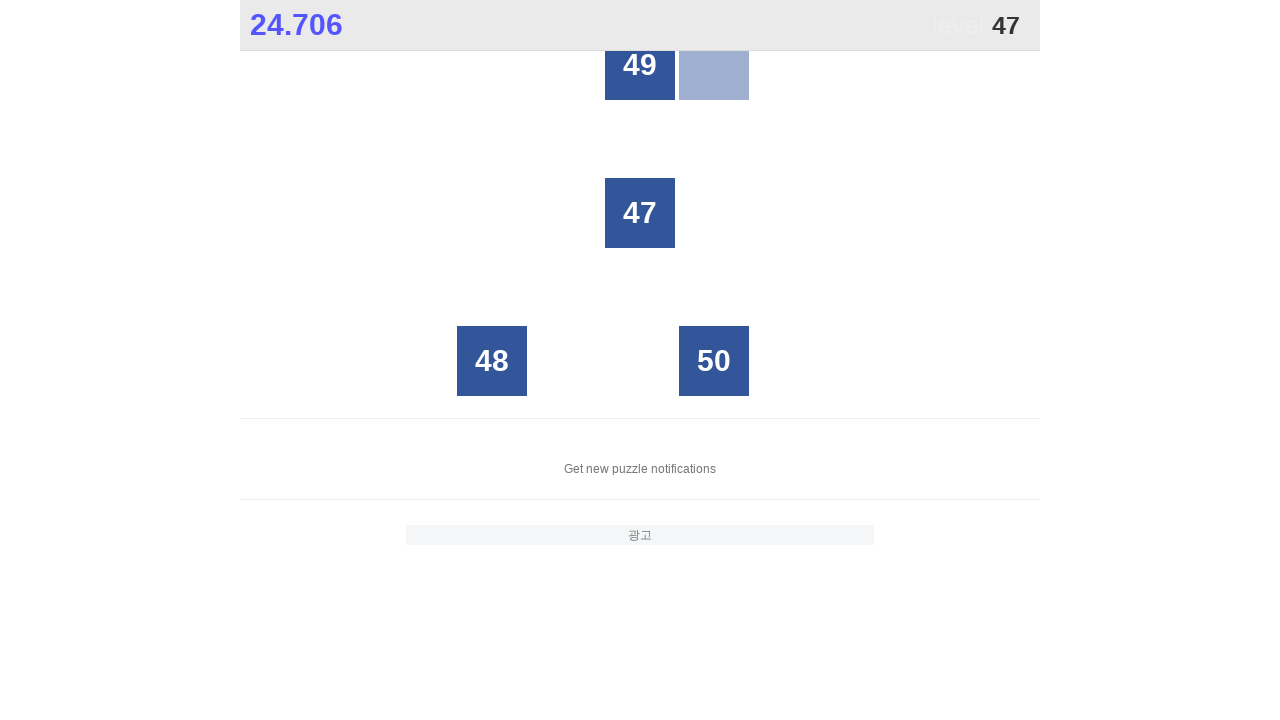

Retrieved all grid buttons to find number 47
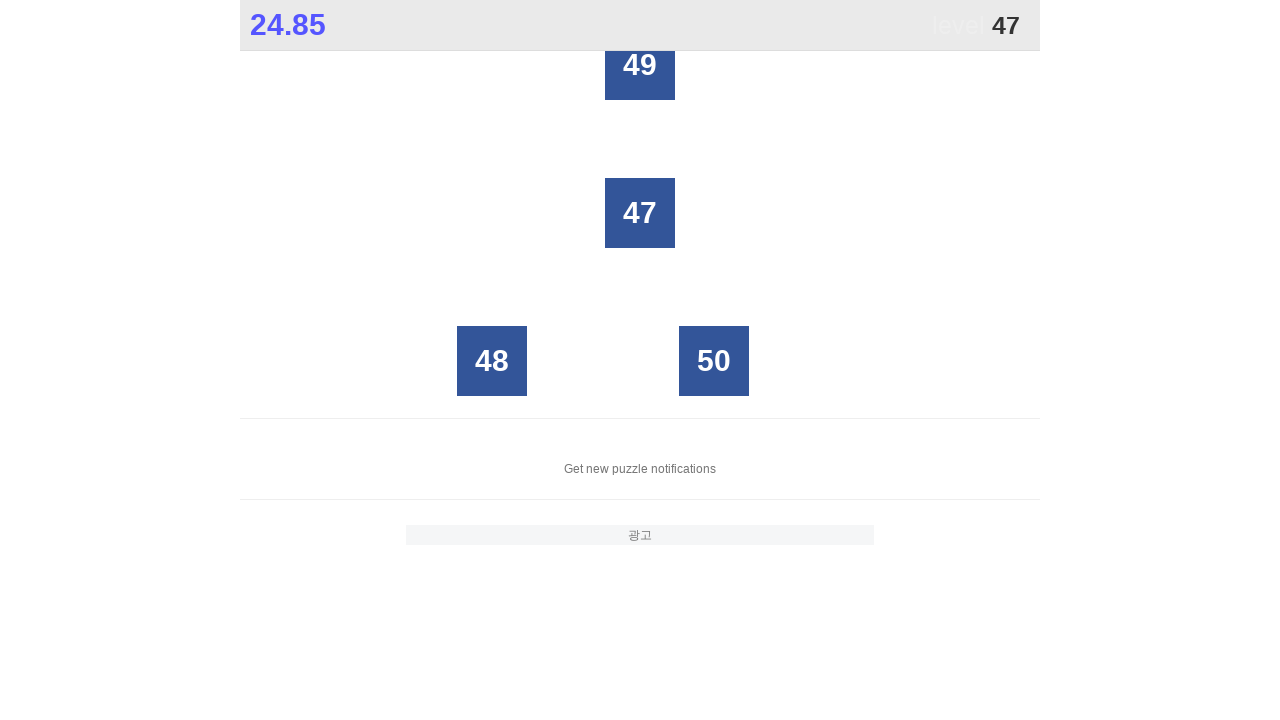

Clicked button with number 47 at (640, 213) on #grid > div >> nth=12
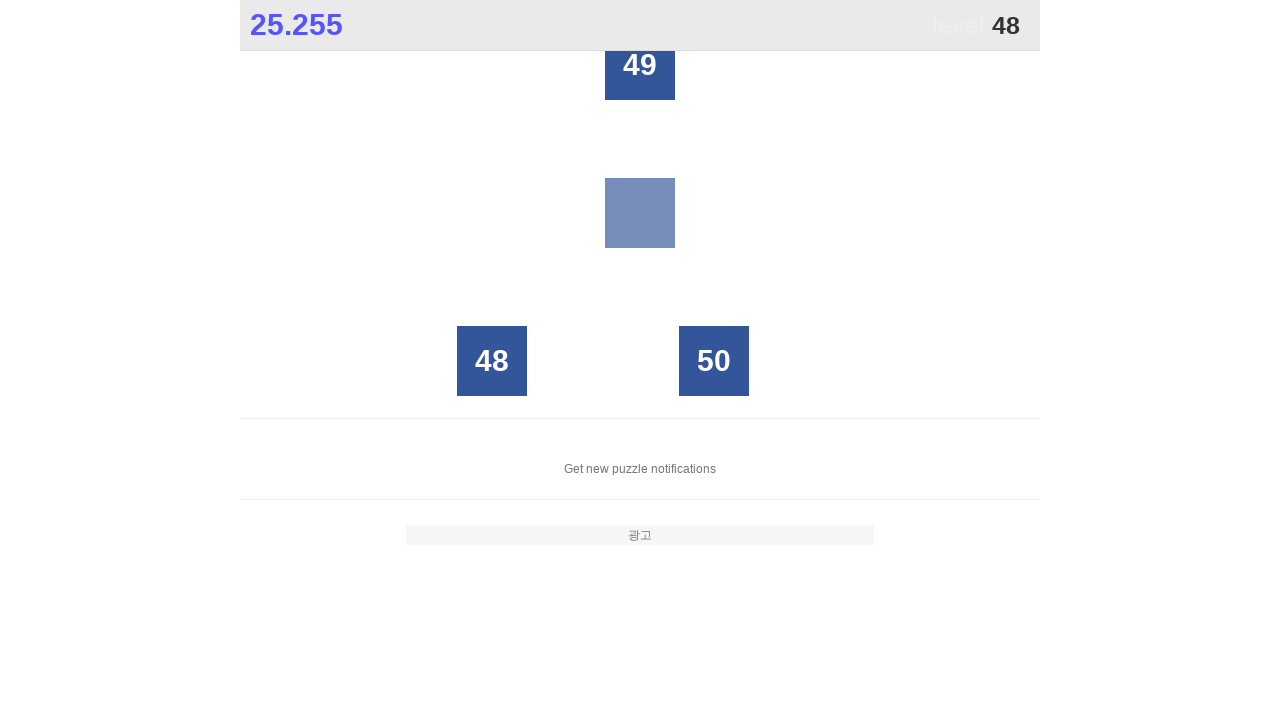

Retrieved all grid buttons to find number 48
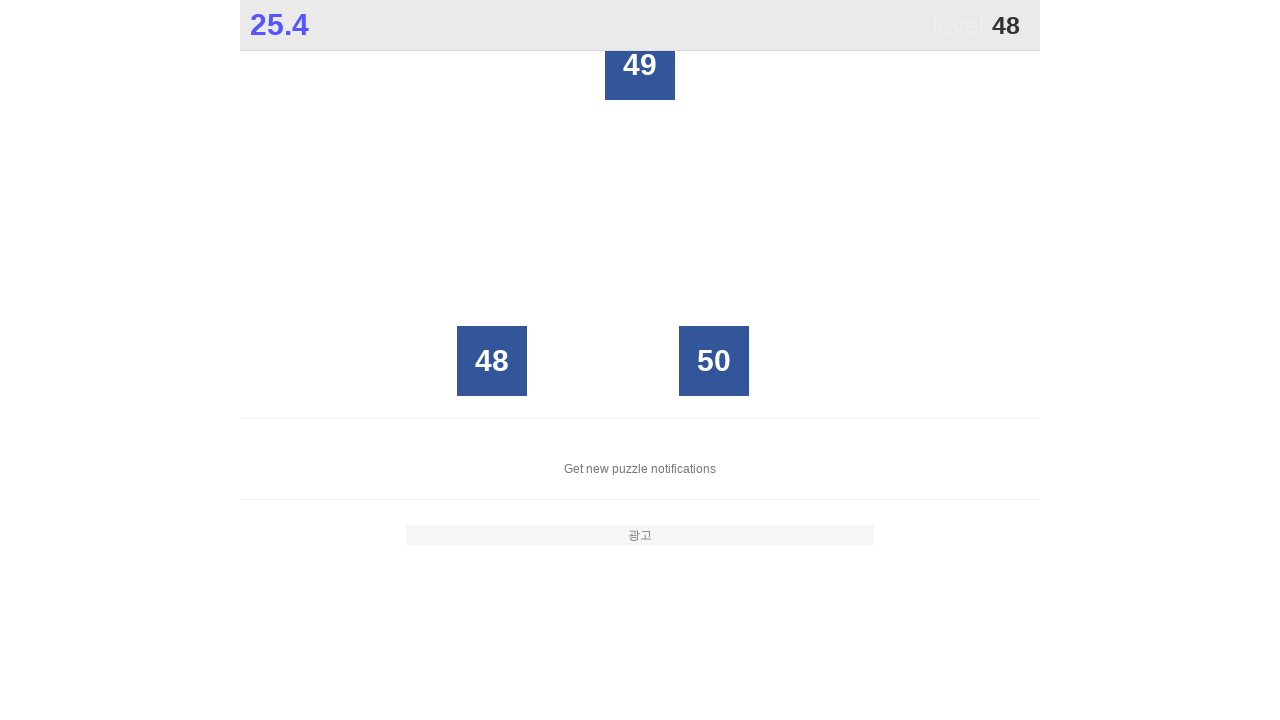

Clicked button with number 48 at (492, 361) on #grid > div >> nth=20
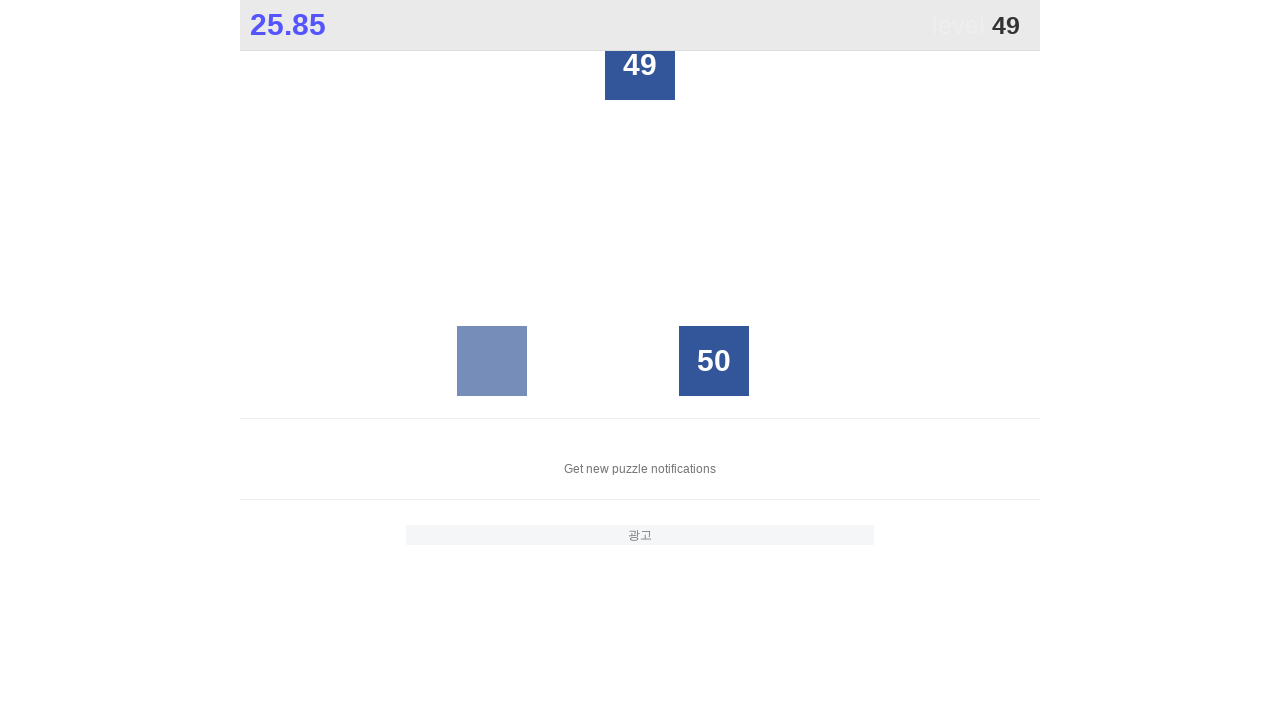

Retrieved all grid buttons to find number 49
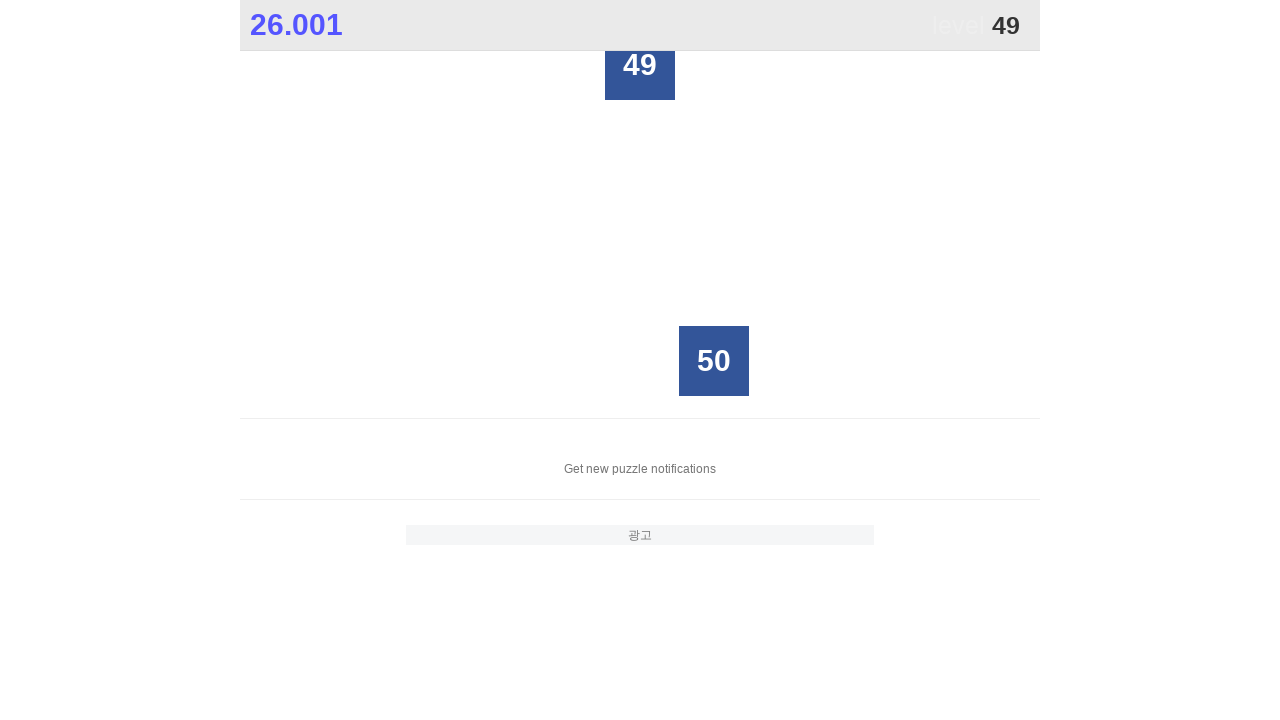

Clicked button with number 49 at (640, 65) on #grid > div >> nth=2
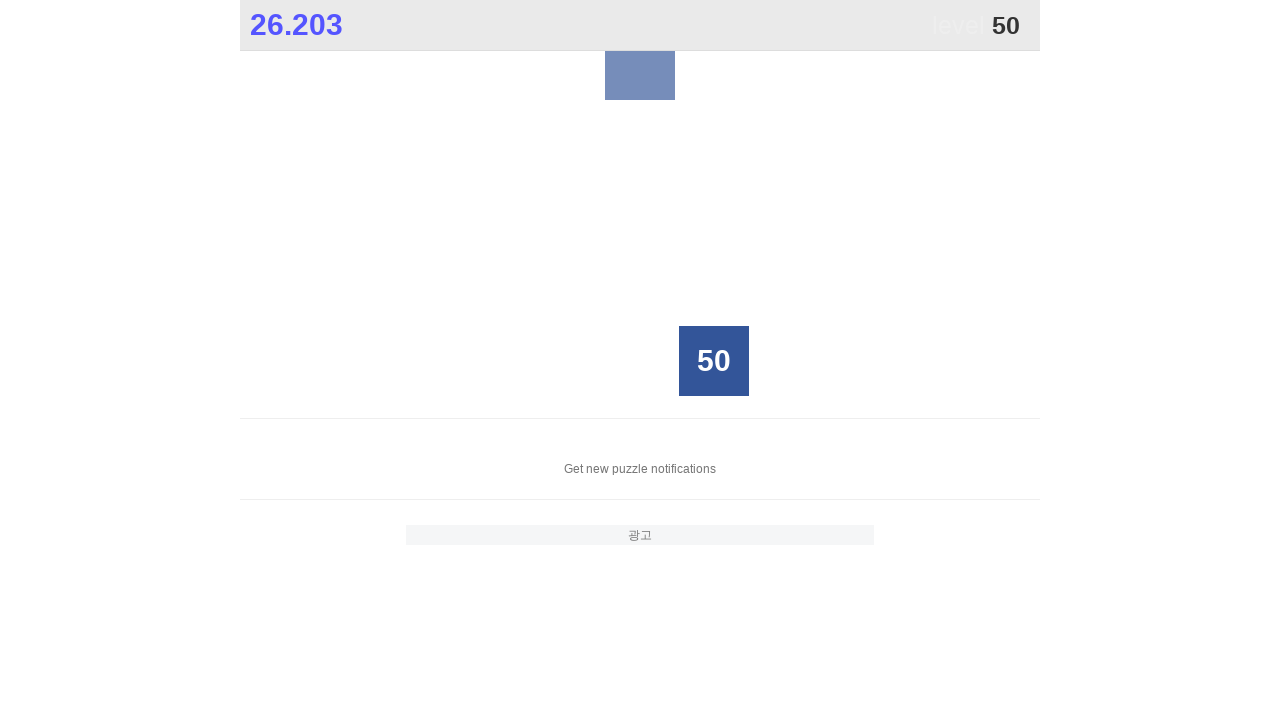

Retrieved all grid buttons to find number 50
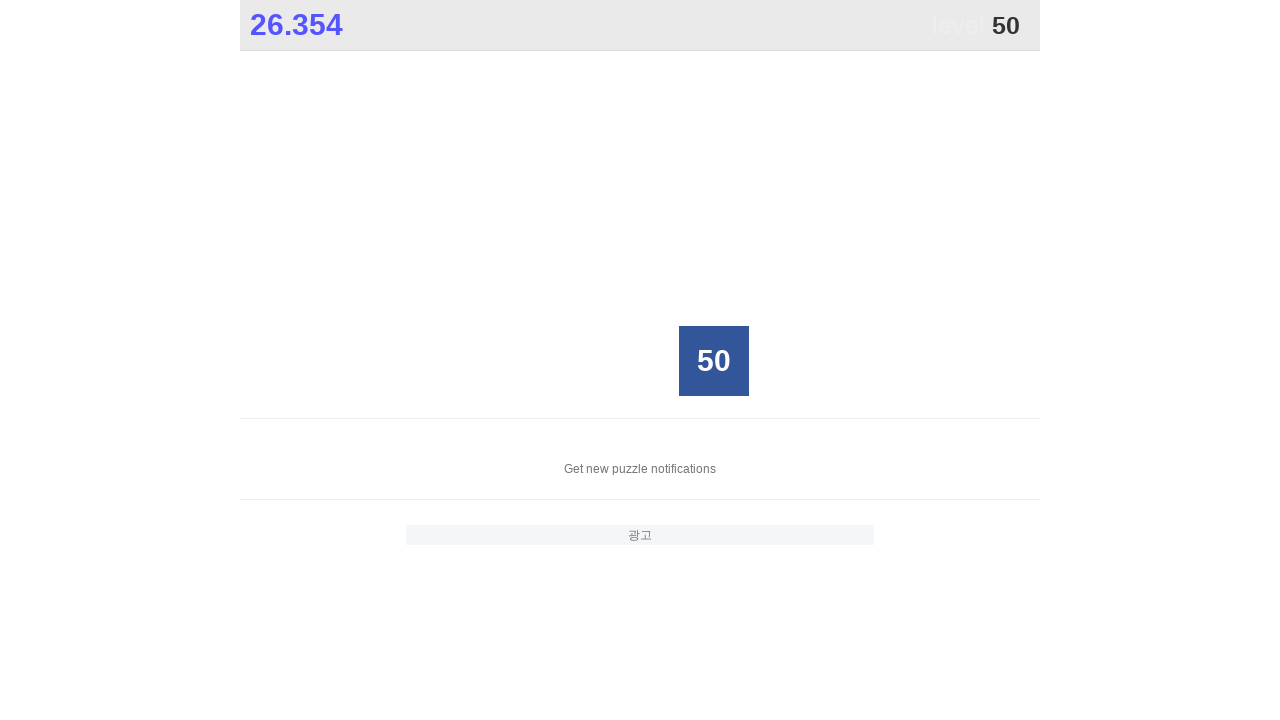

Clicked button with number 50 at (714, 361) on #grid > div >> nth=23
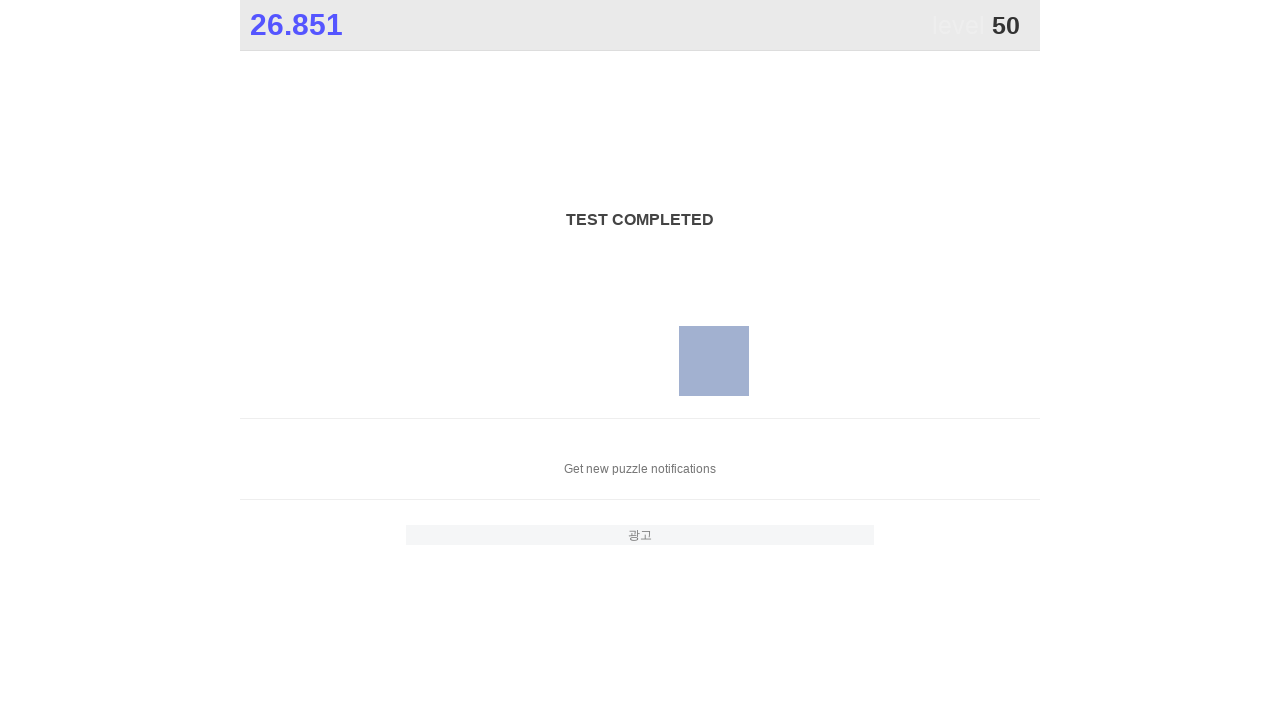

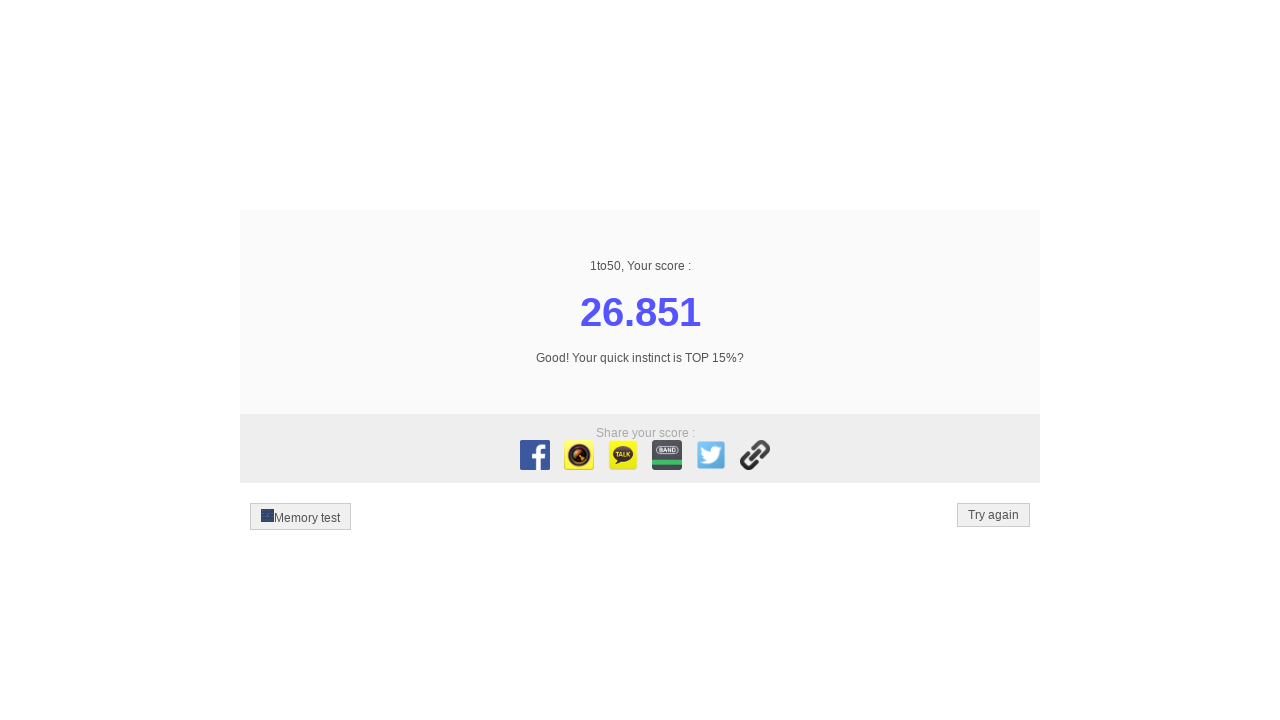